Tests a progress bar UI element by starting the progress, waiting until it reaches at least 75%, and then stopping it

Starting URL: http://uitestingplayground.com/progressbar

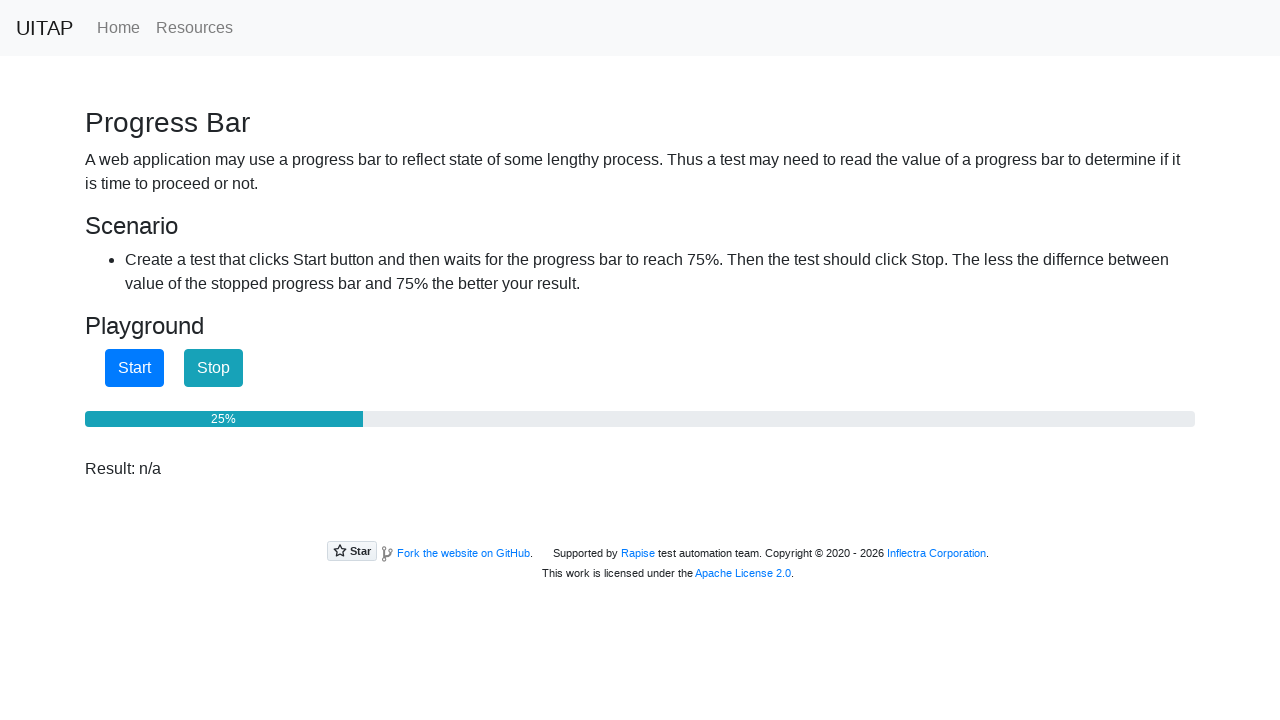

Located progressbar element
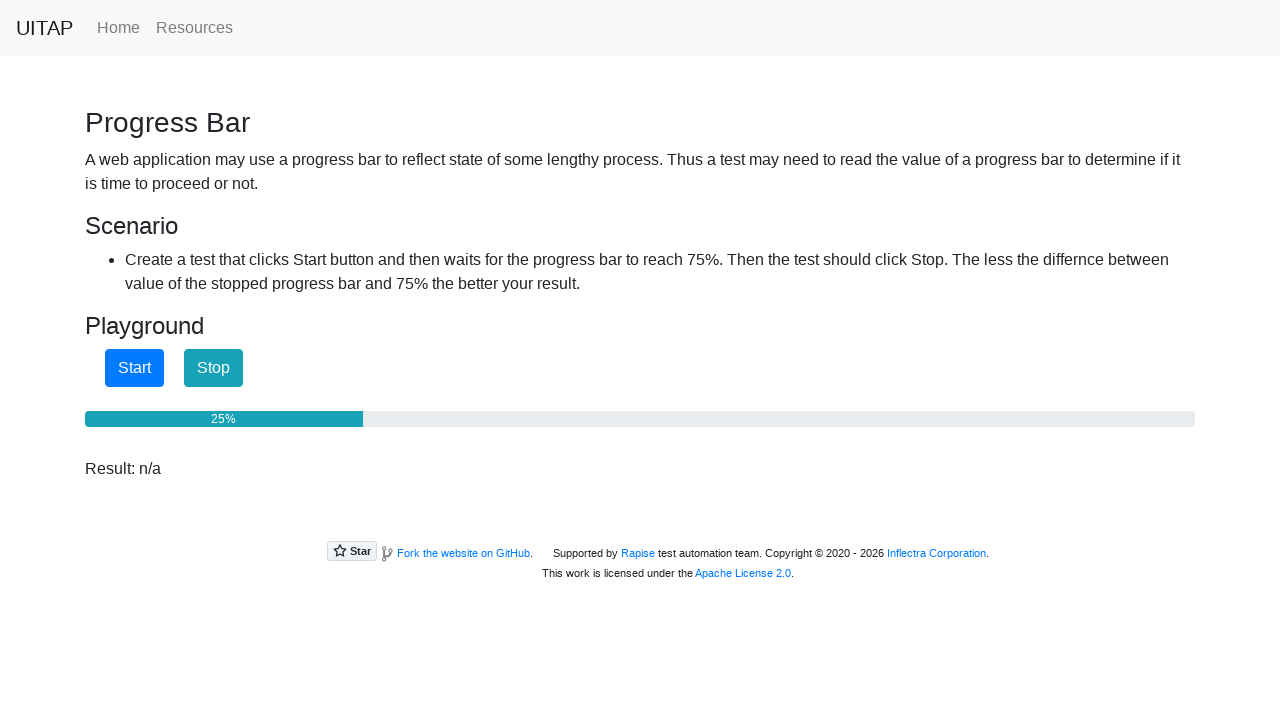

Located Start button
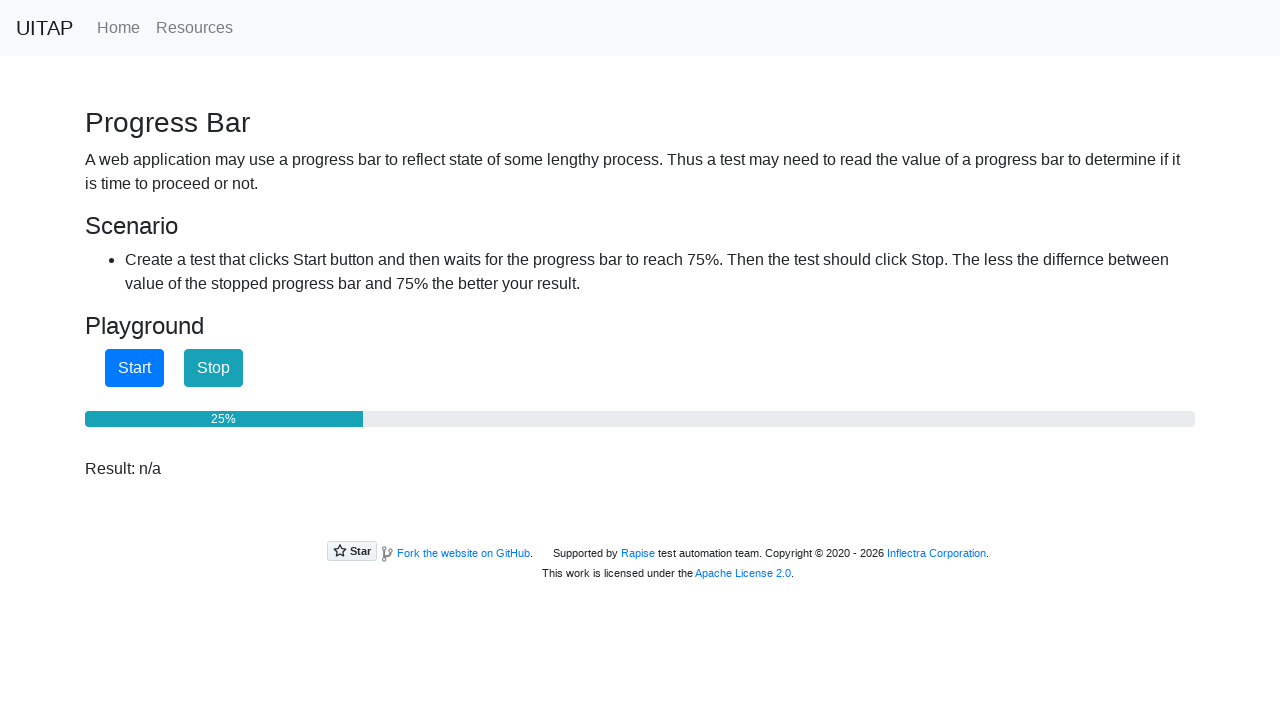

Located Stop button
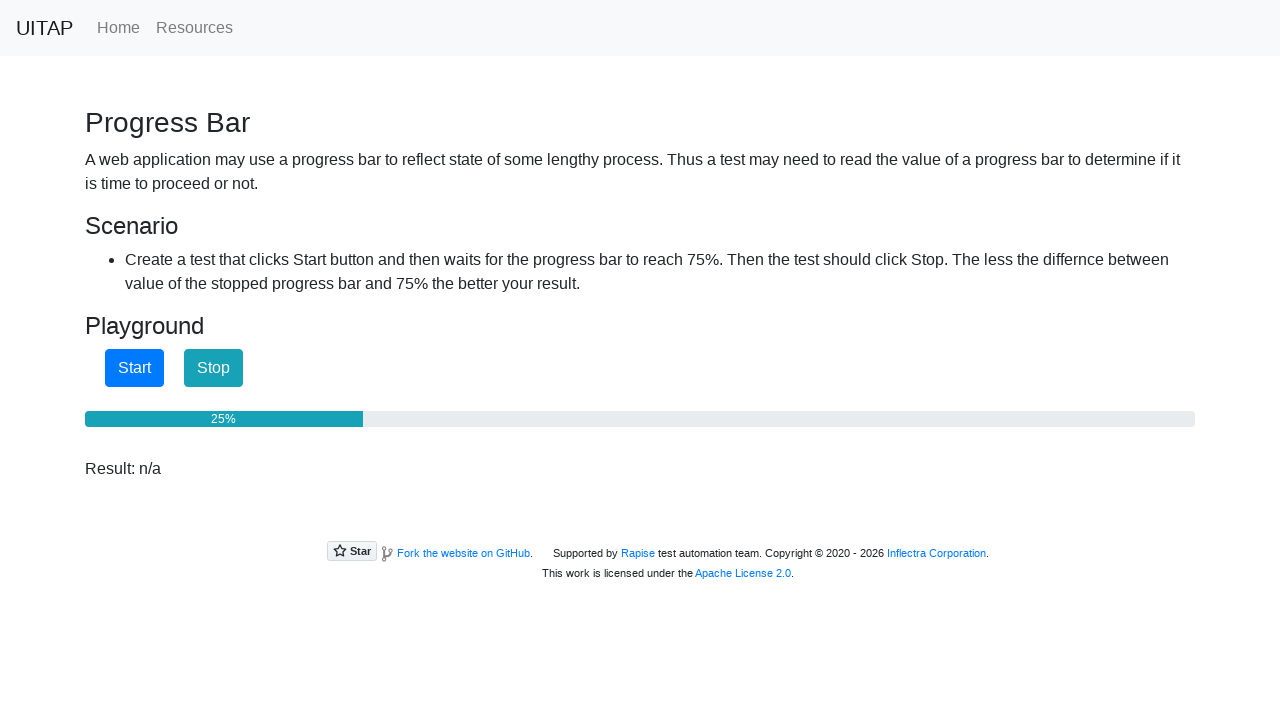

Clicked Start button to begin progress at (134, 368) on internal:role=button[name="Start"i]
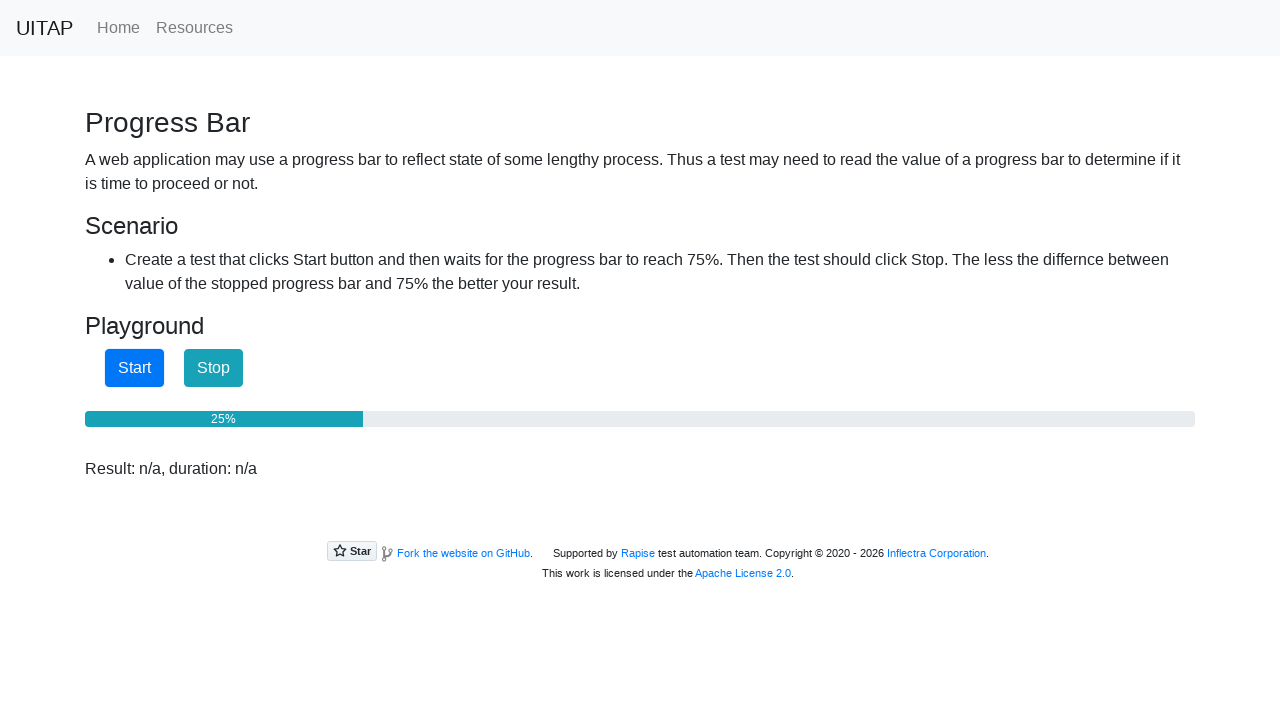

Checked progressbar value: 25%
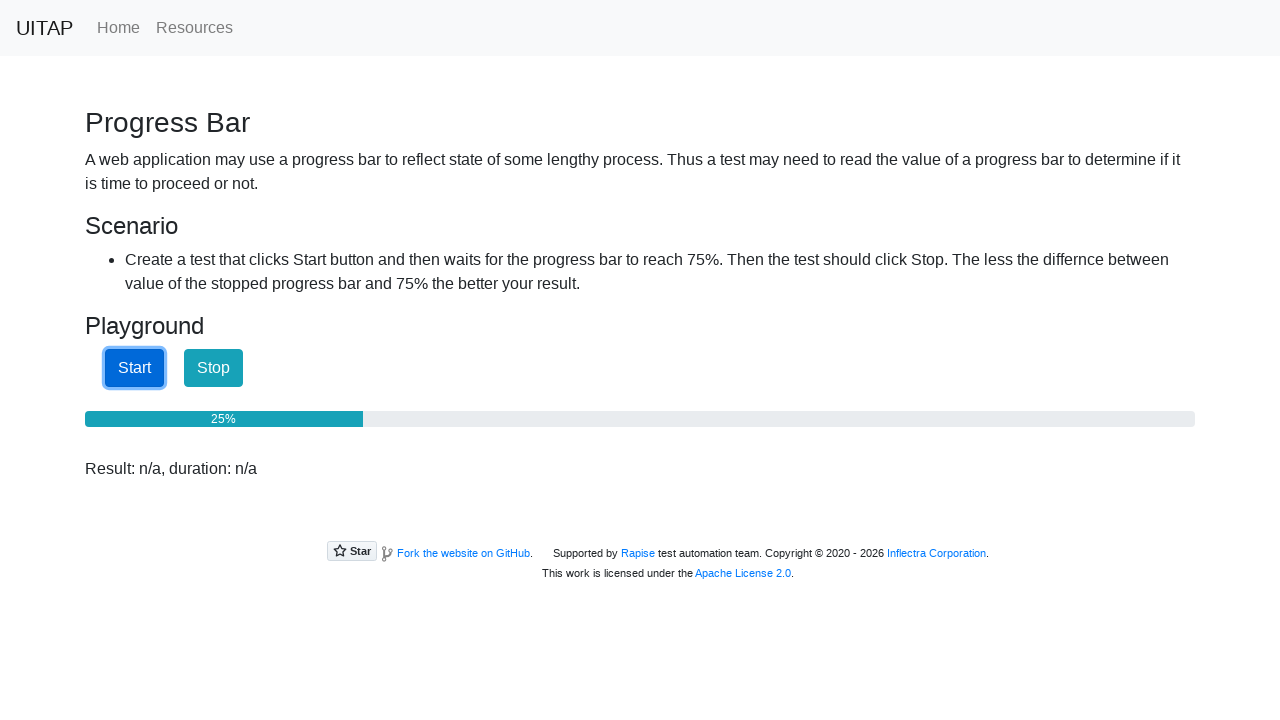

Checked progressbar value: 25%
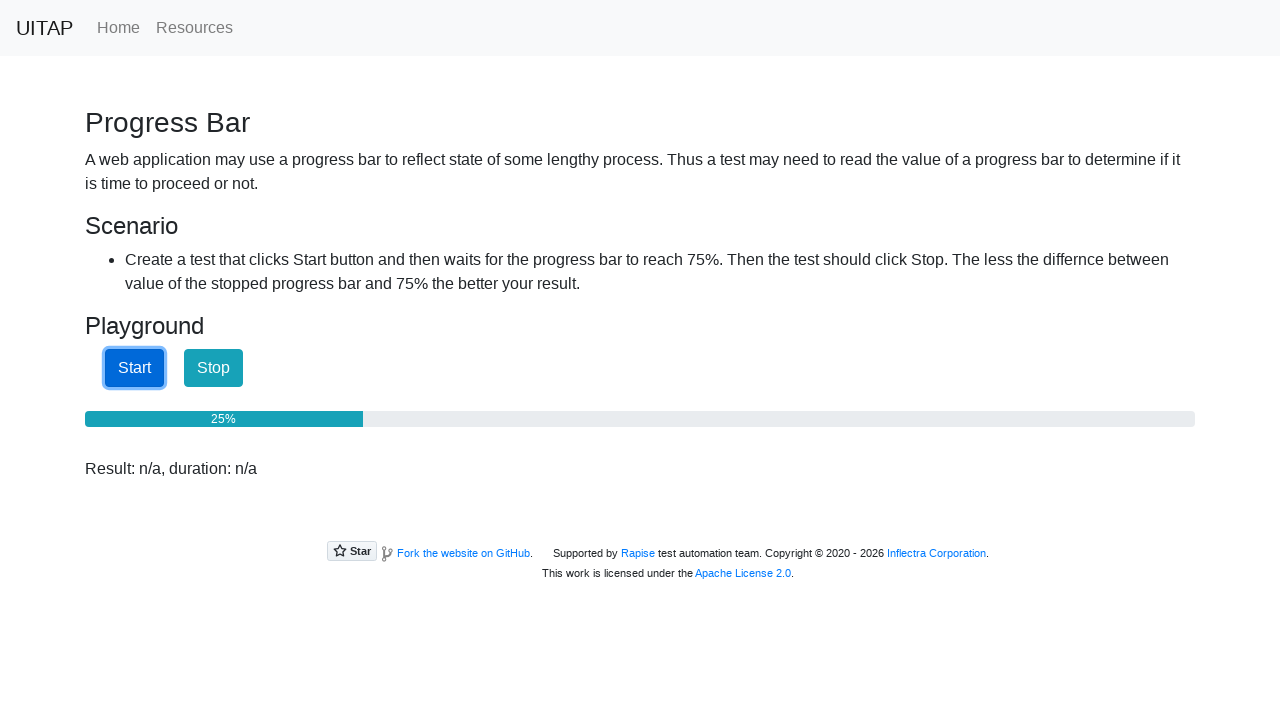

Checked progressbar value: 25%
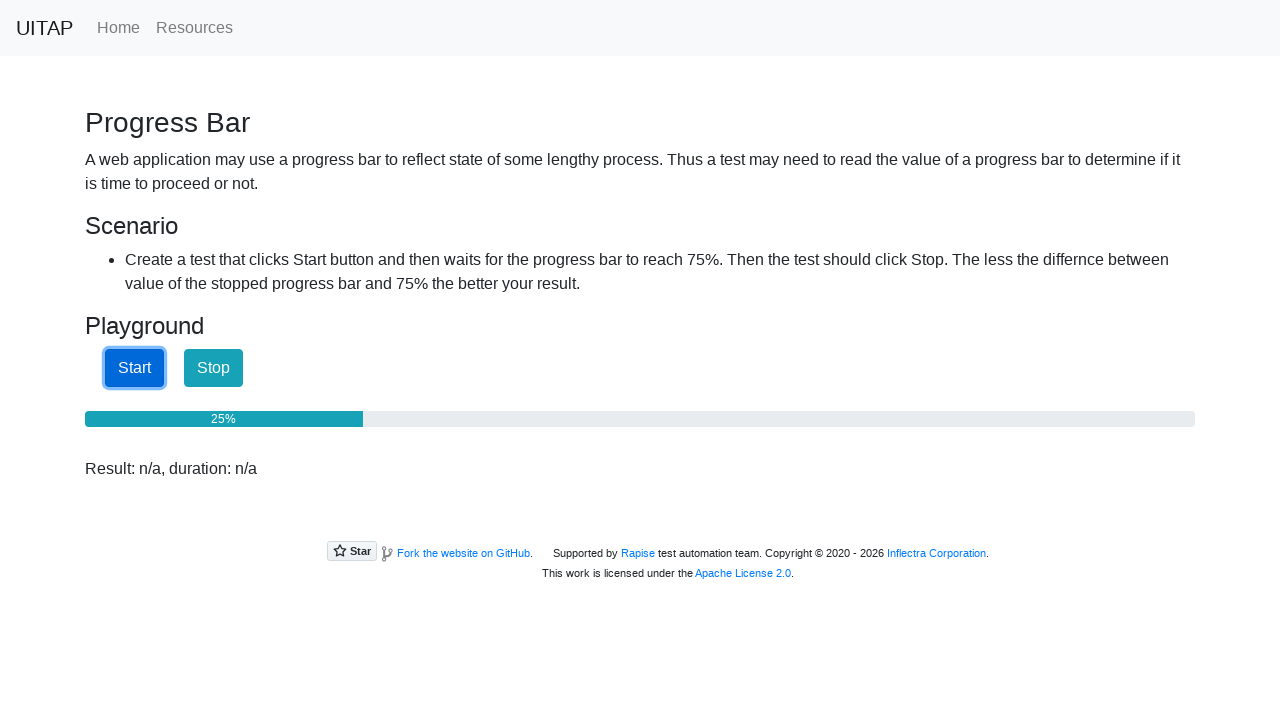

Checked progressbar value: 25%
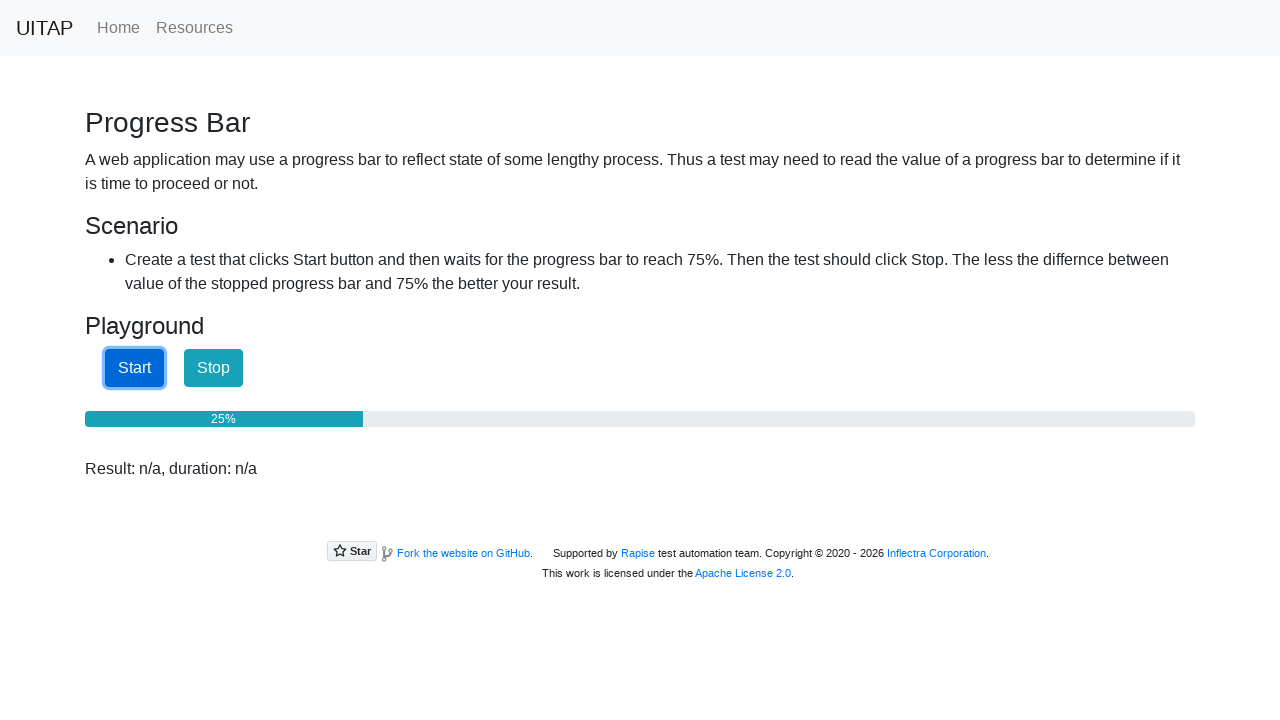

Checked progressbar value: 25%
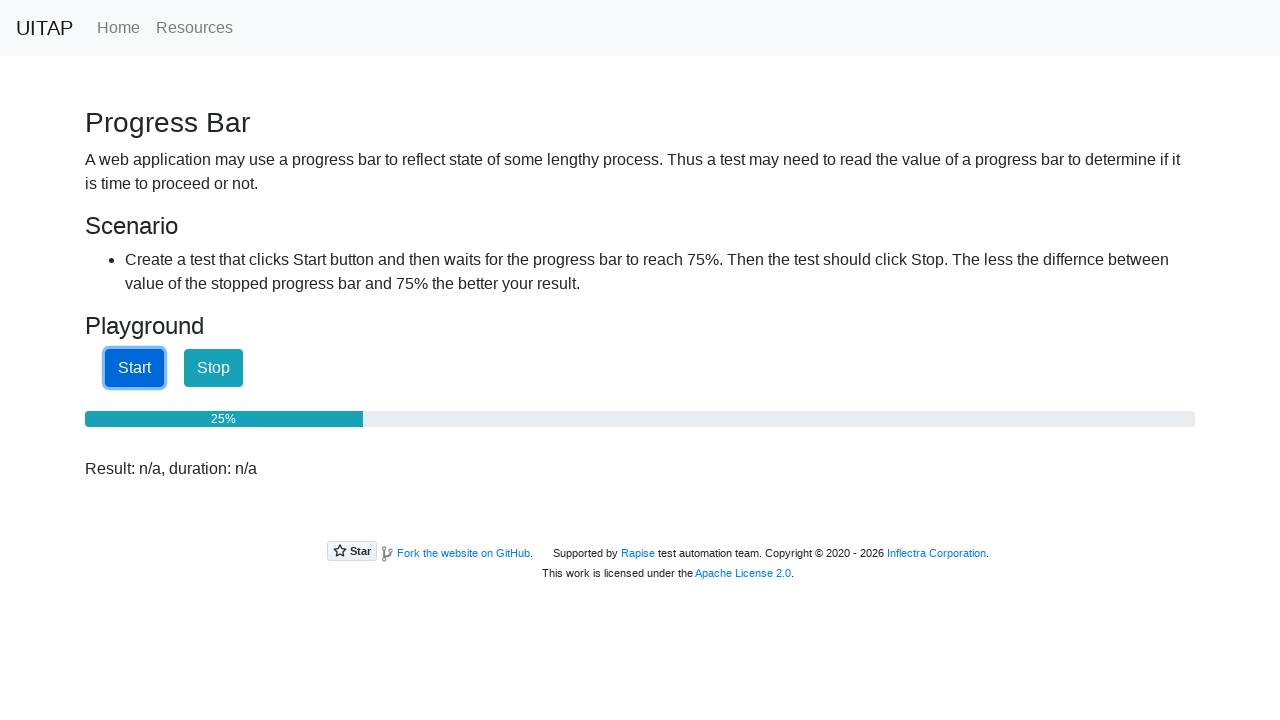

Checked progressbar value: 25%
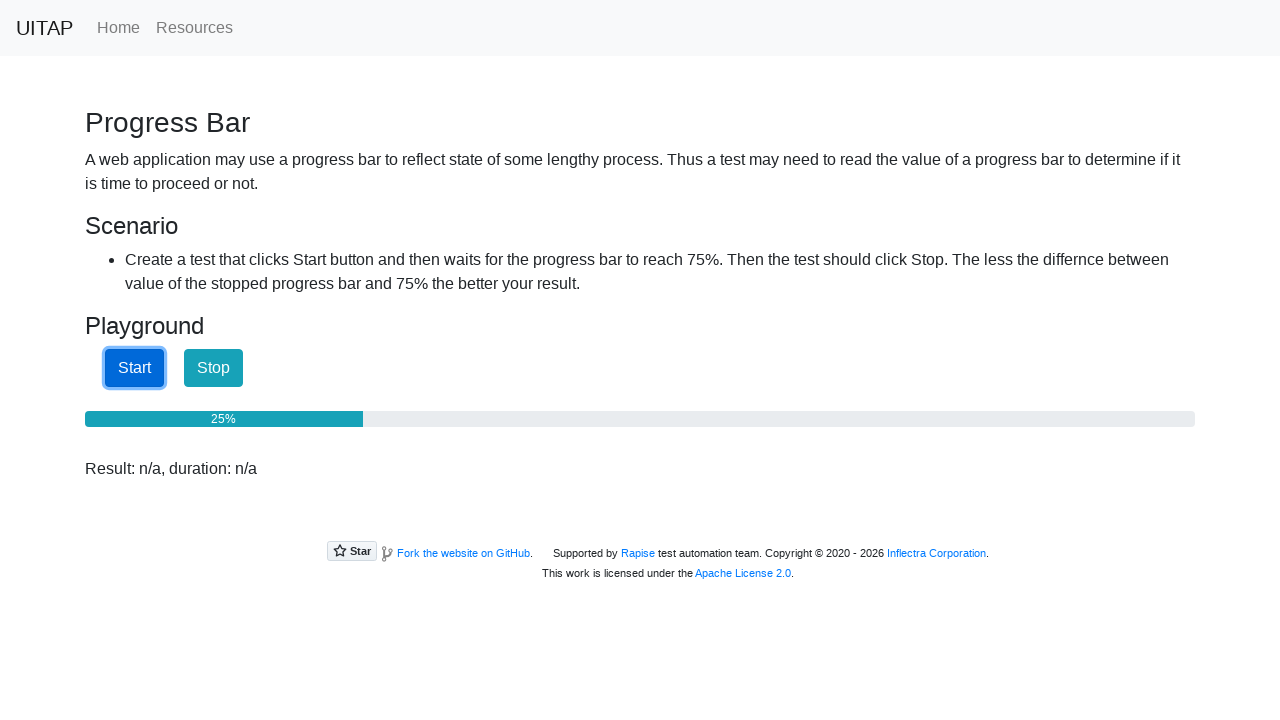

Checked progressbar value: 25%
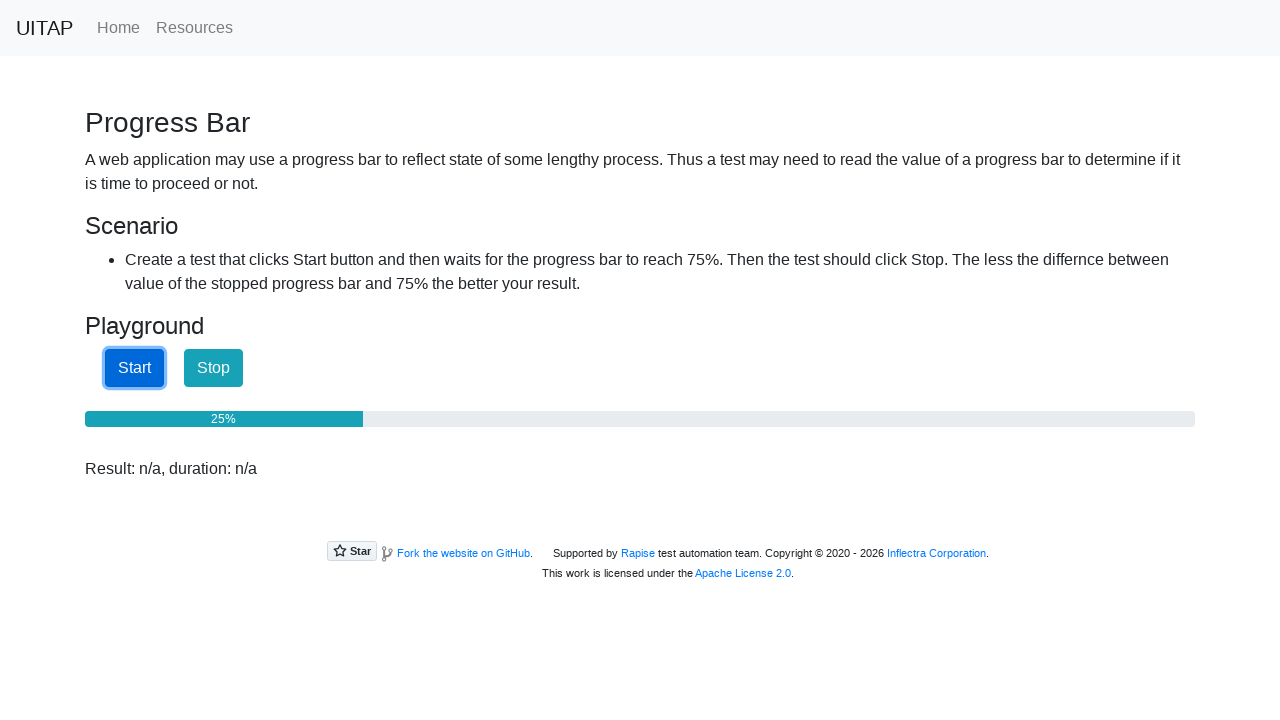

Checked progressbar value: 25%
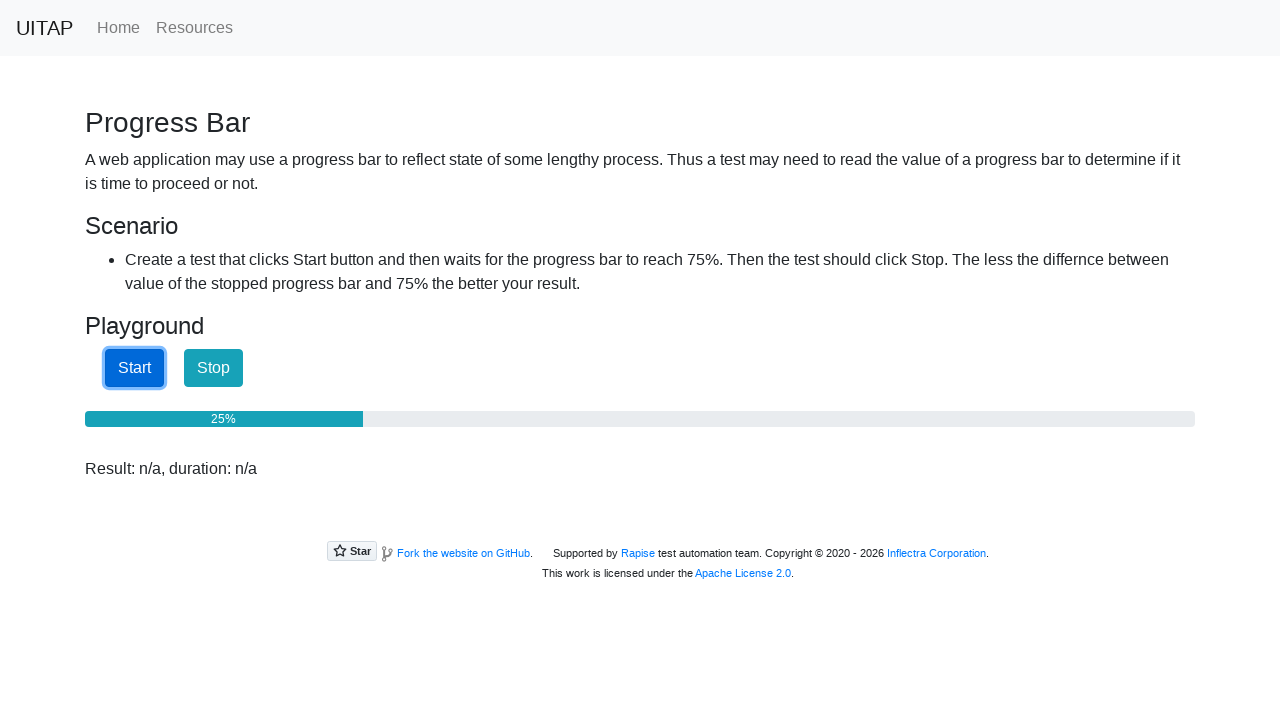

Checked progressbar value: 25%
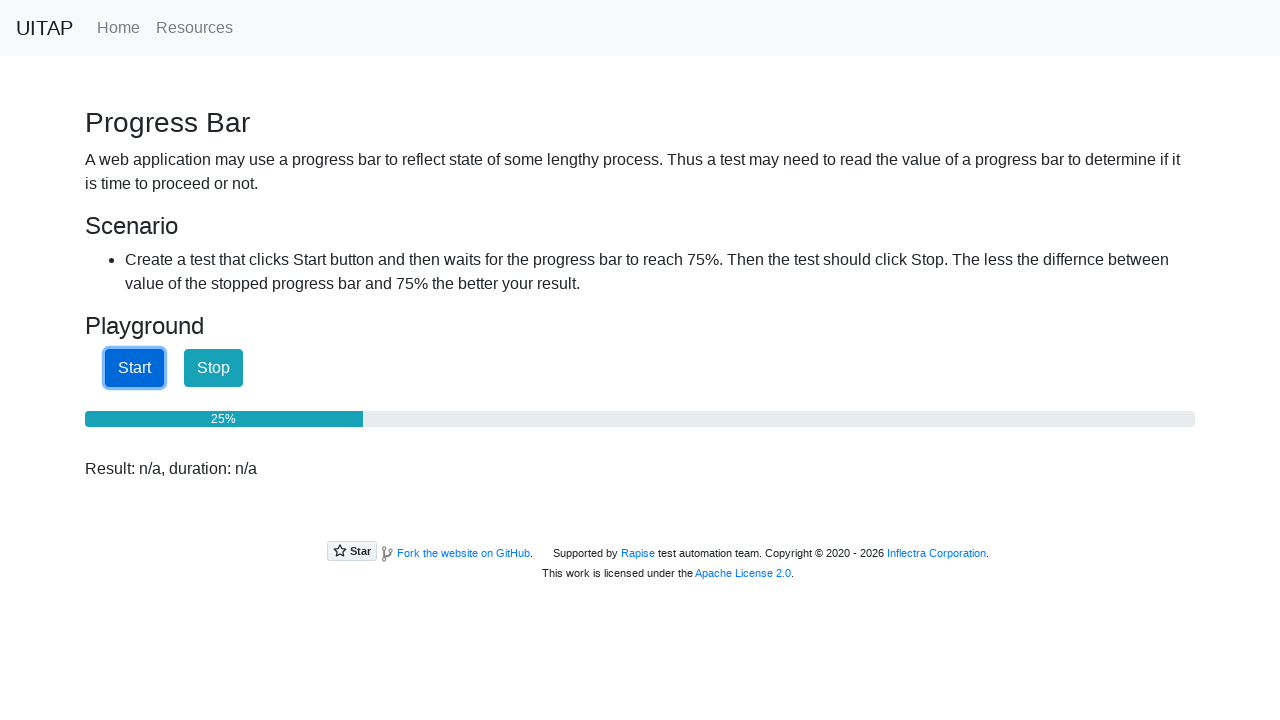

Checked progressbar value: 26%
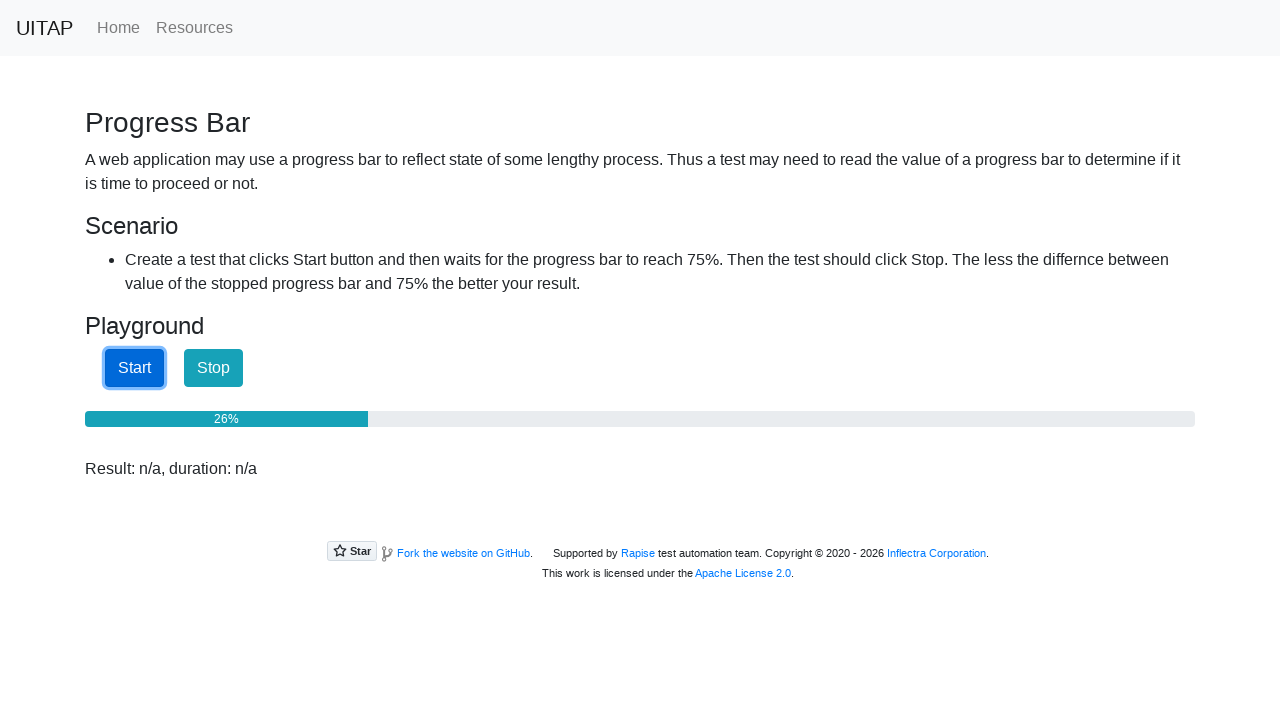

Checked progressbar value: 26%
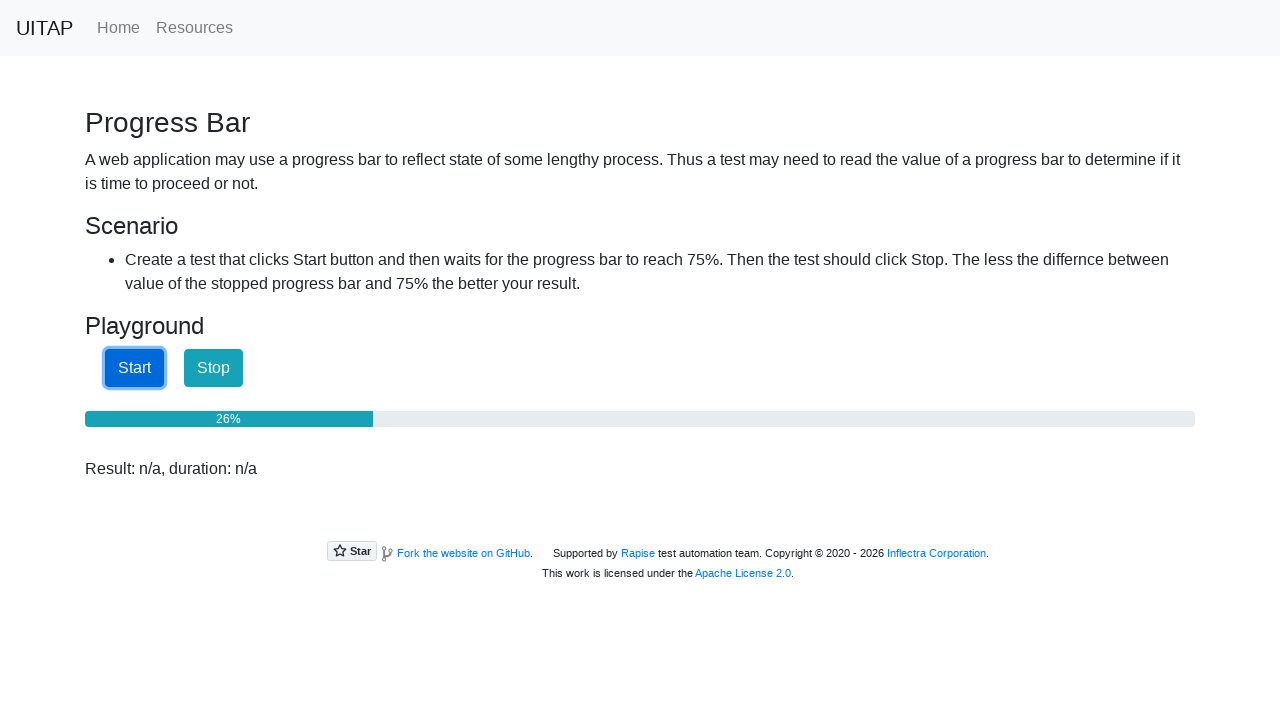

Checked progressbar value: 27%
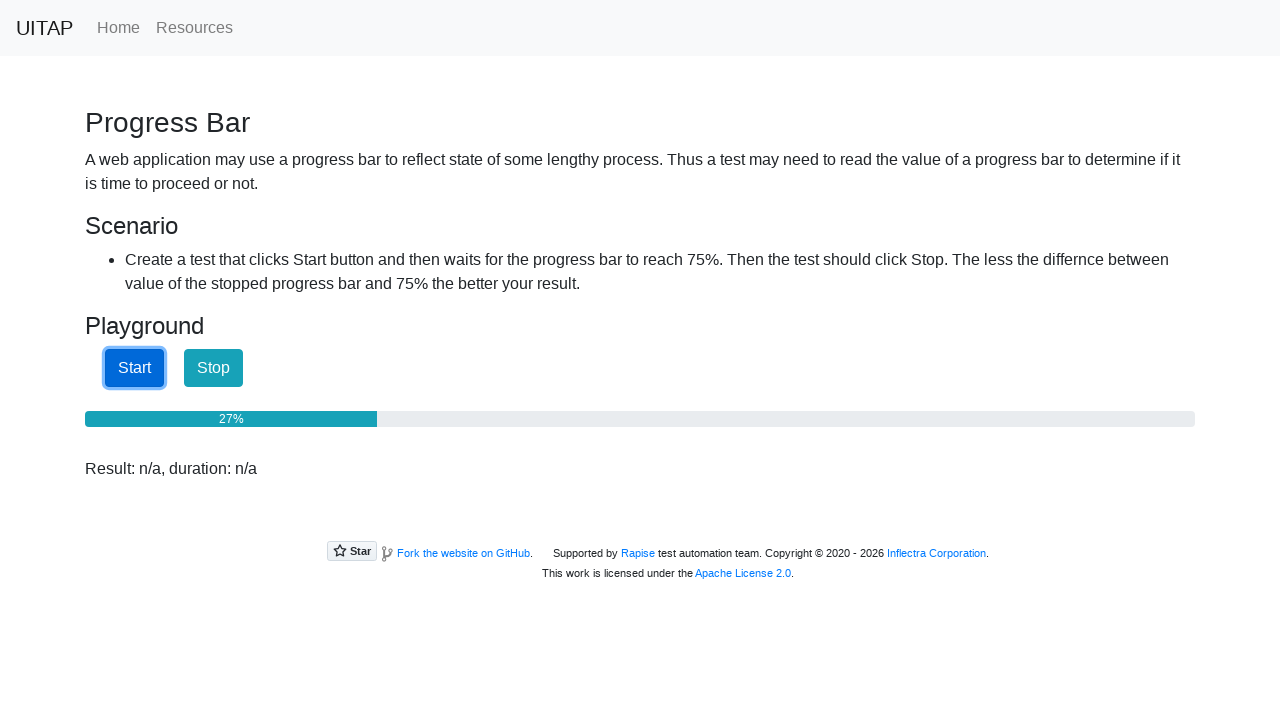

Checked progressbar value: 27%
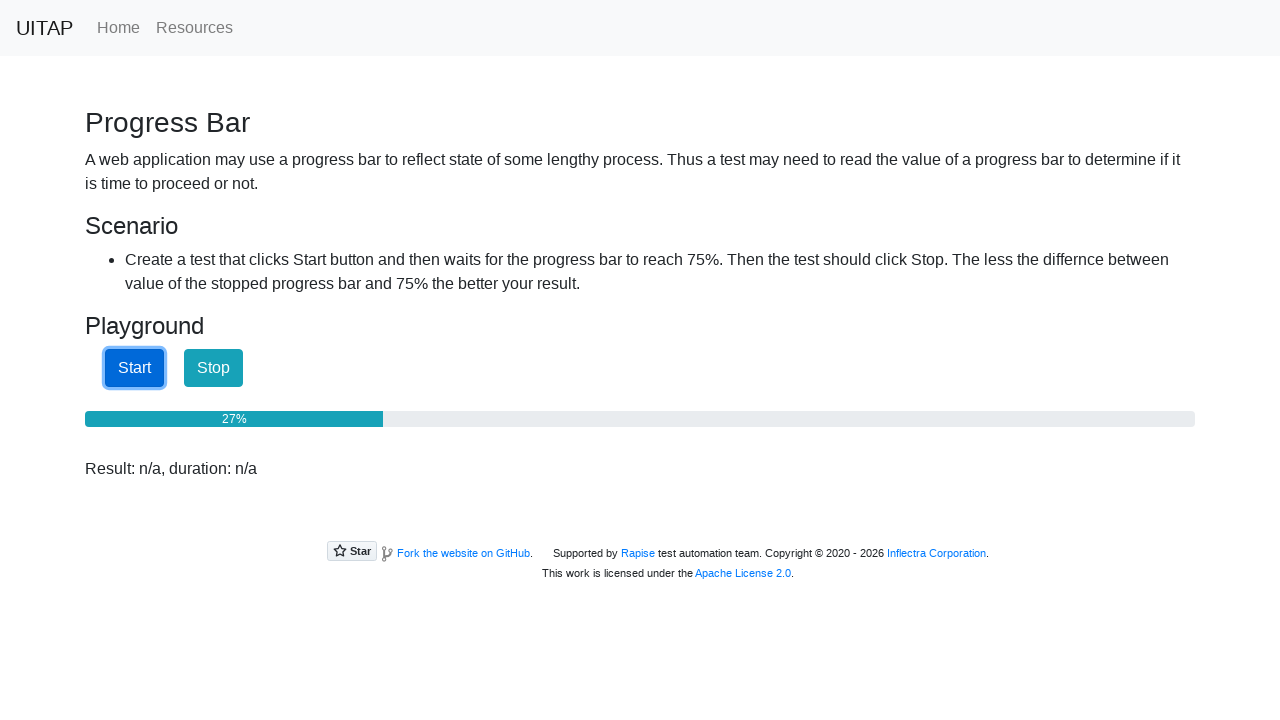

Checked progressbar value: 28%
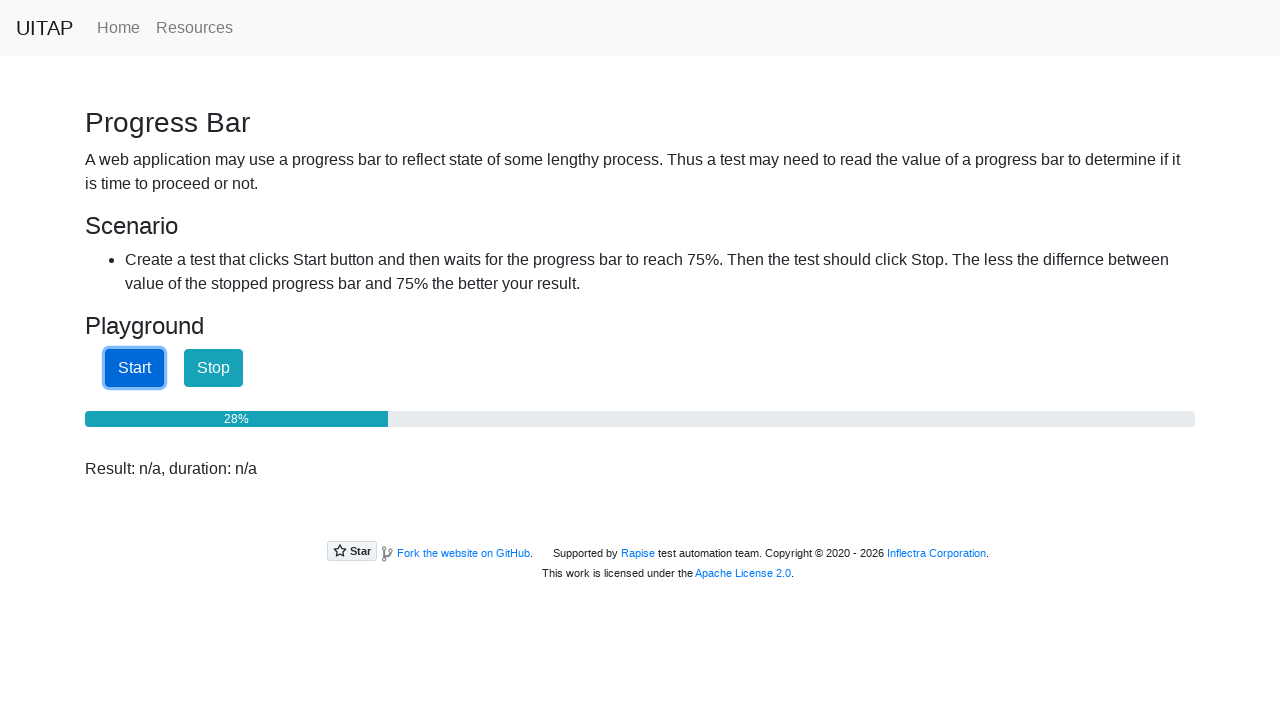

Checked progressbar value: 28%
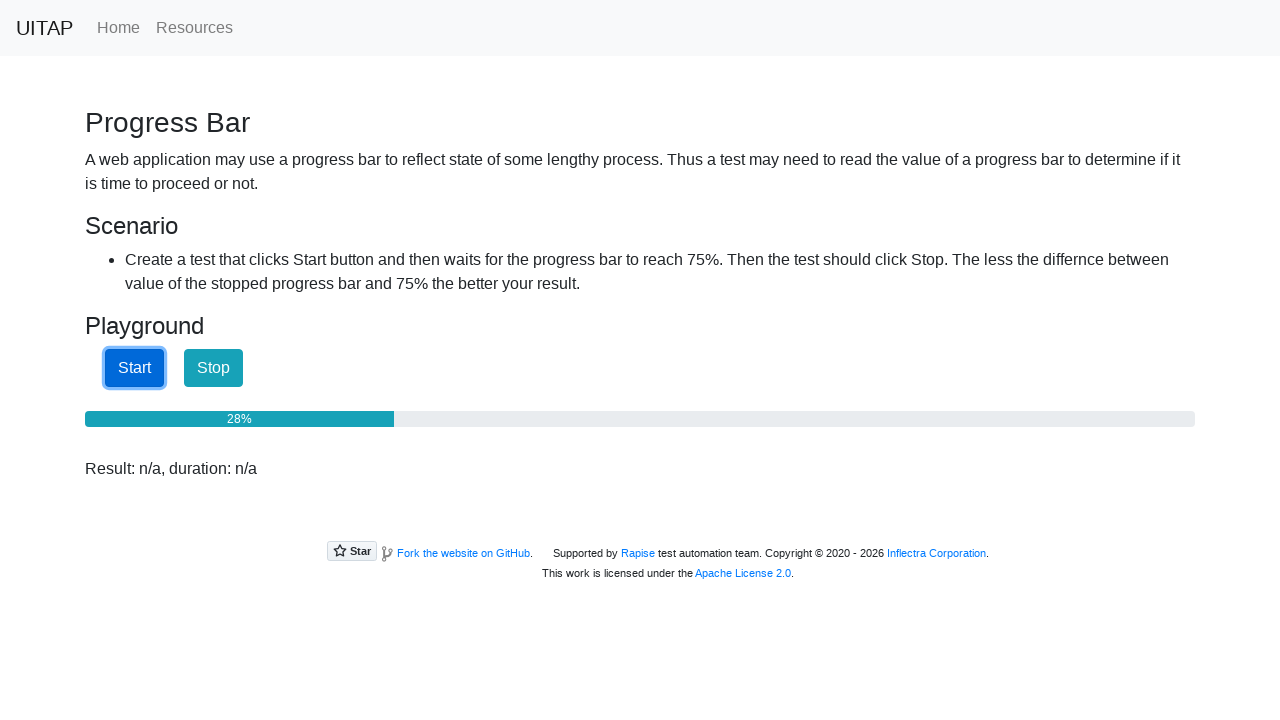

Checked progressbar value: 29%
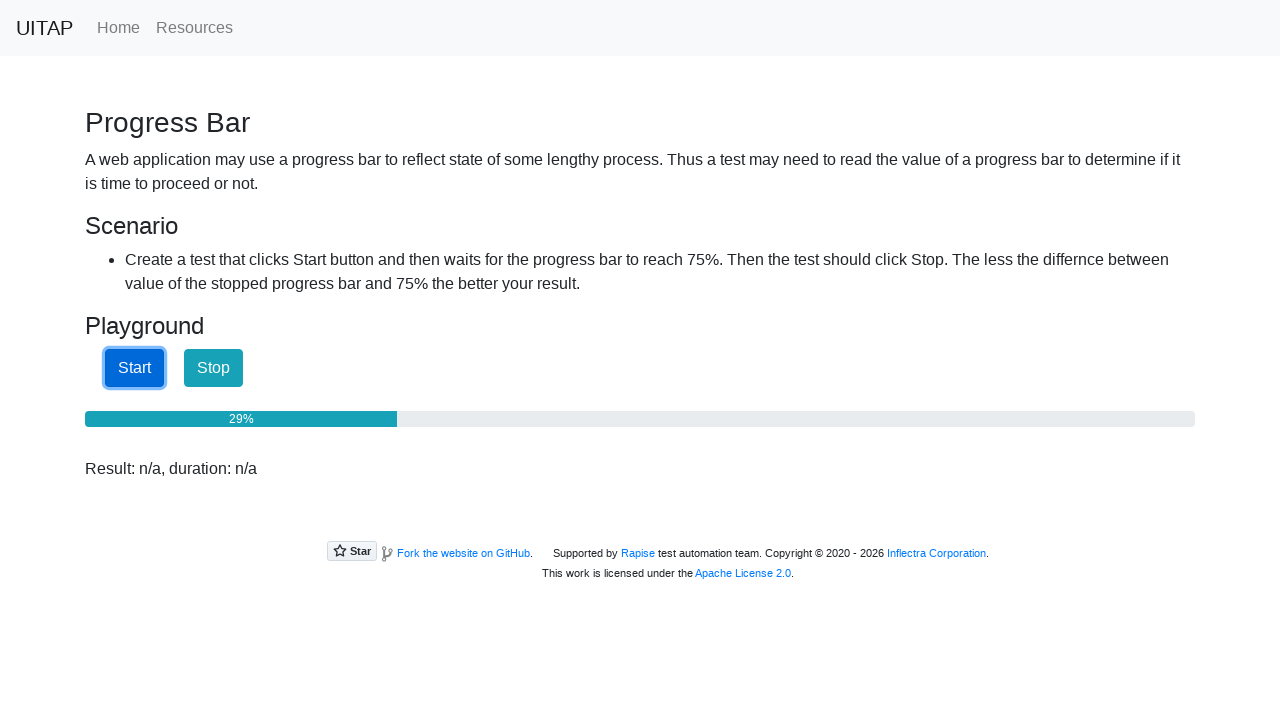

Checked progressbar value: 29%
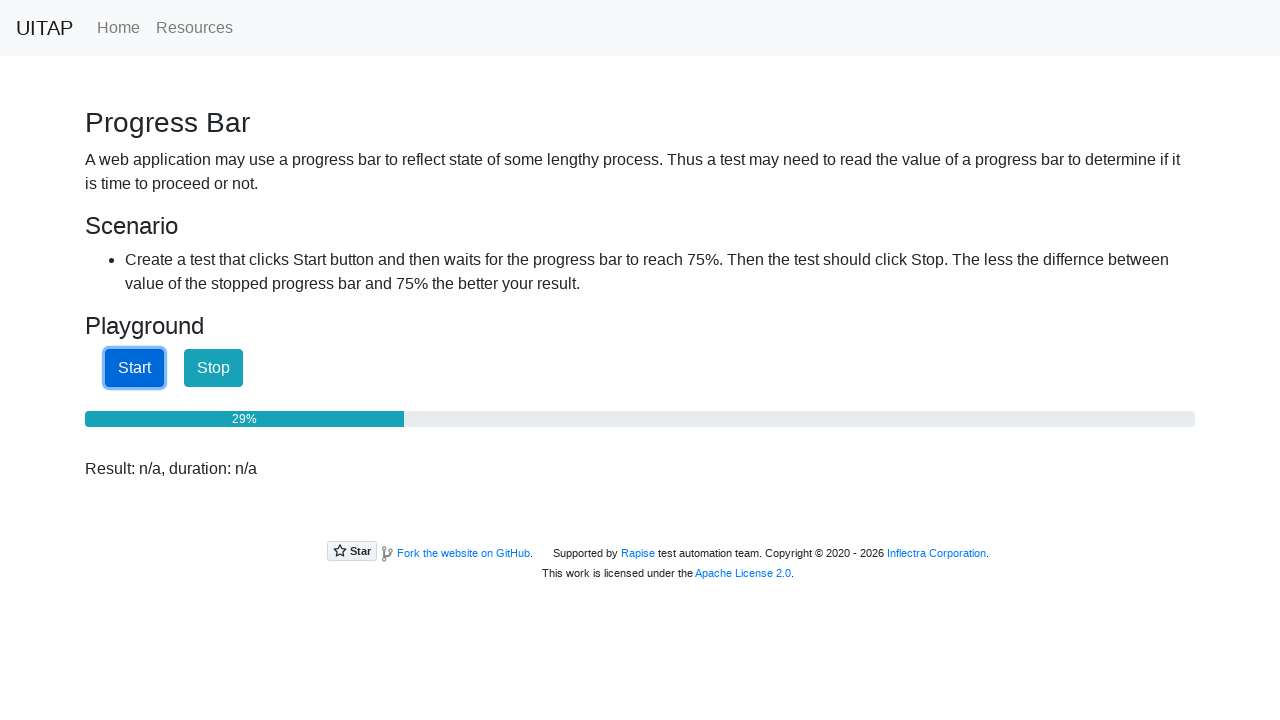

Checked progressbar value: 29%
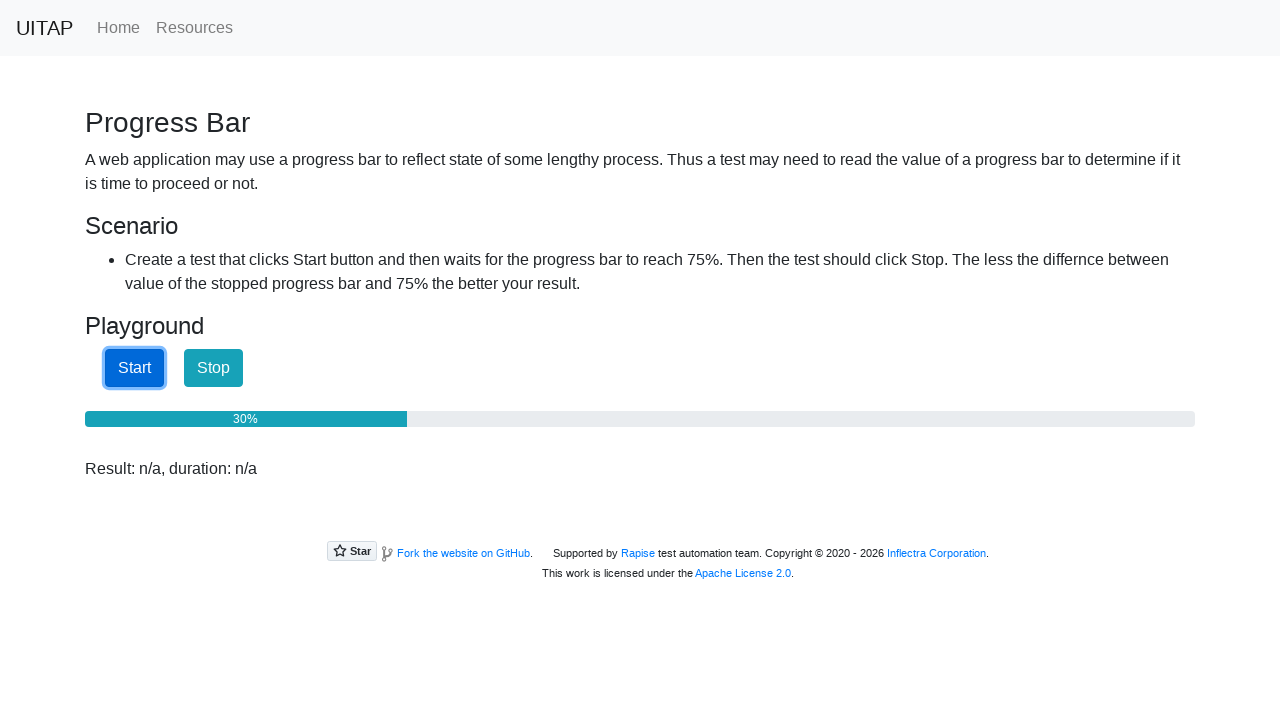

Checked progressbar value: 30%
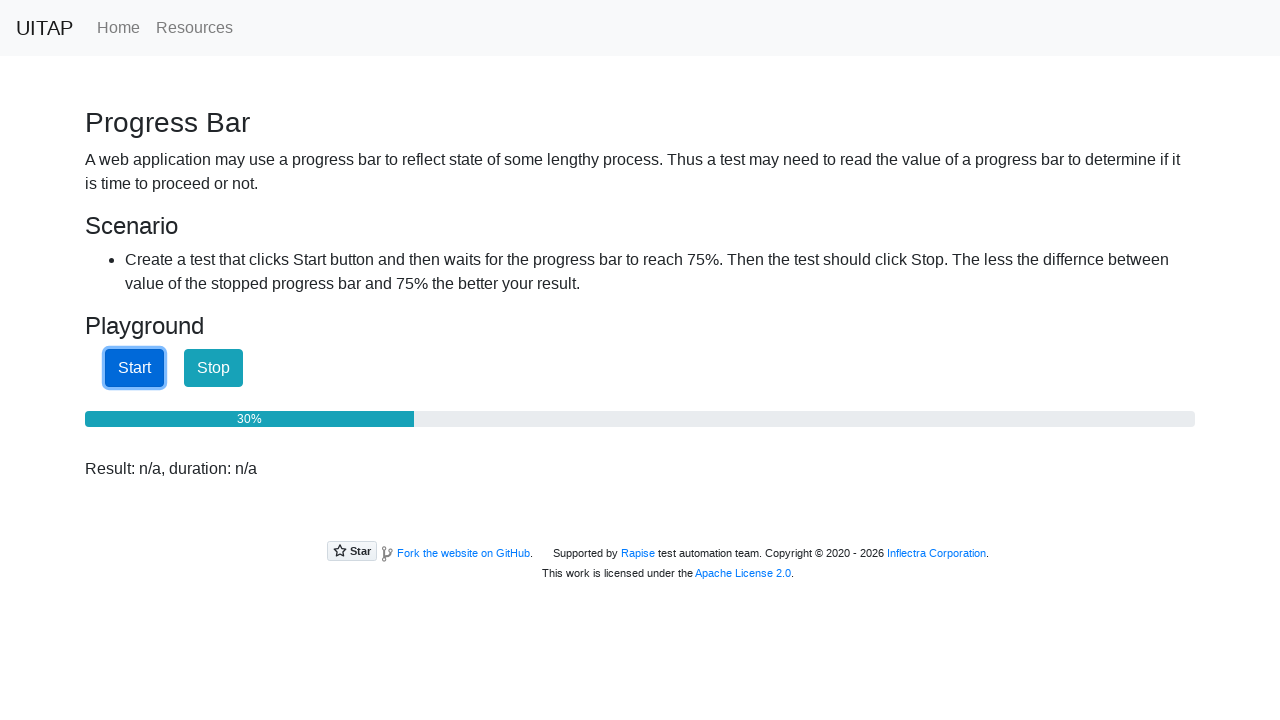

Checked progressbar value: 30%
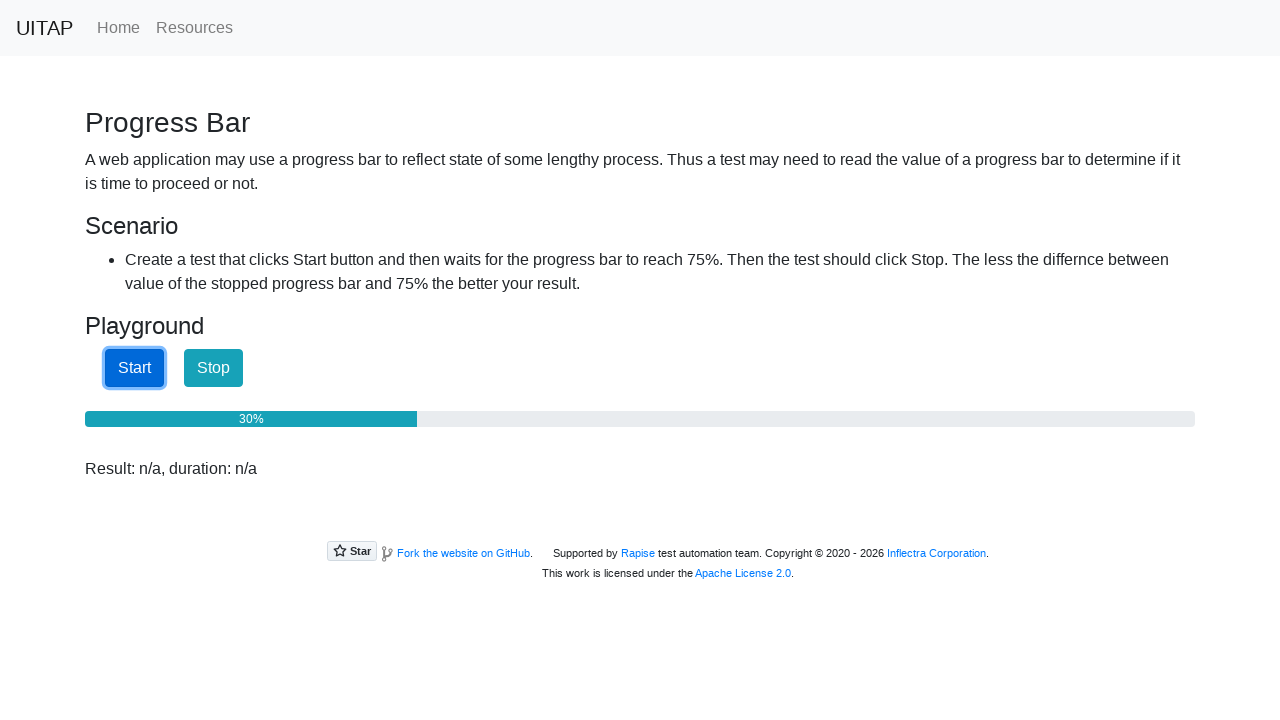

Checked progressbar value: 31%
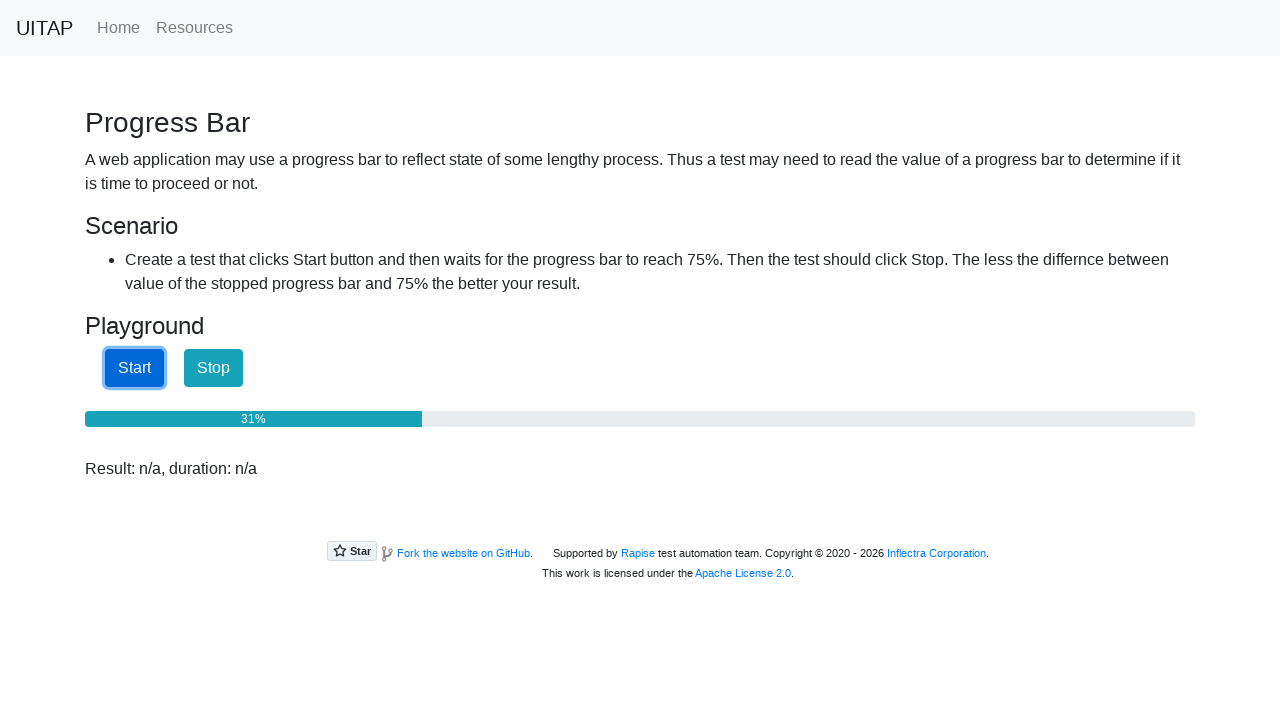

Checked progressbar value: 31%
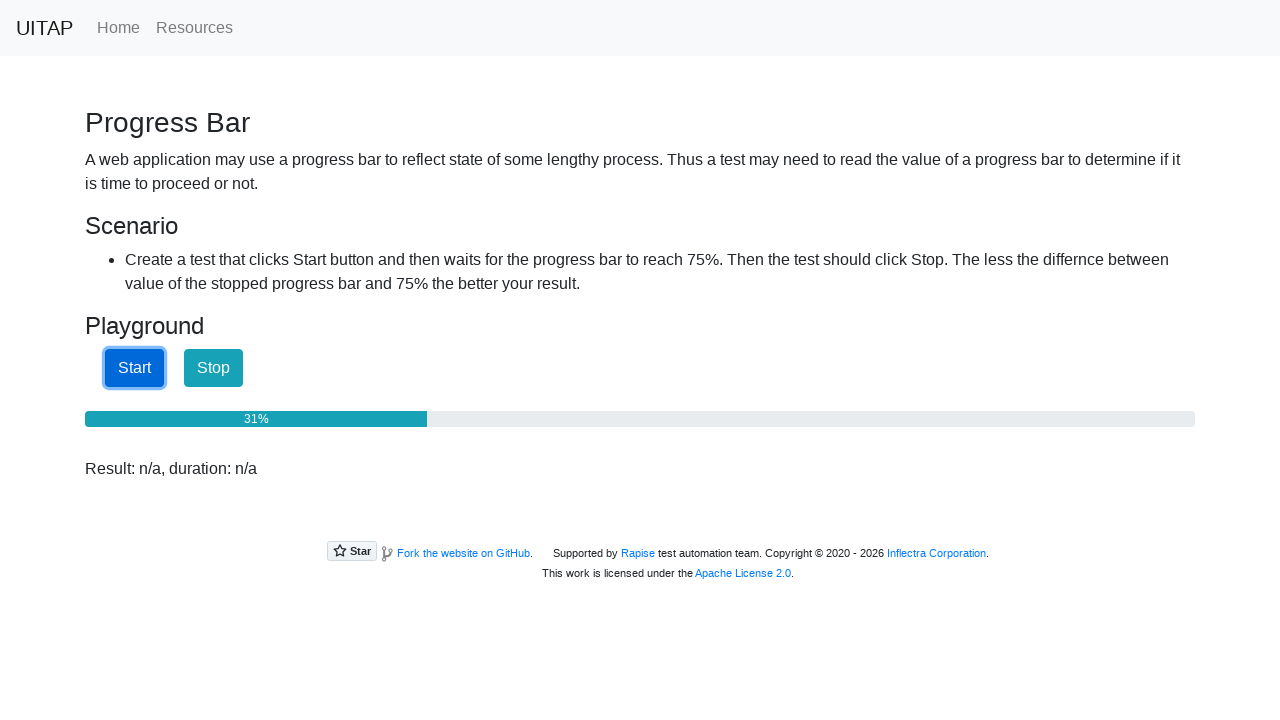

Checked progressbar value: 32%
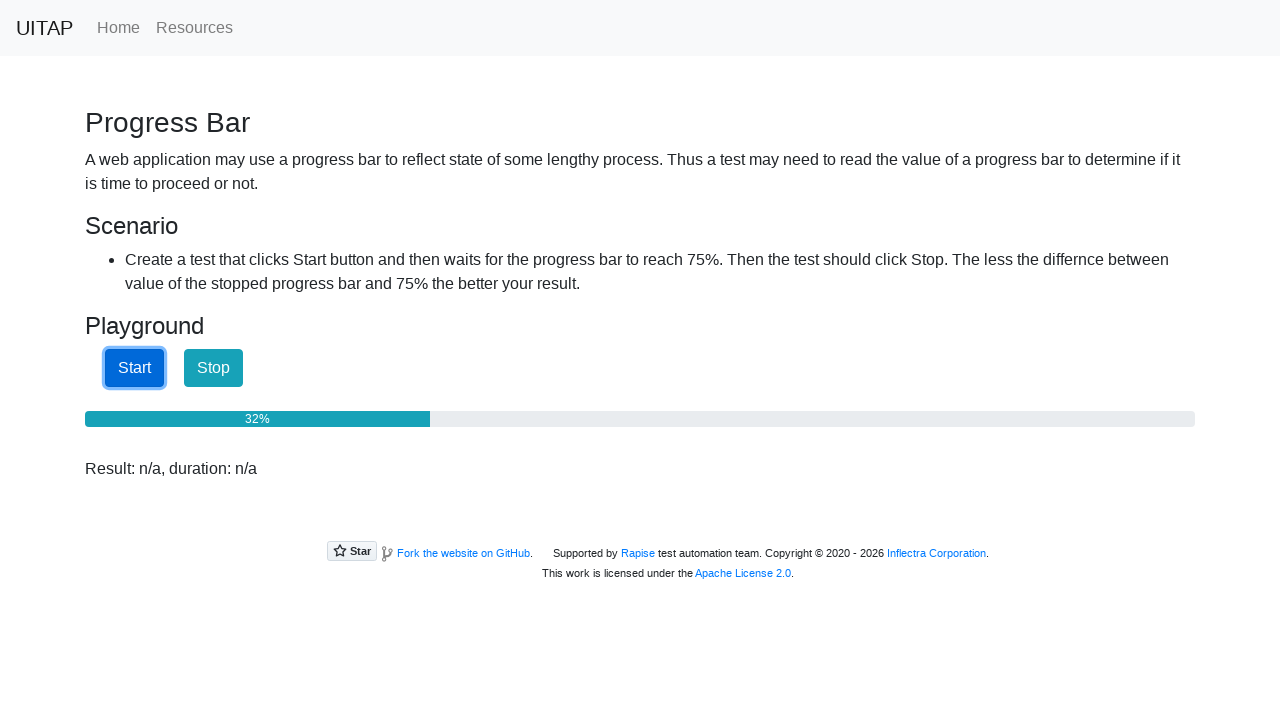

Checked progressbar value: 32%
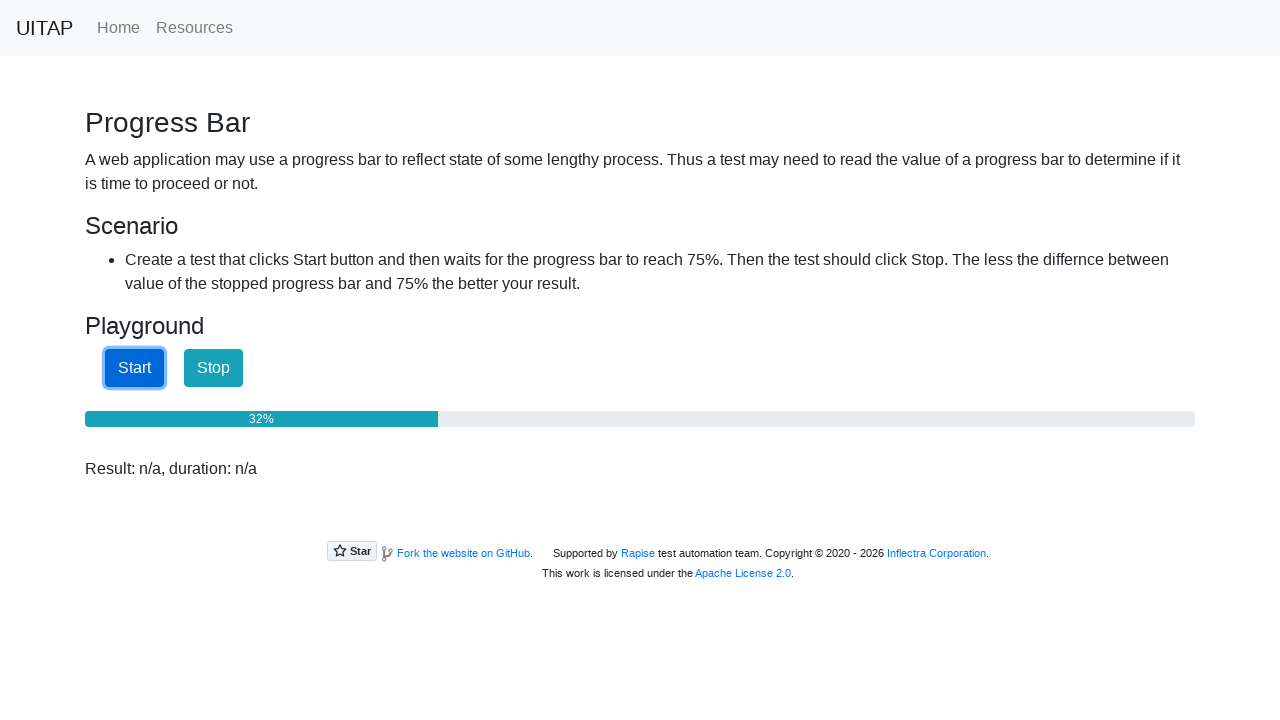

Checked progressbar value: 32%
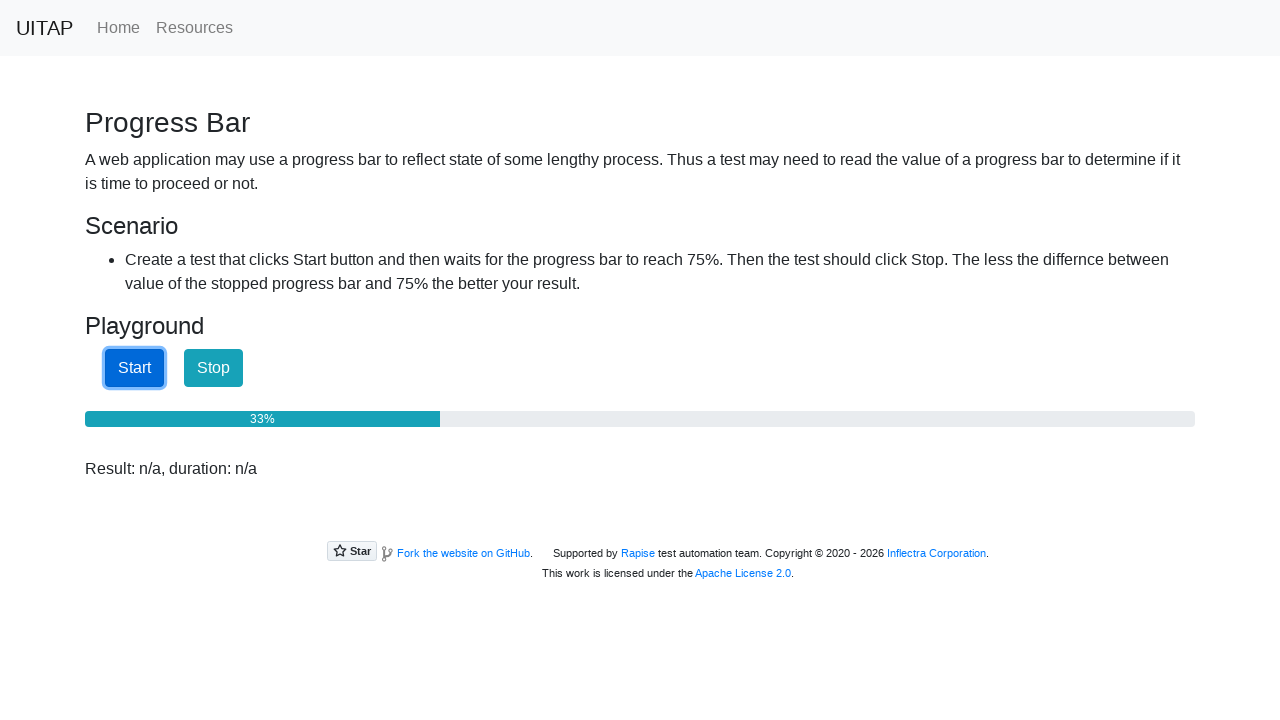

Checked progressbar value: 33%
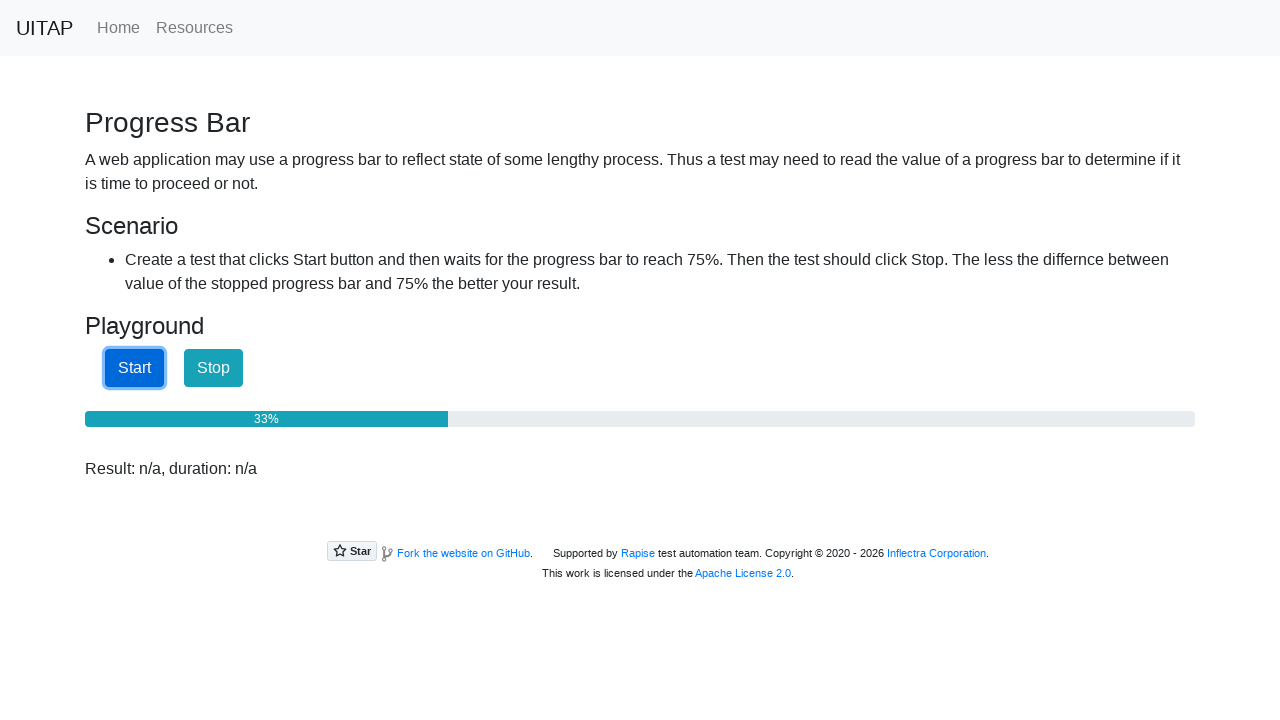

Checked progressbar value: 33%
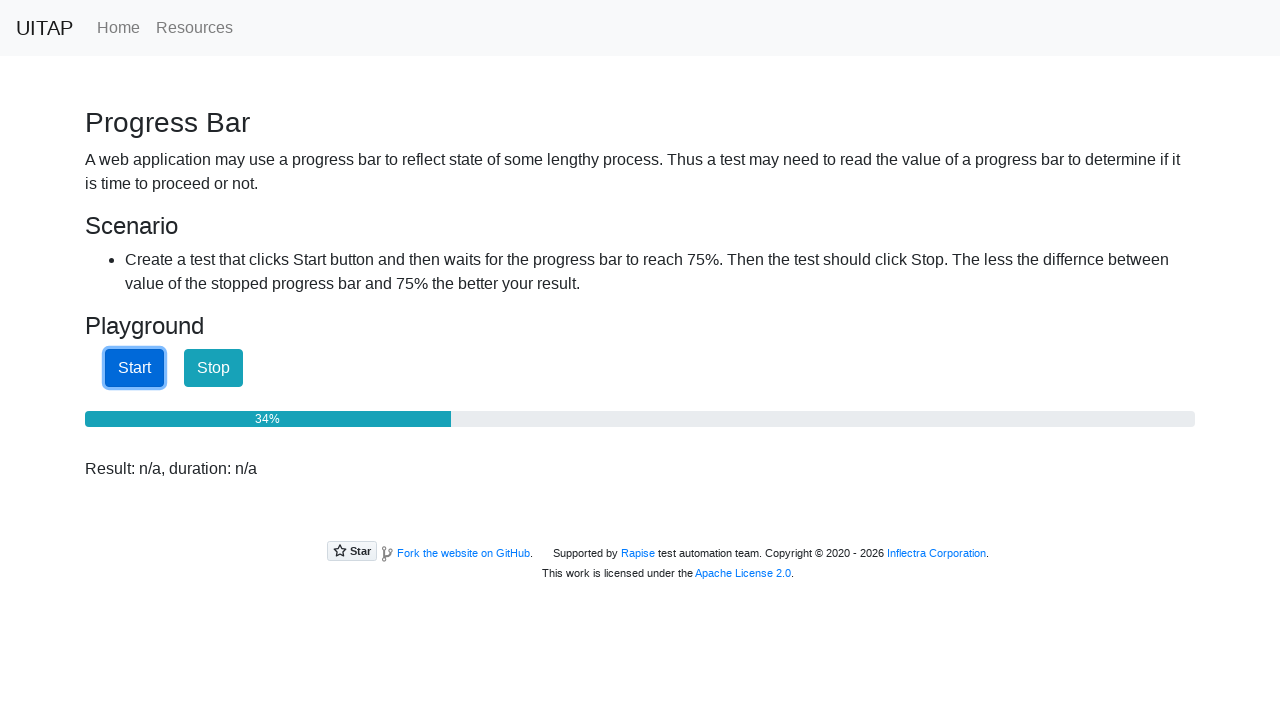

Checked progressbar value: 34%
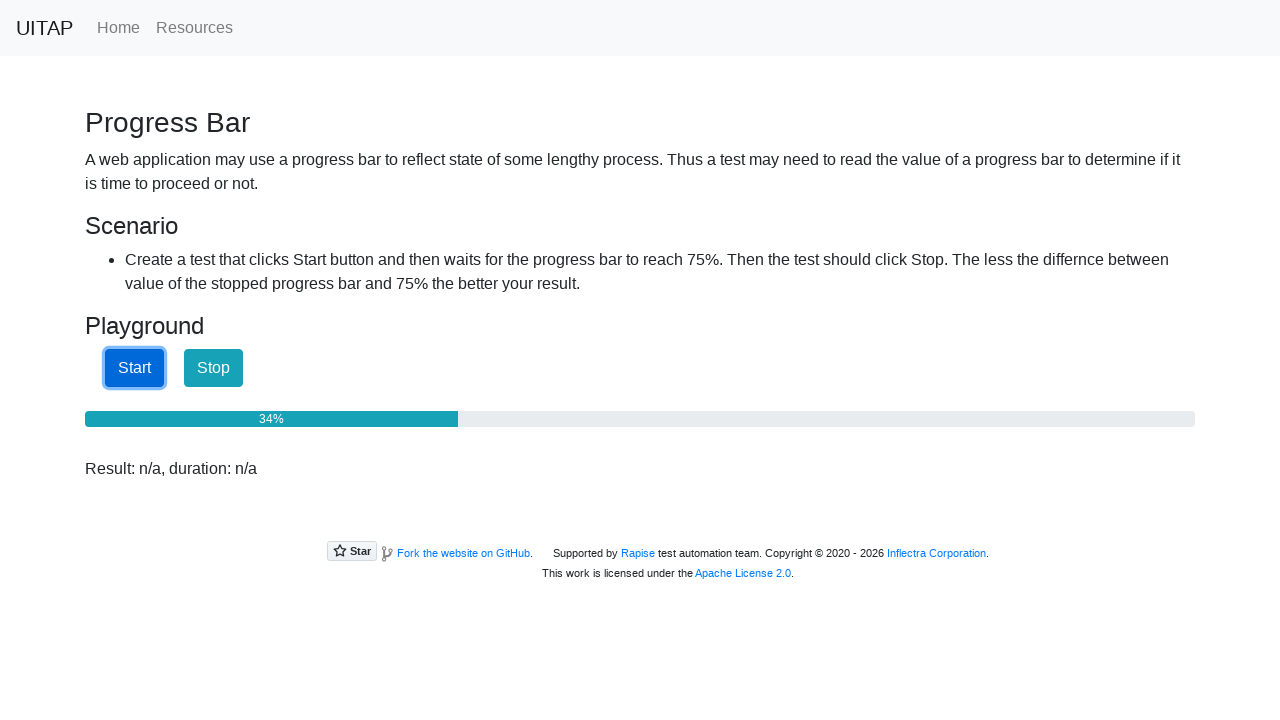

Checked progressbar value: 34%
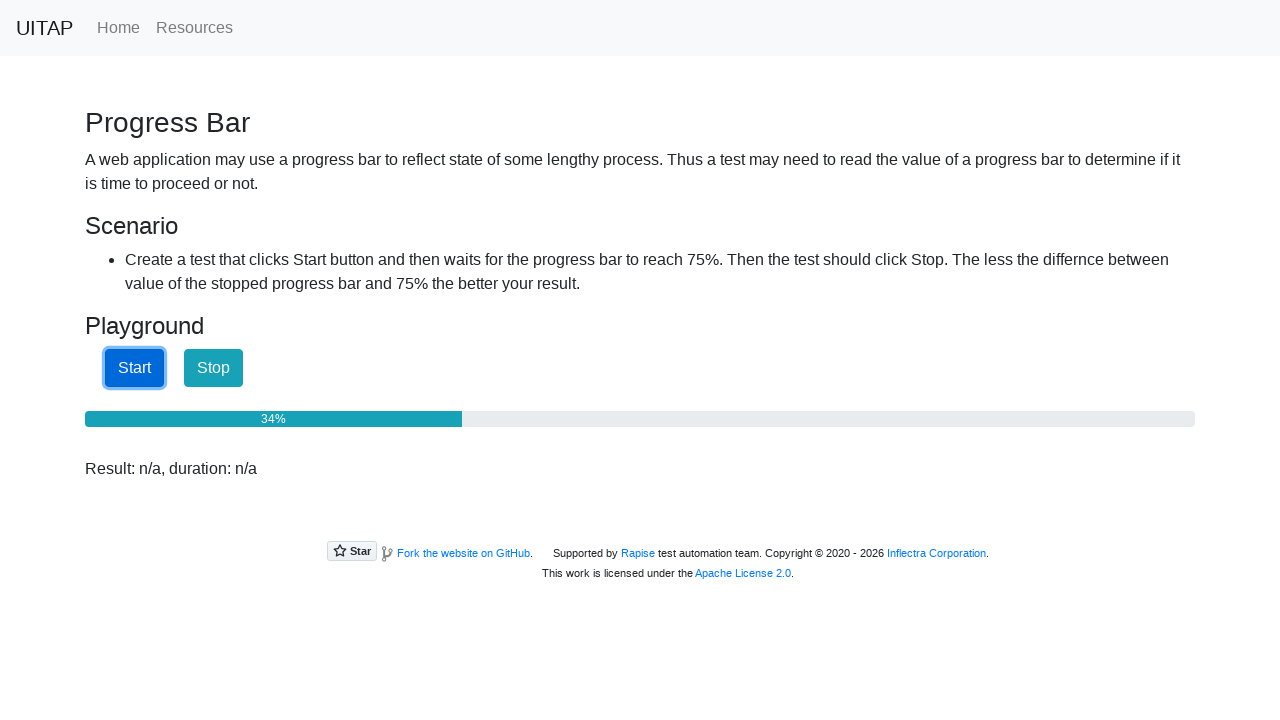

Checked progressbar value: 35%
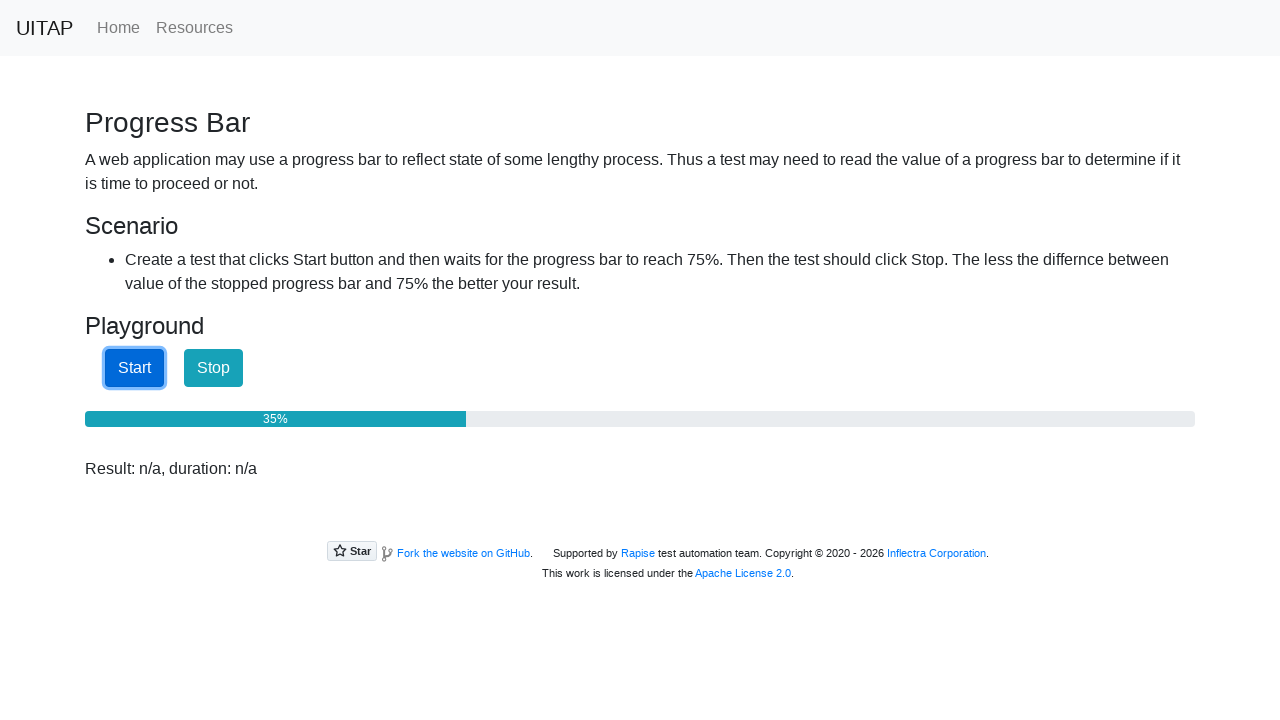

Checked progressbar value: 35%
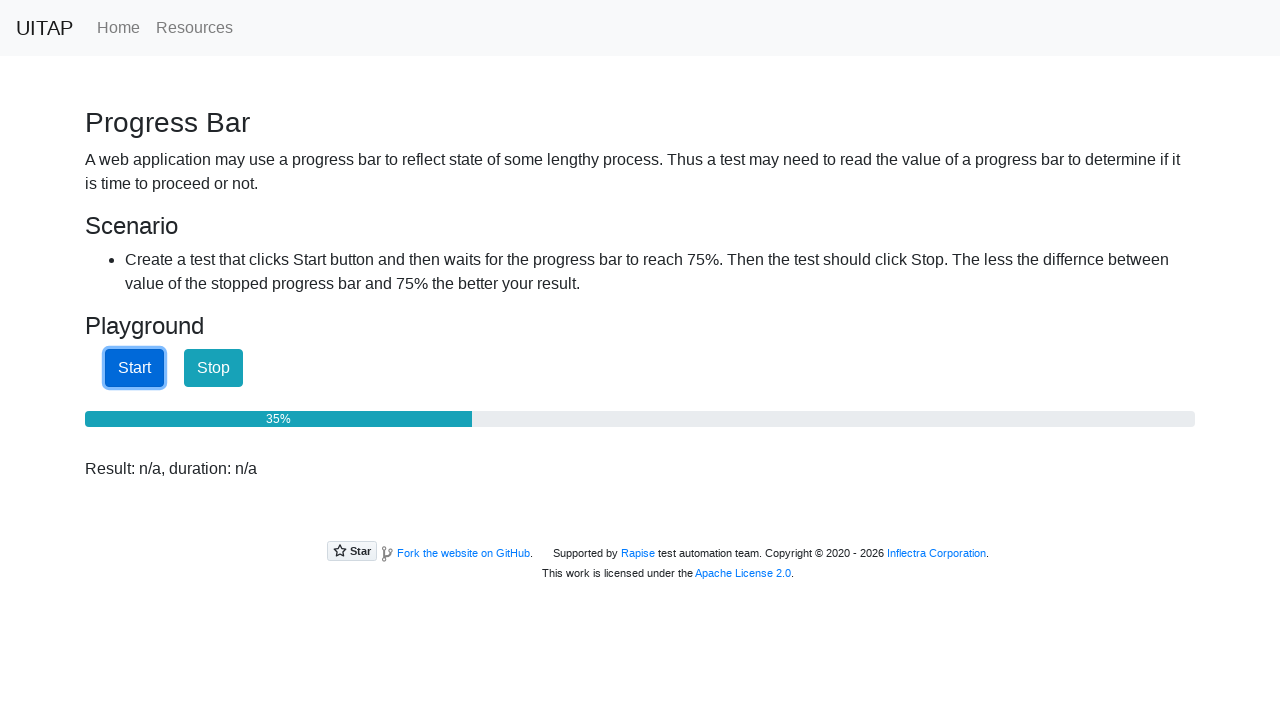

Checked progressbar value: 36%
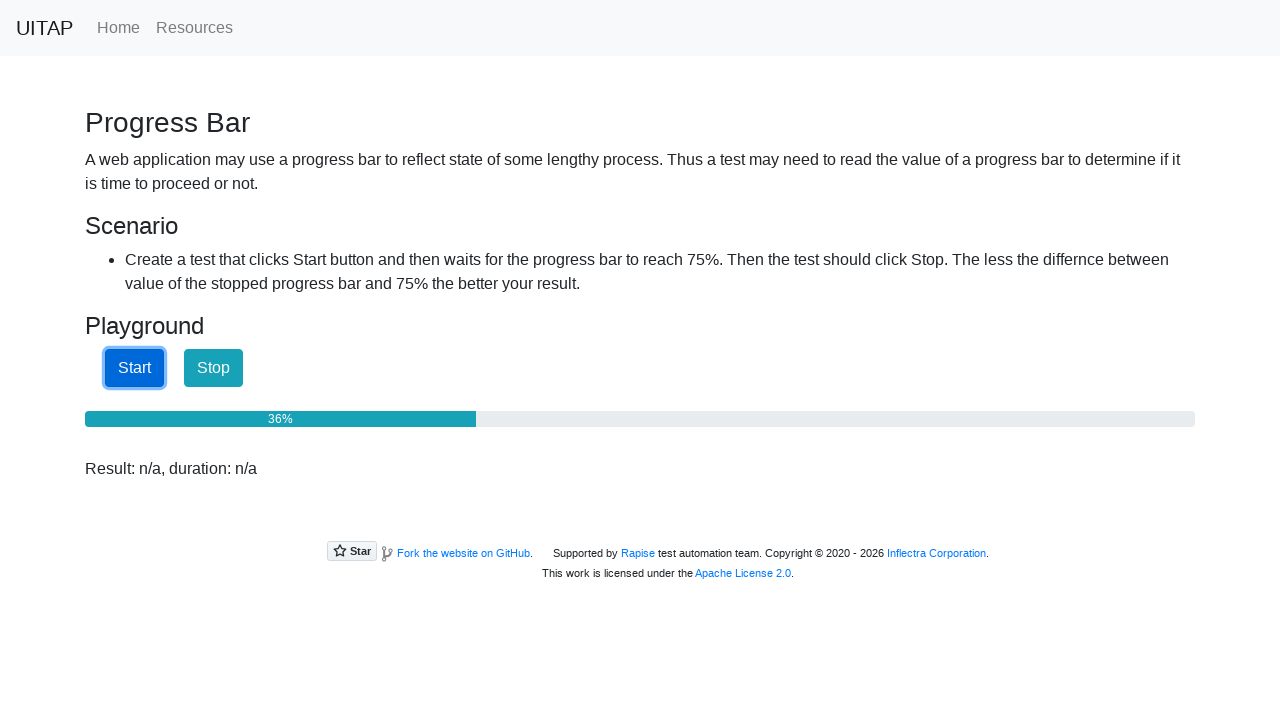

Checked progressbar value: 36%
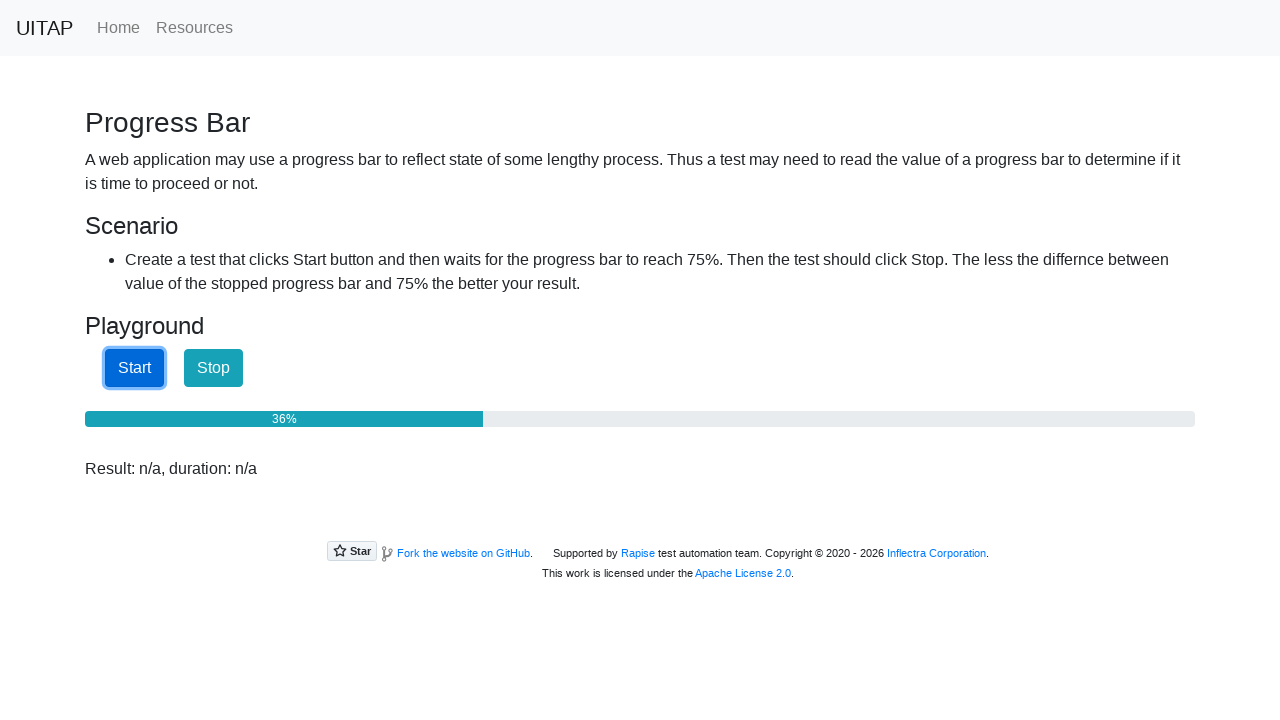

Checked progressbar value: 37%
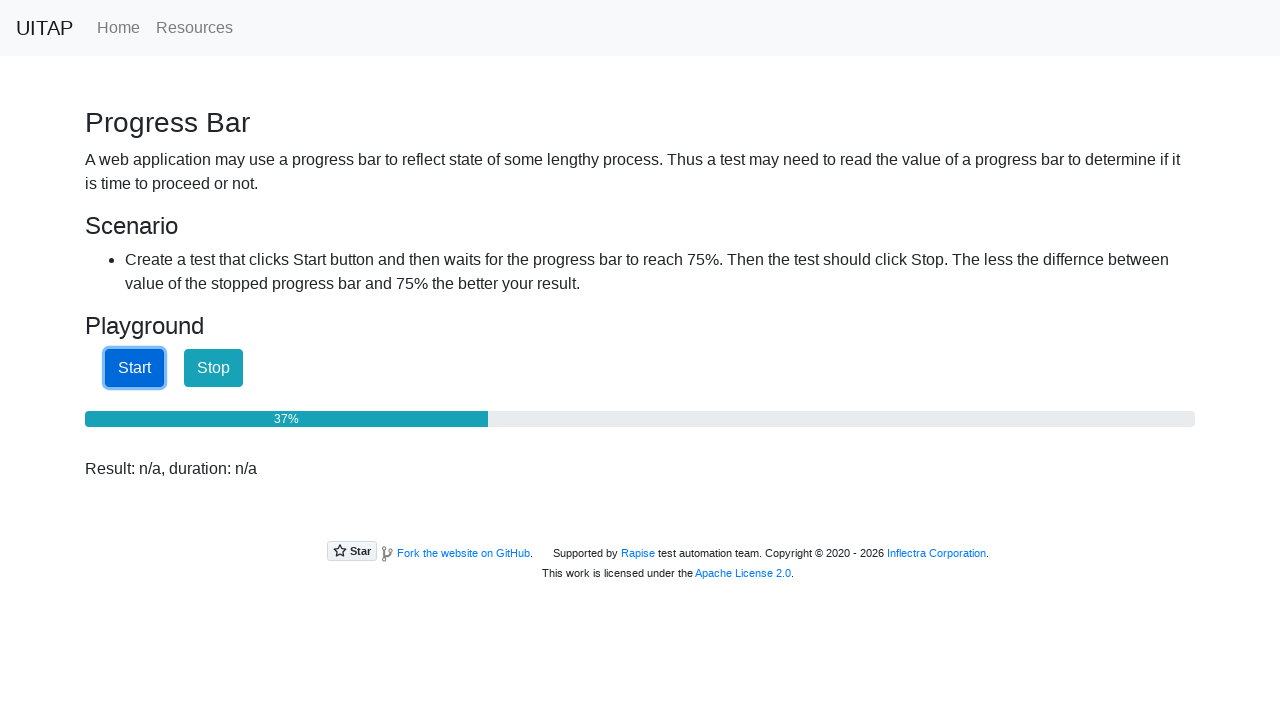

Checked progressbar value: 37%
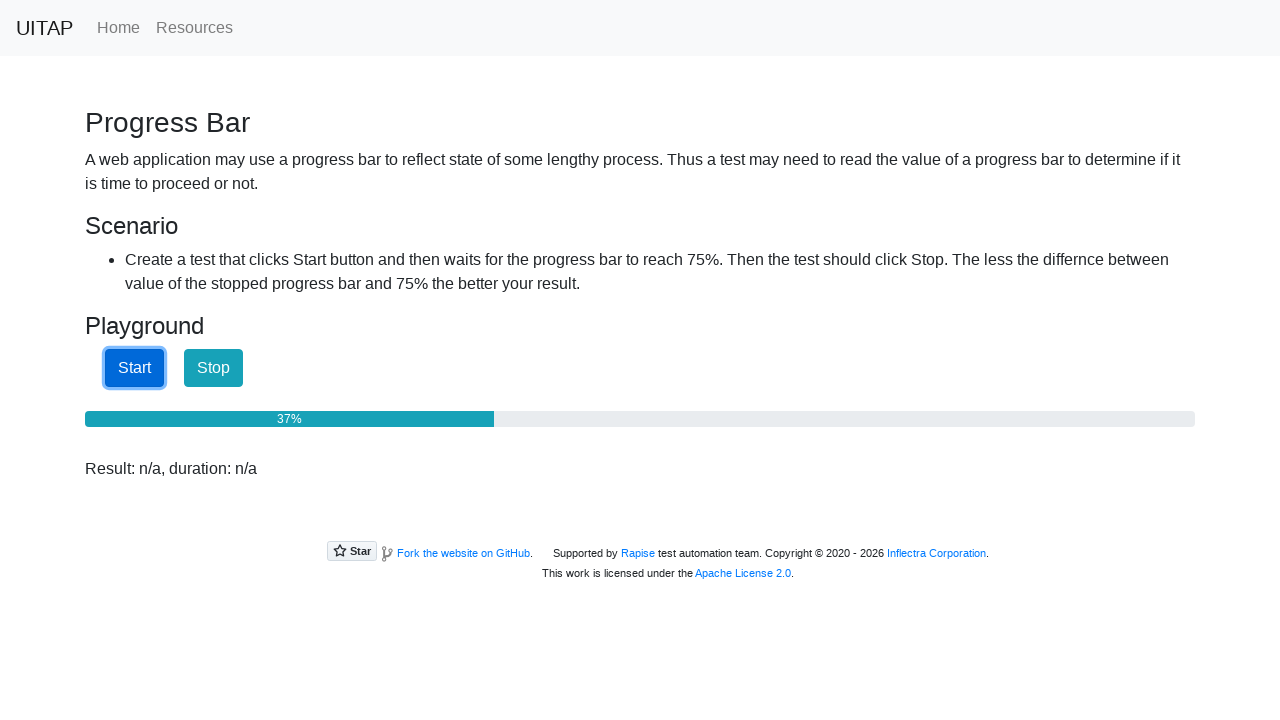

Checked progressbar value: 38%
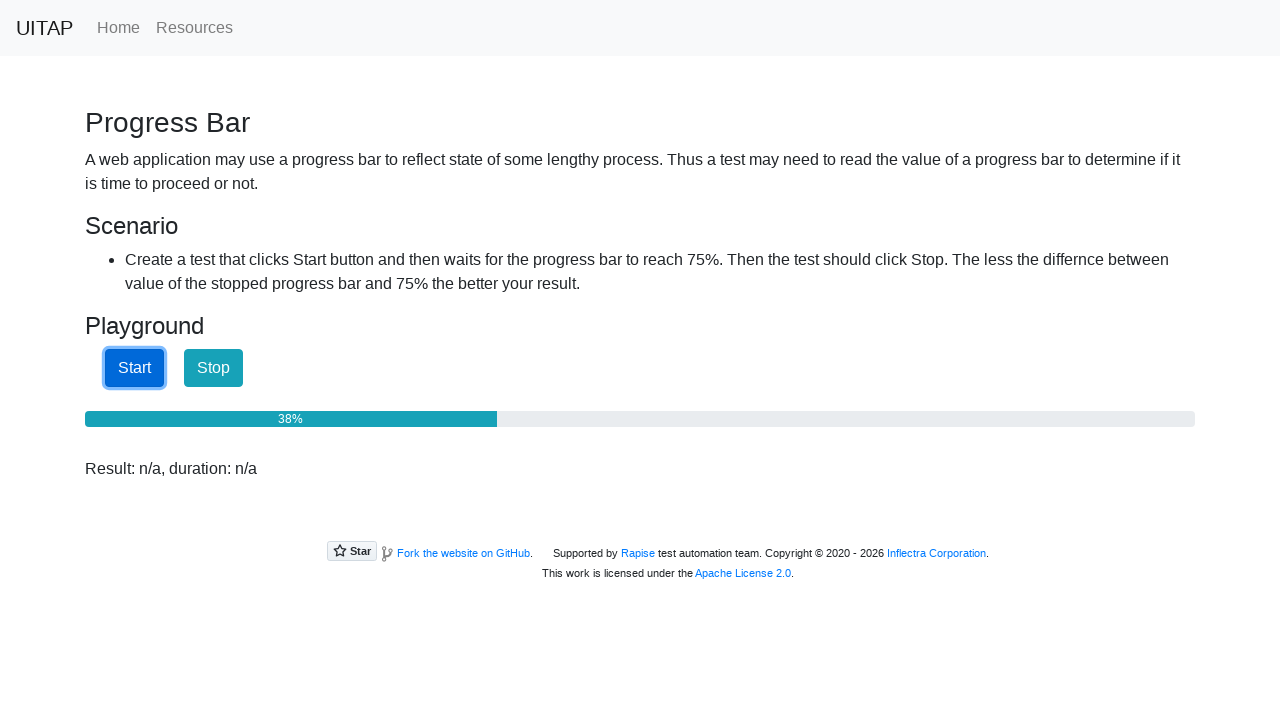

Checked progressbar value: 38%
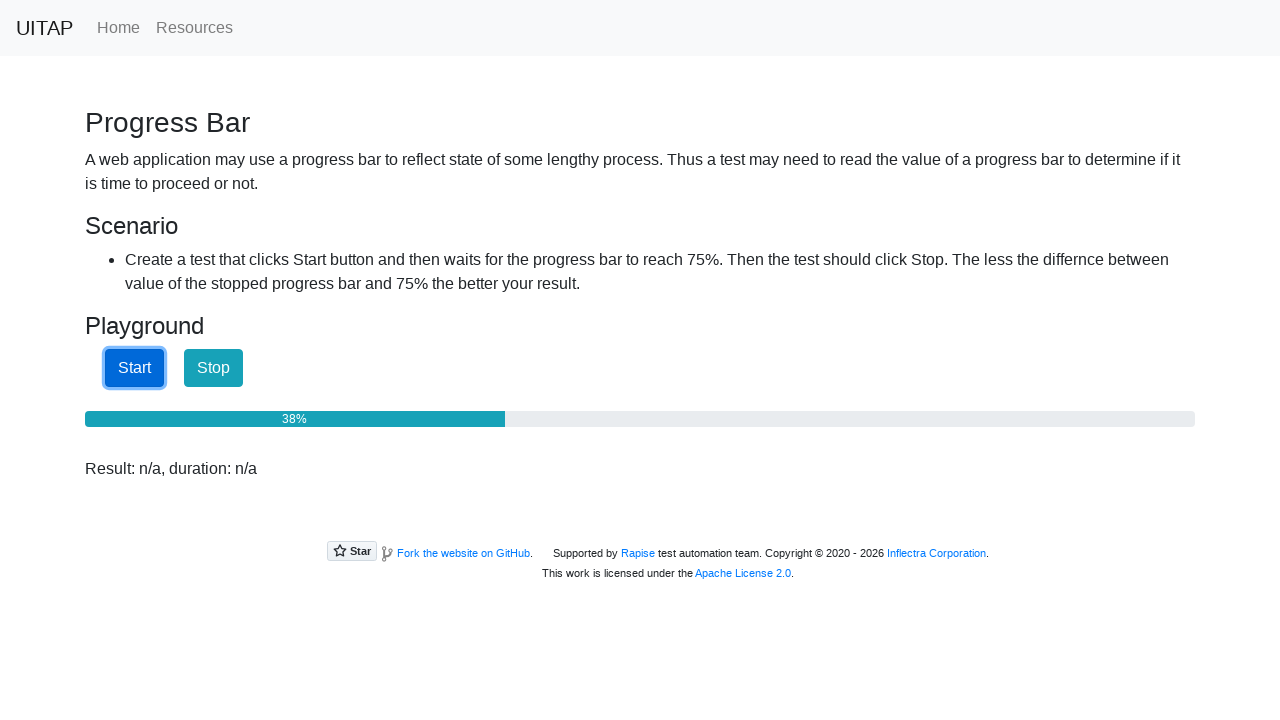

Checked progressbar value: 38%
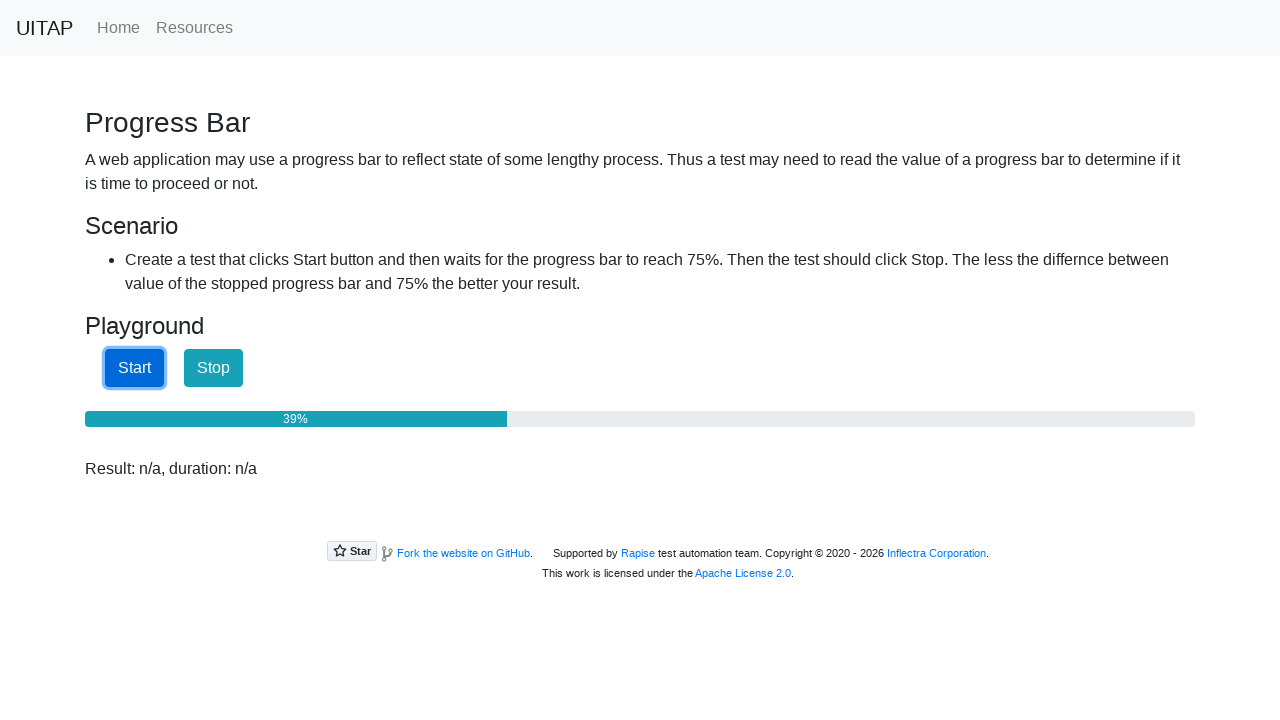

Checked progressbar value: 39%
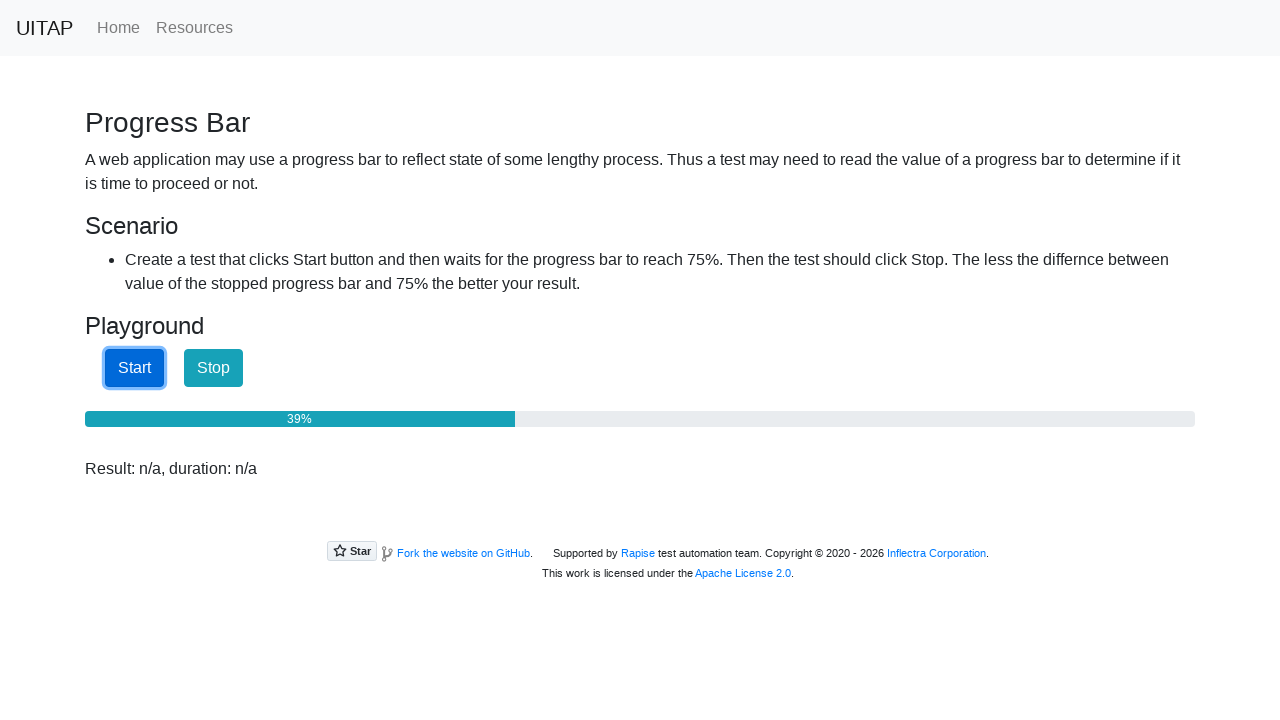

Checked progressbar value: 39%
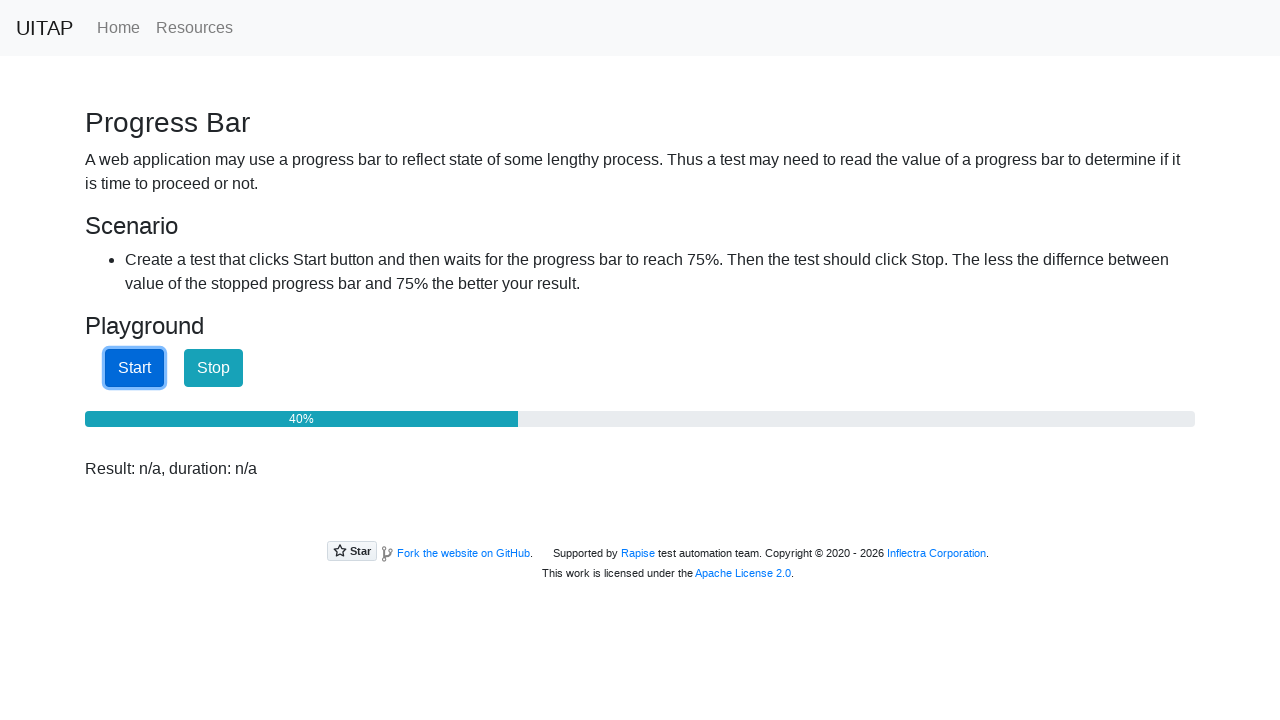

Checked progressbar value: 40%
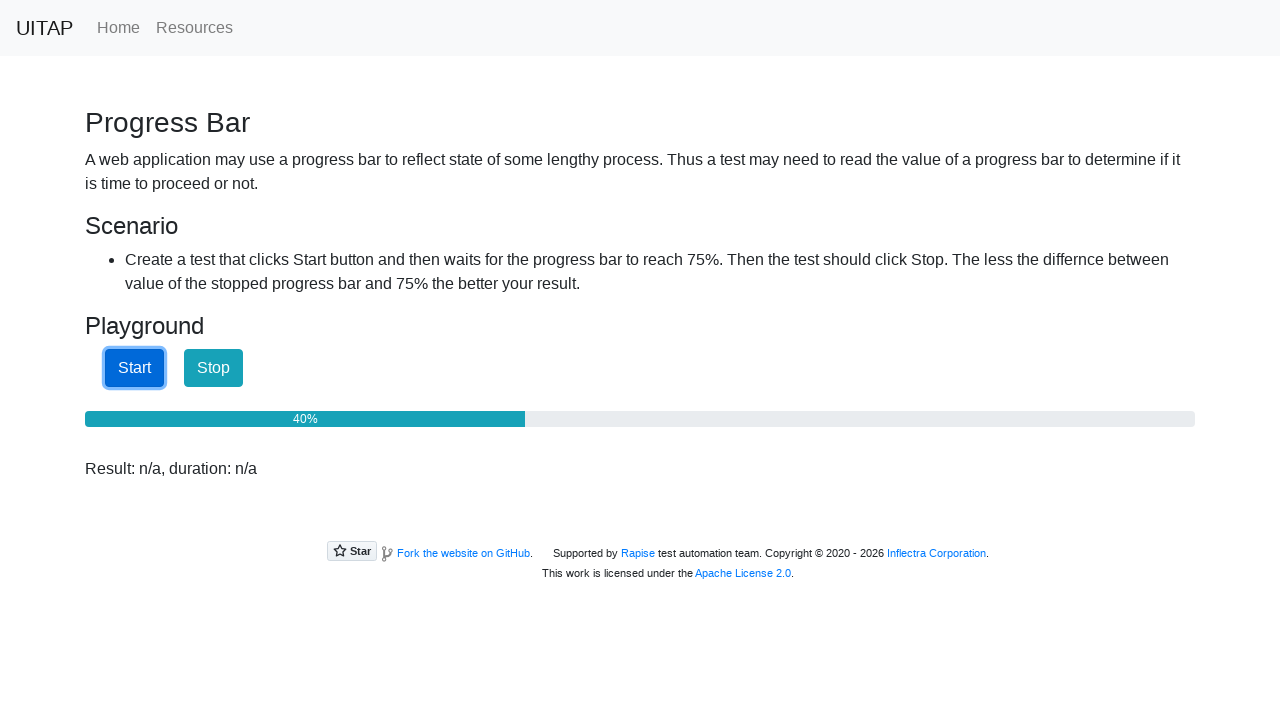

Checked progressbar value: 40%
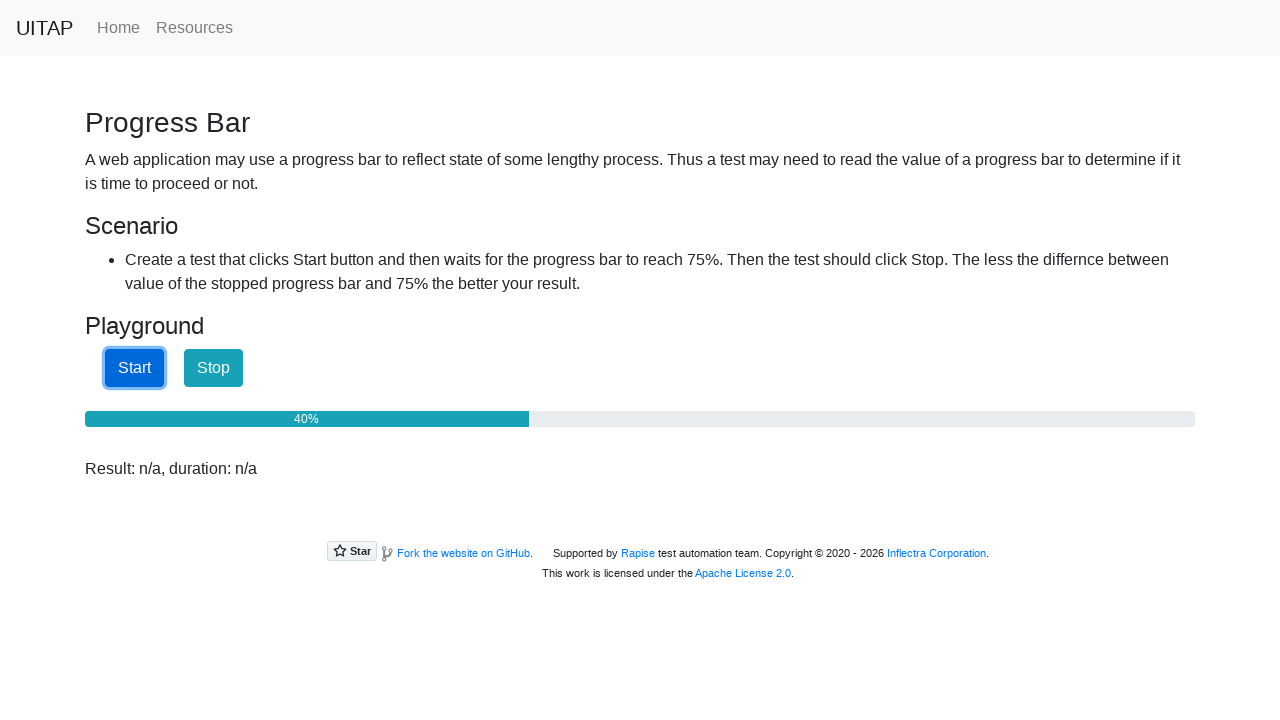

Checked progressbar value: 41%
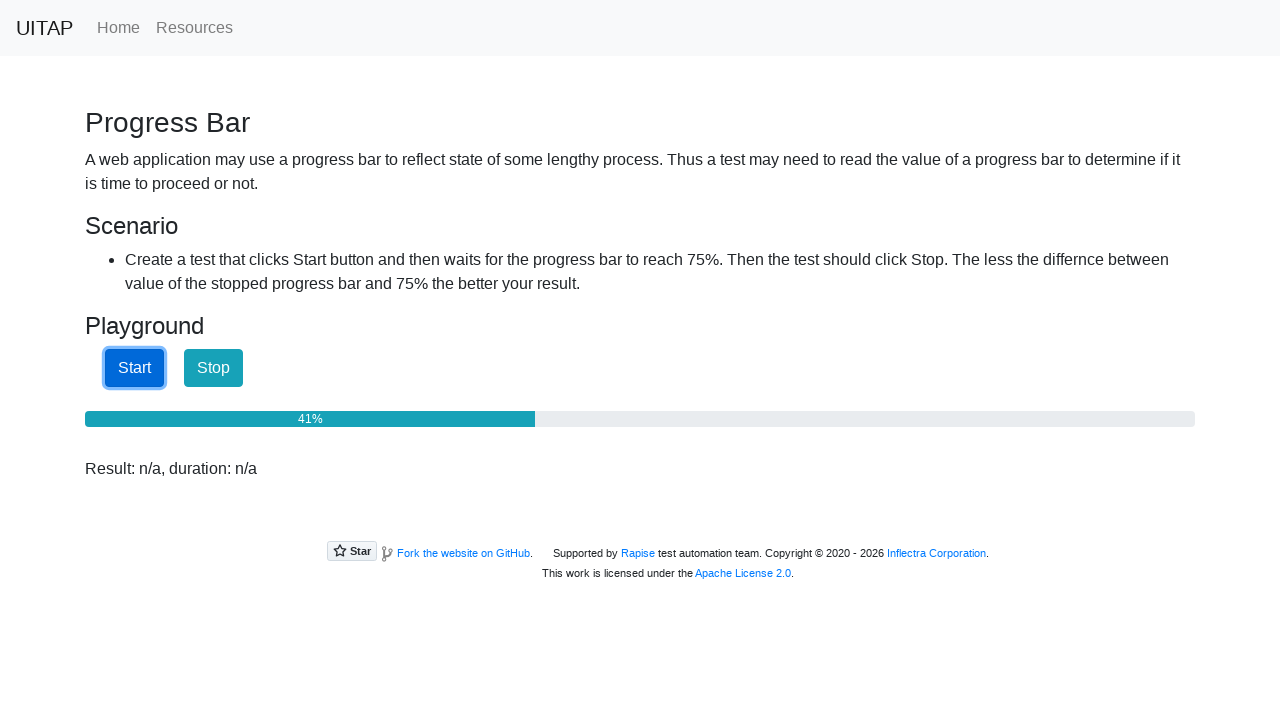

Checked progressbar value: 41%
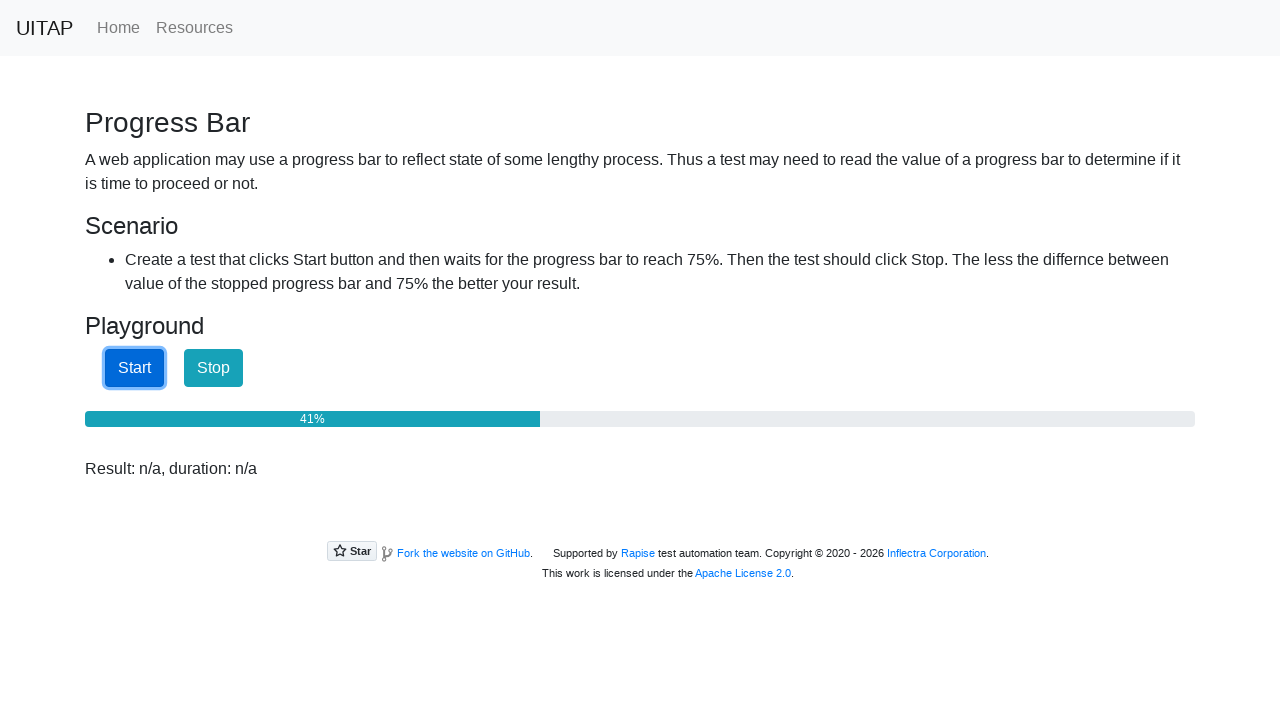

Checked progressbar value: 42%
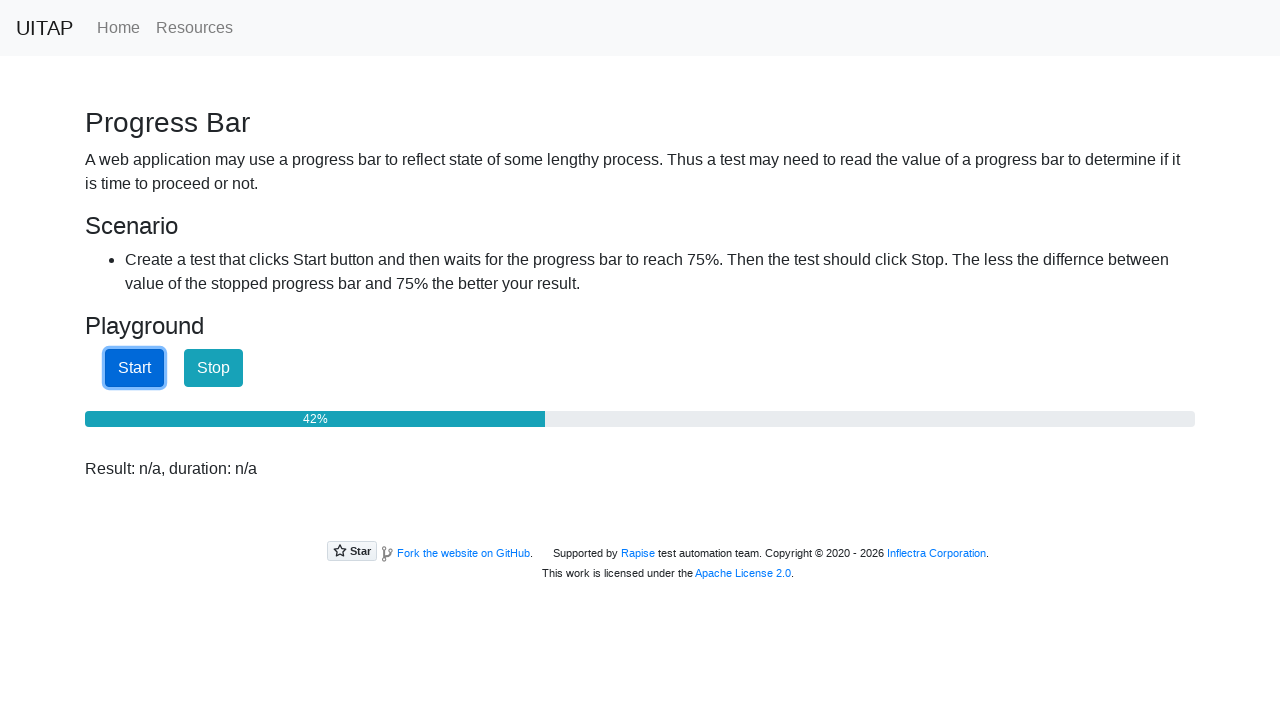

Checked progressbar value: 42%
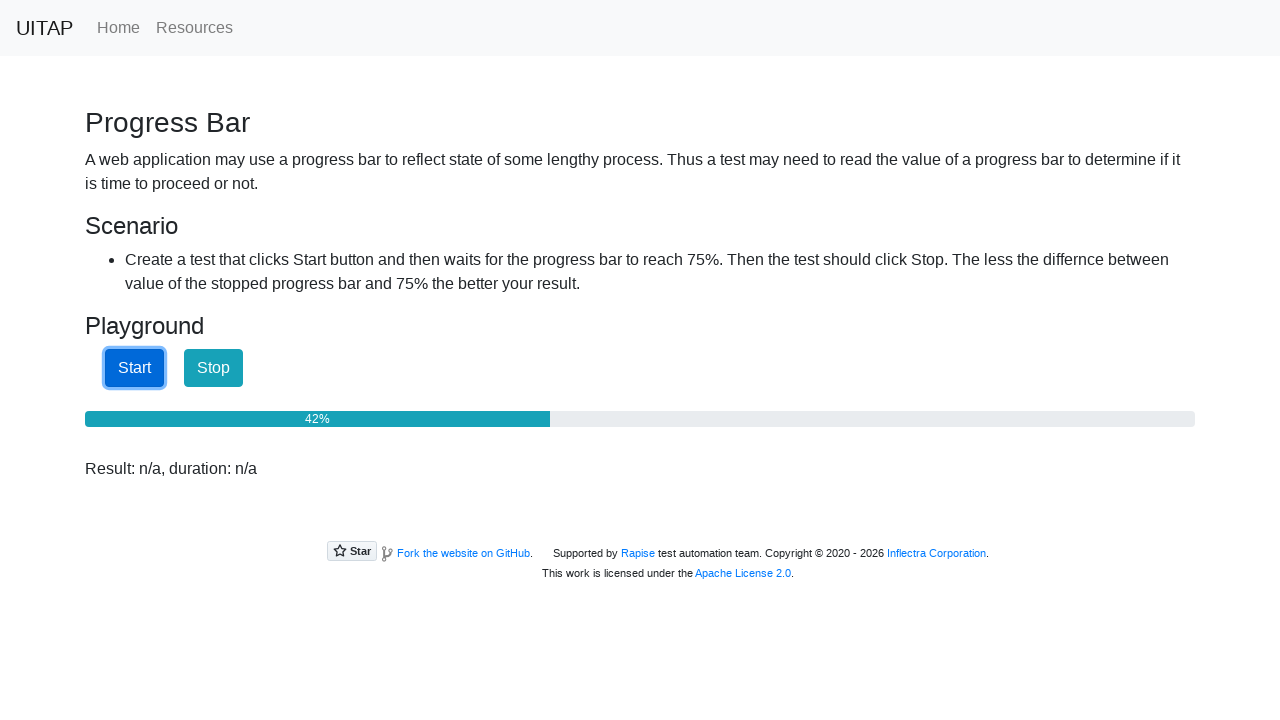

Checked progressbar value: 43%
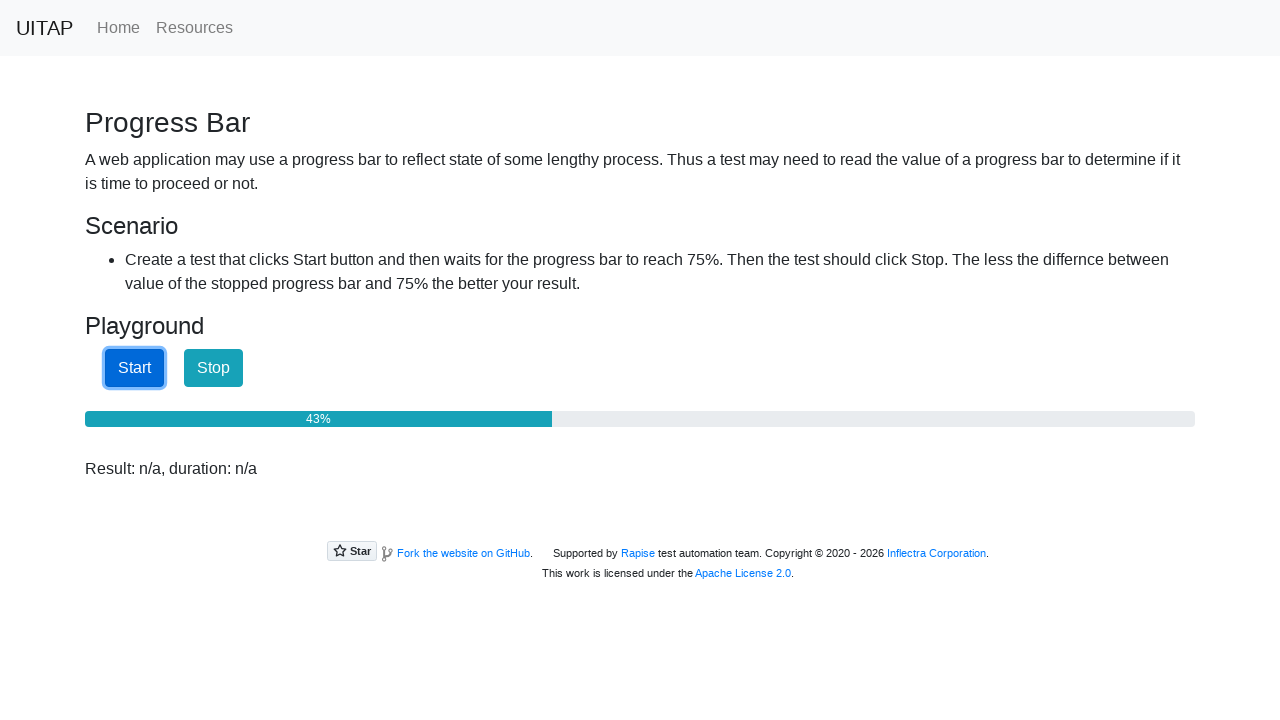

Checked progressbar value: 43%
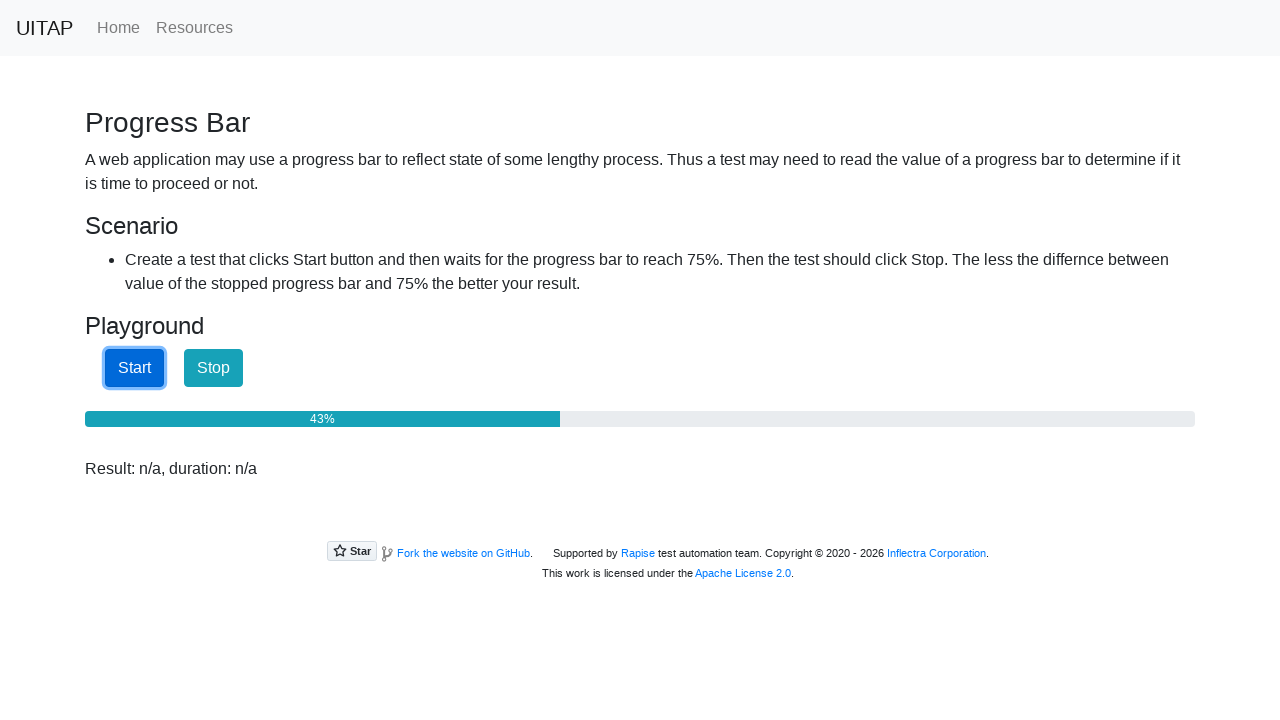

Checked progressbar value: 43%
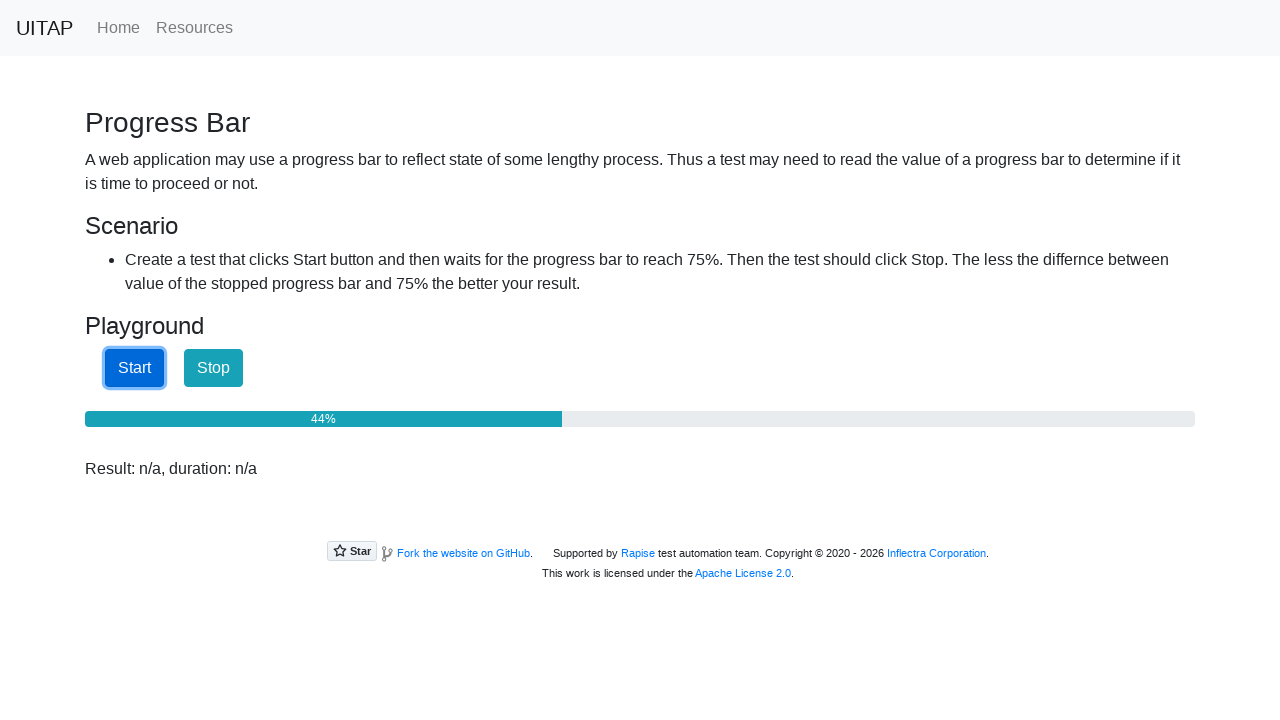

Checked progressbar value: 44%
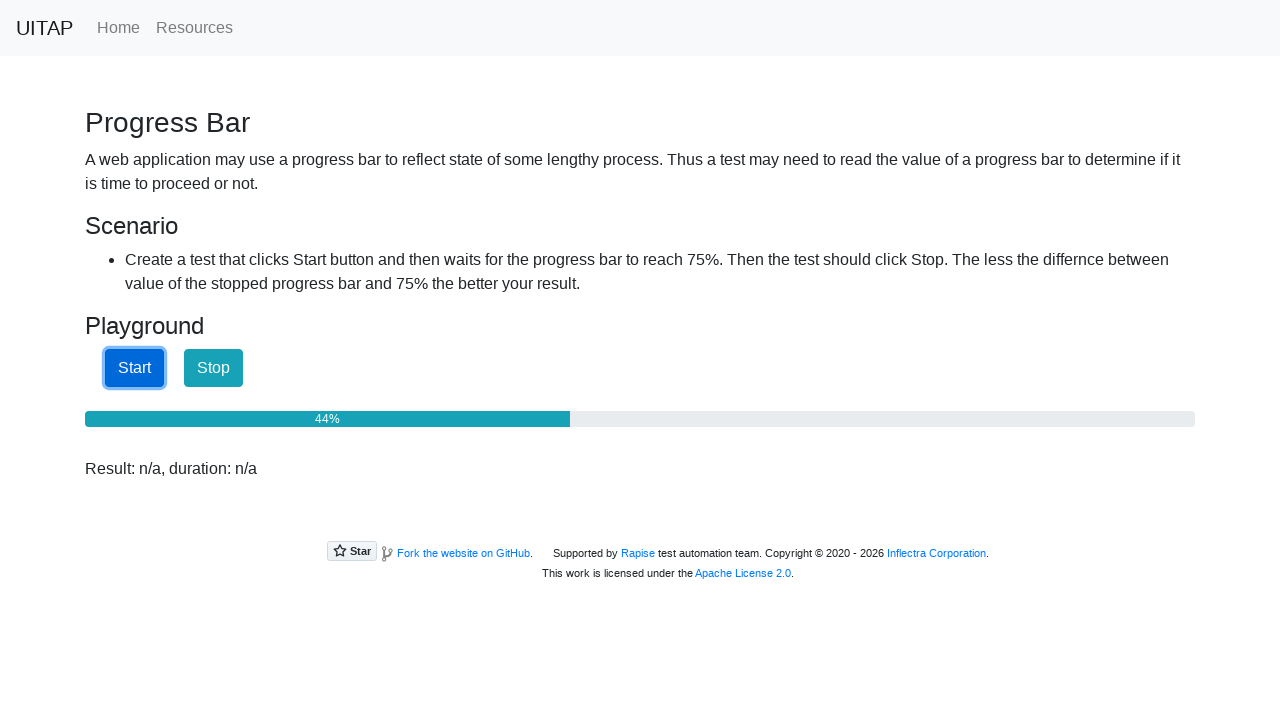

Checked progressbar value: 44%
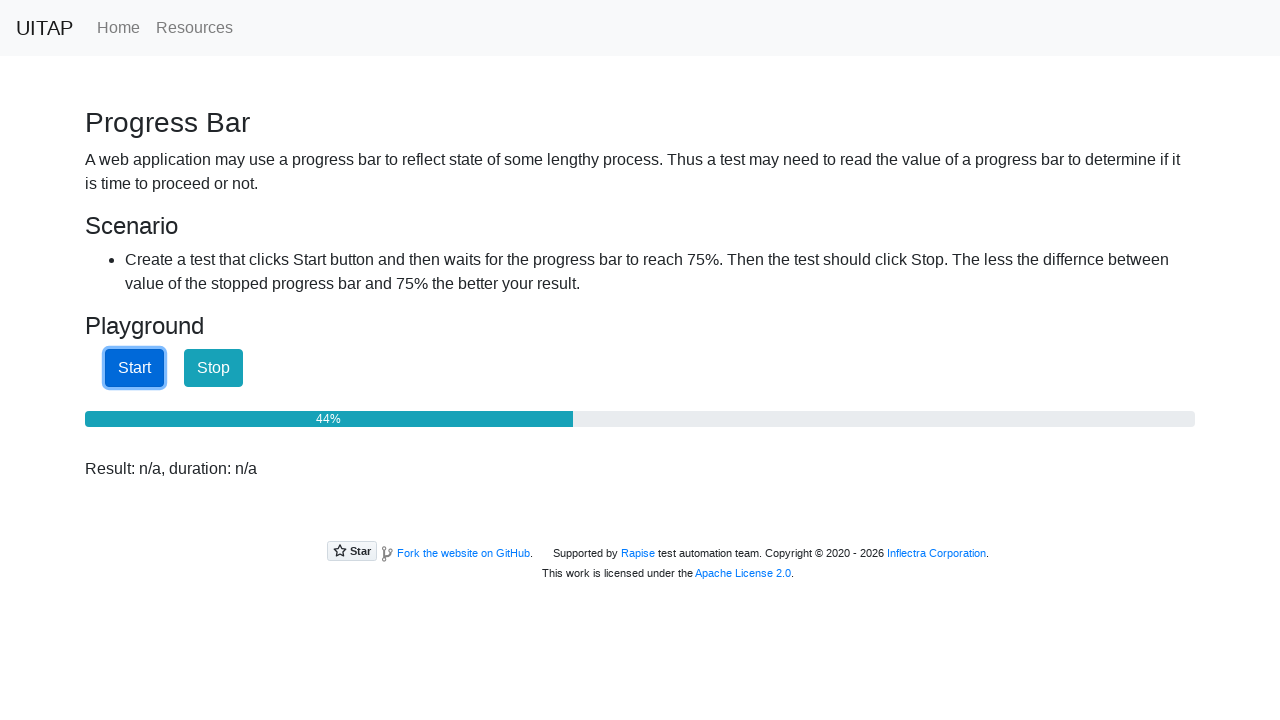

Checked progressbar value: 45%
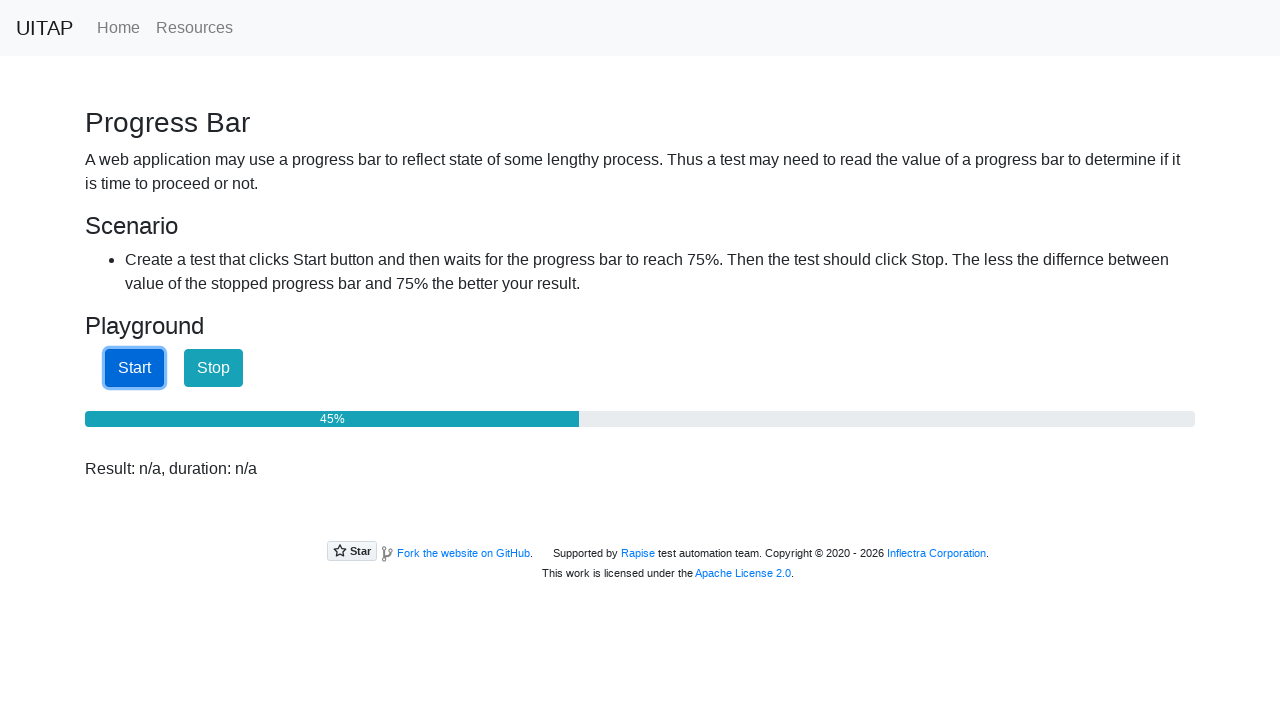

Checked progressbar value: 45%
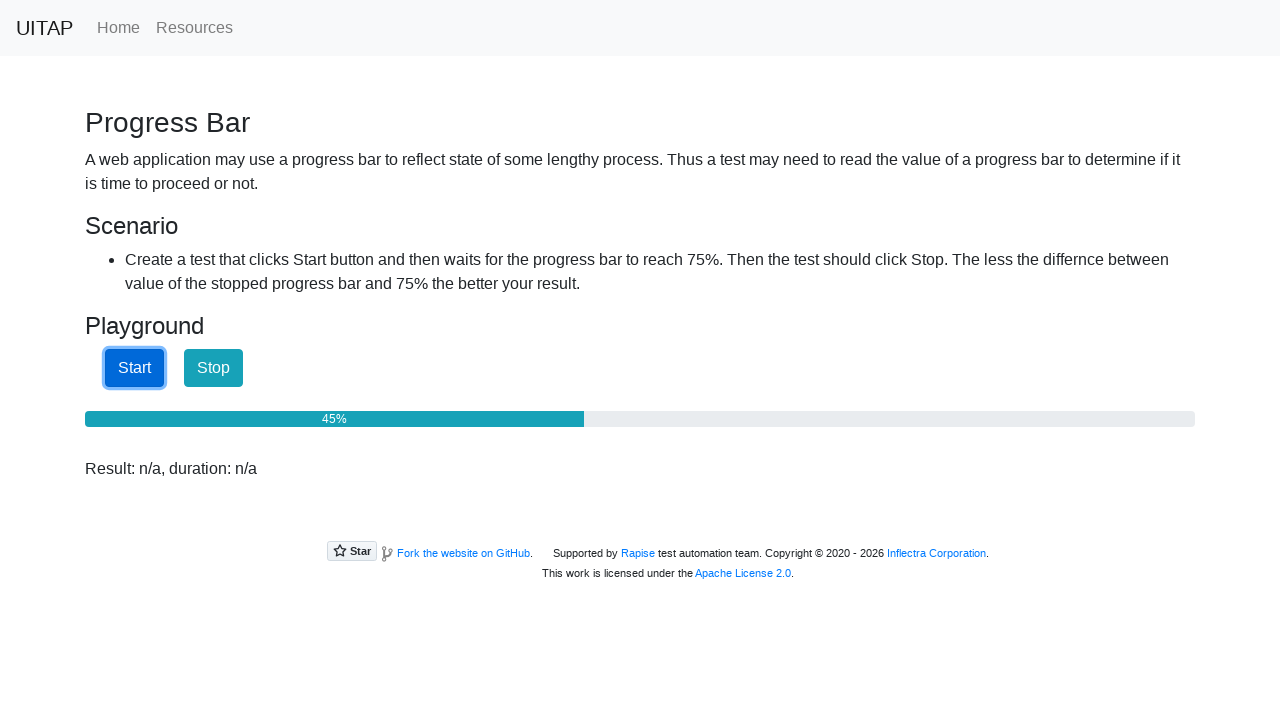

Checked progressbar value: 46%
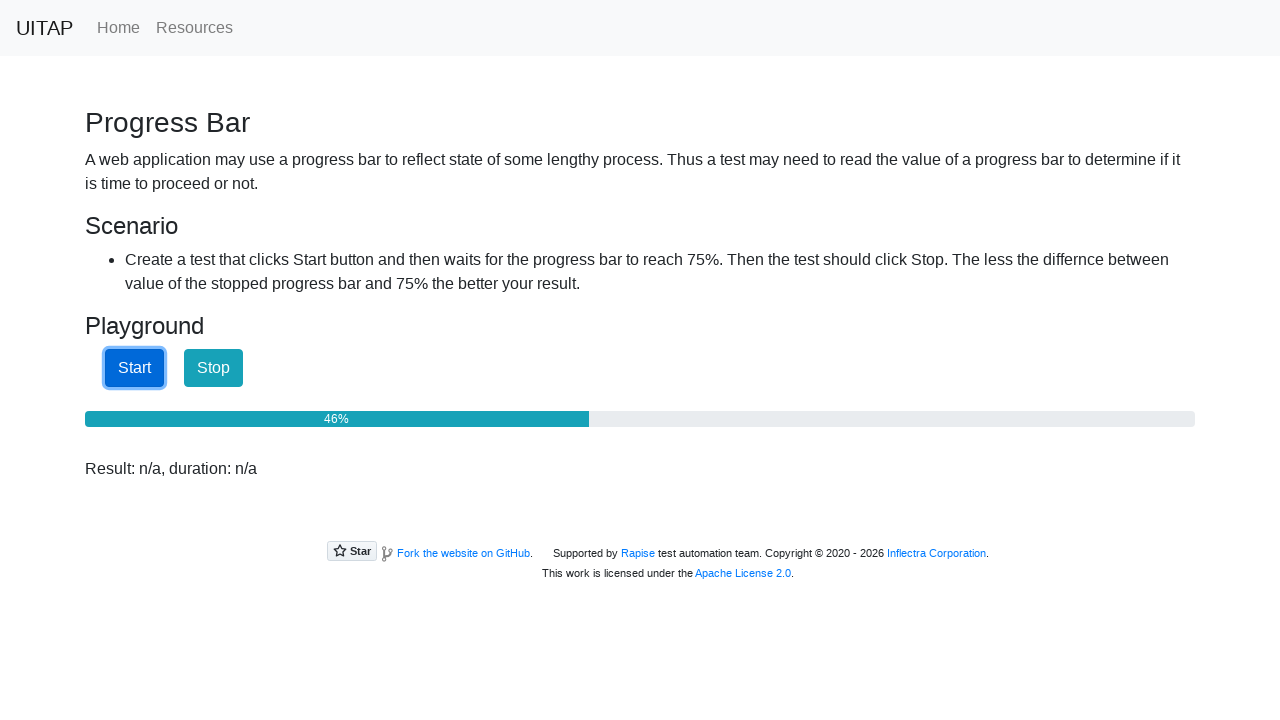

Checked progressbar value: 46%
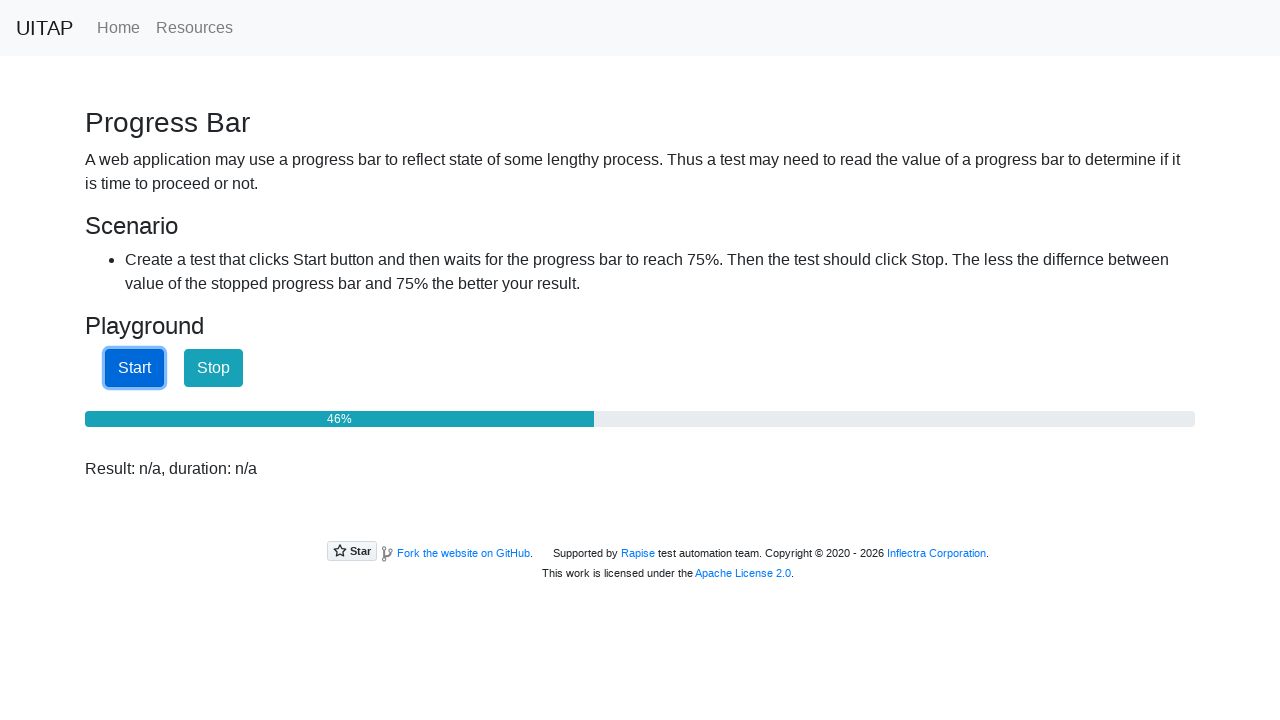

Checked progressbar value: 47%
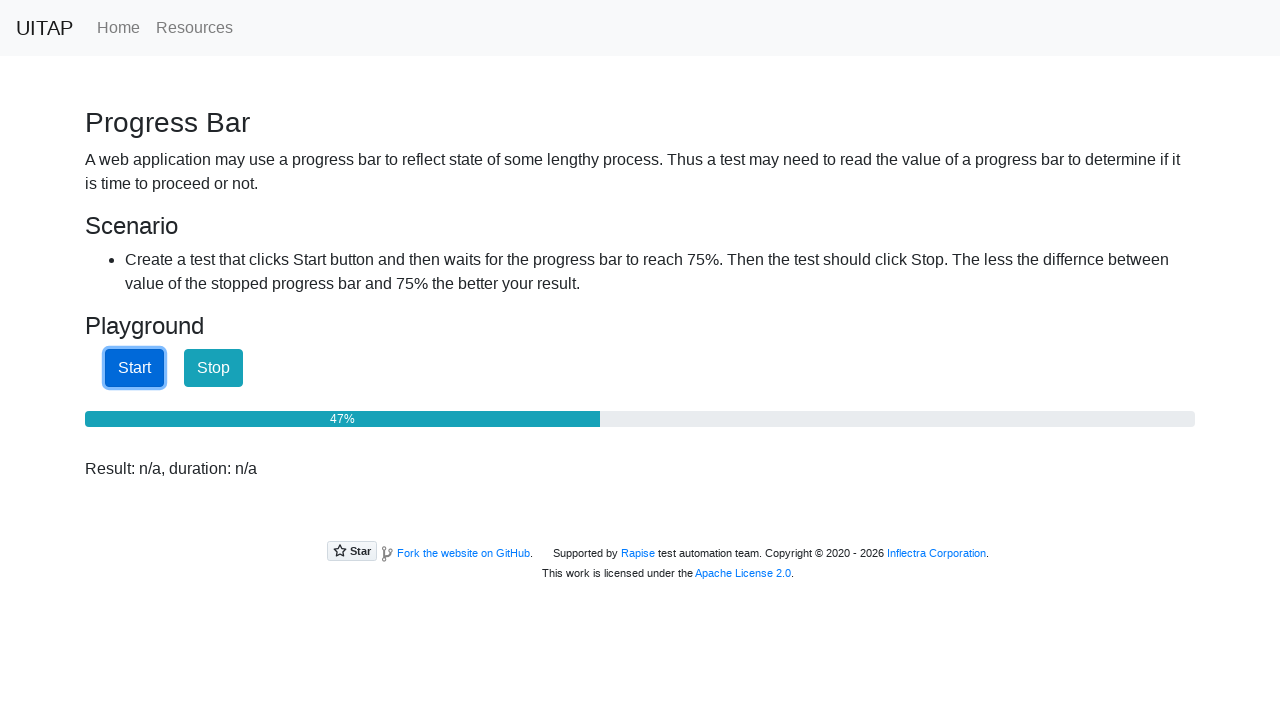

Checked progressbar value: 47%
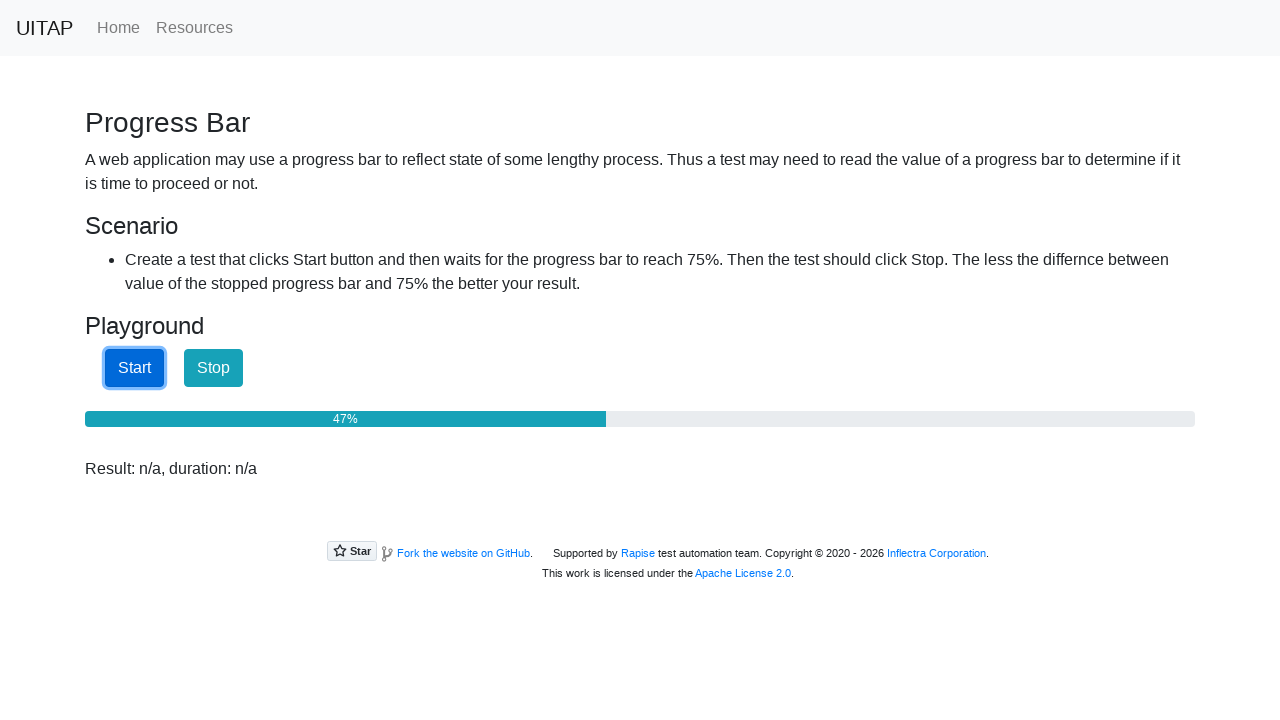

Checked progressbar value: 48%
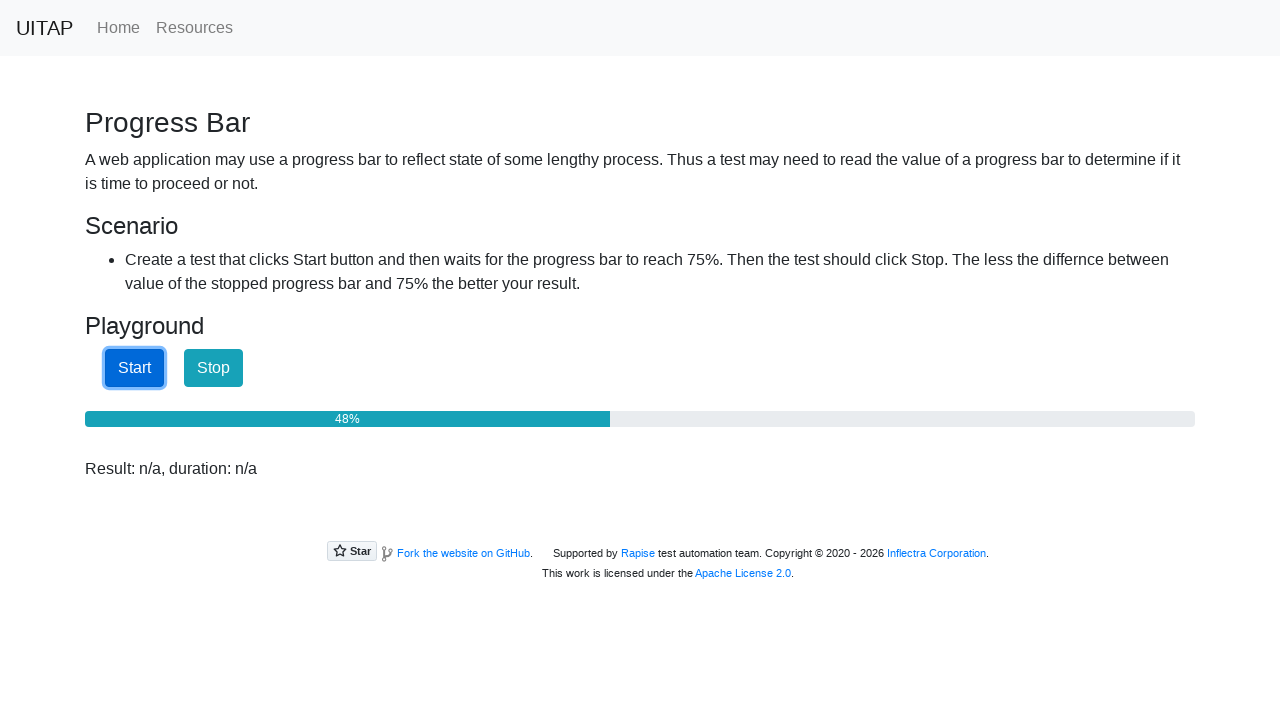

Checked progressbar value: 48%
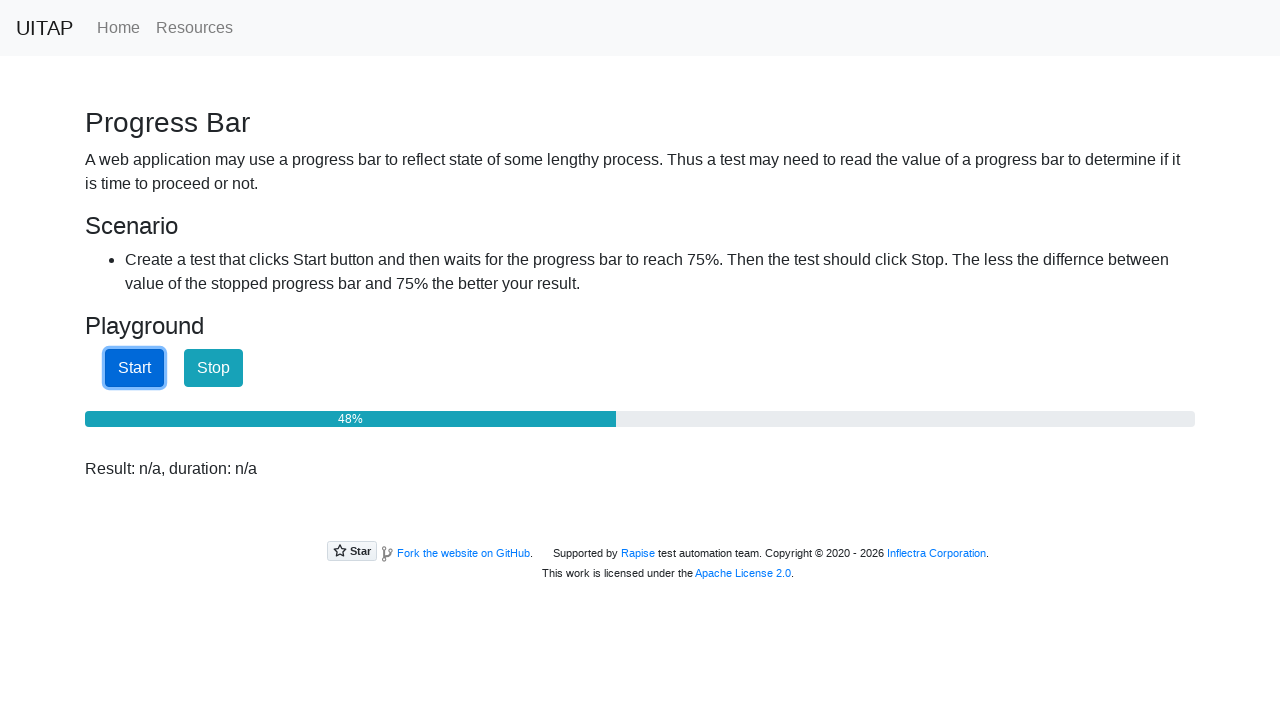

Checked progressbar value: 48%
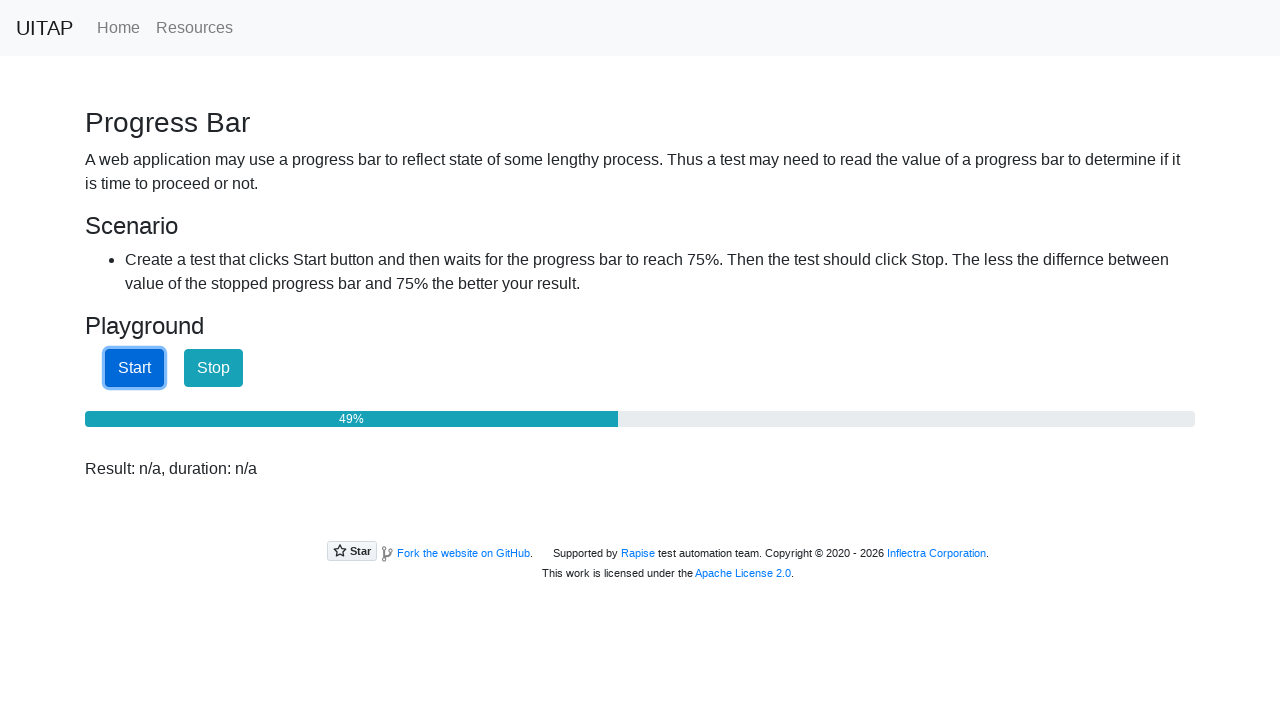

Checked progressbar value: 49%
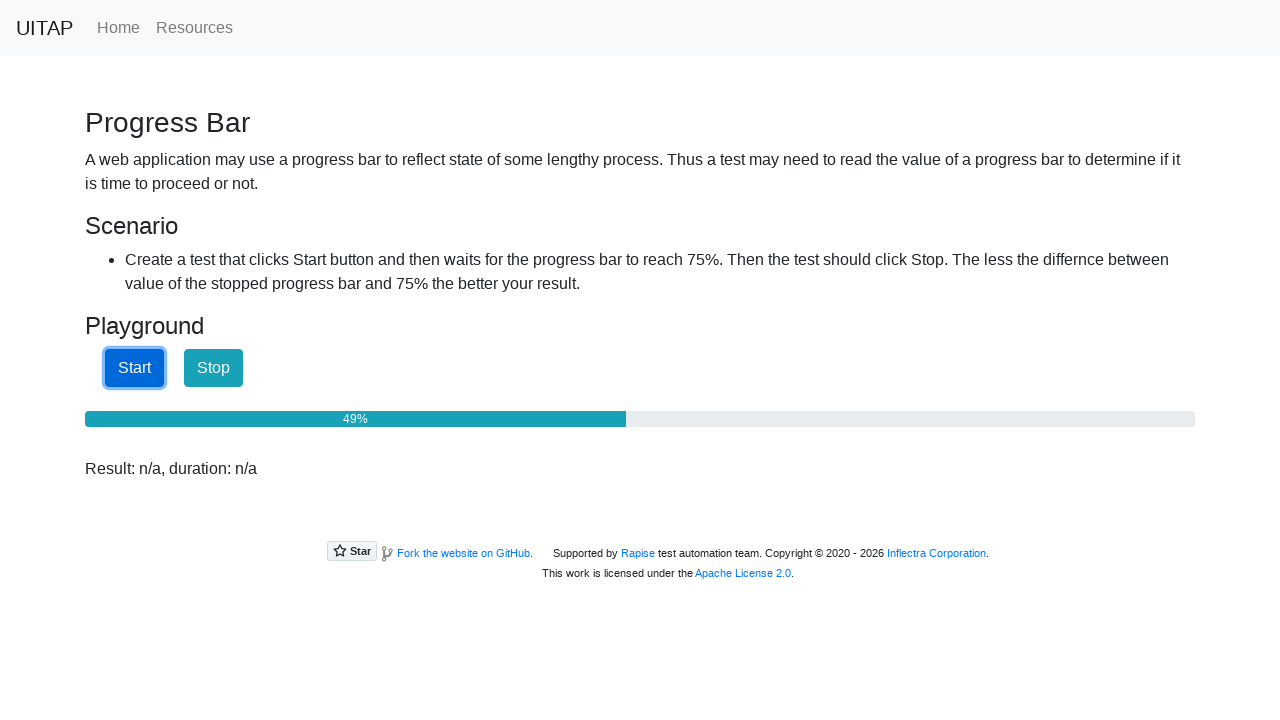

Checked progressbar value: 49%
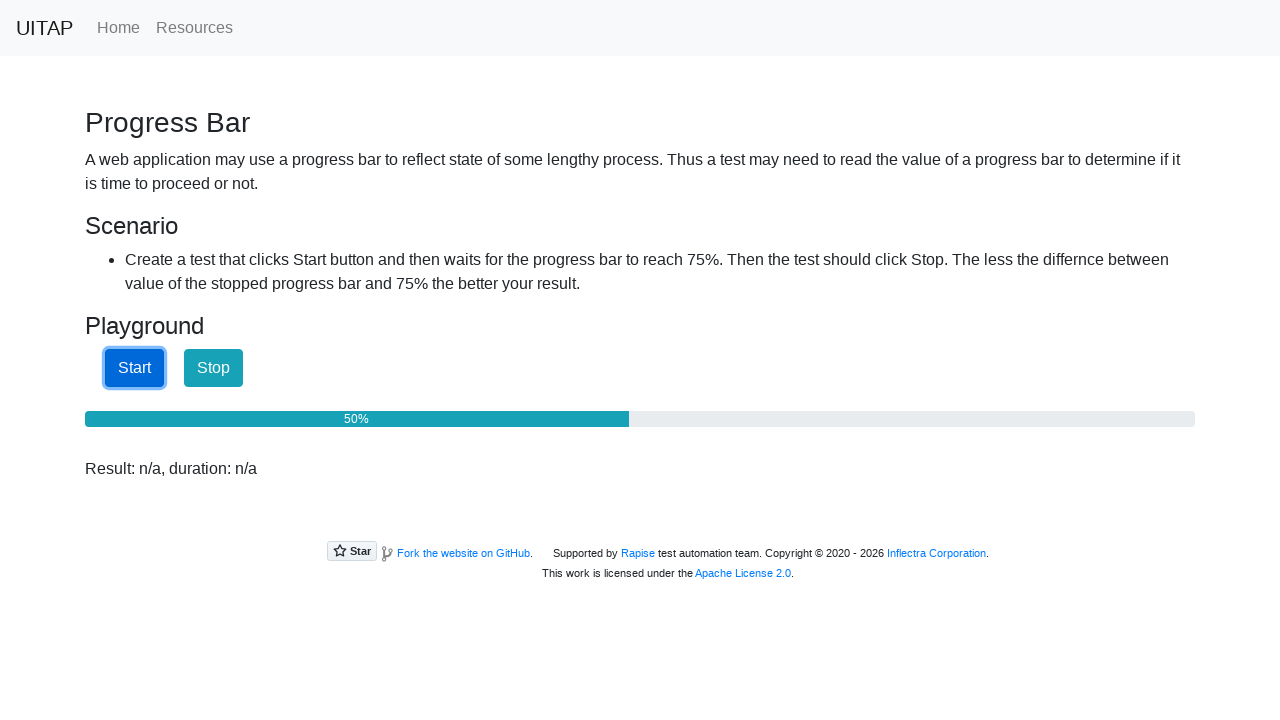

Checked progressbar value: 50%
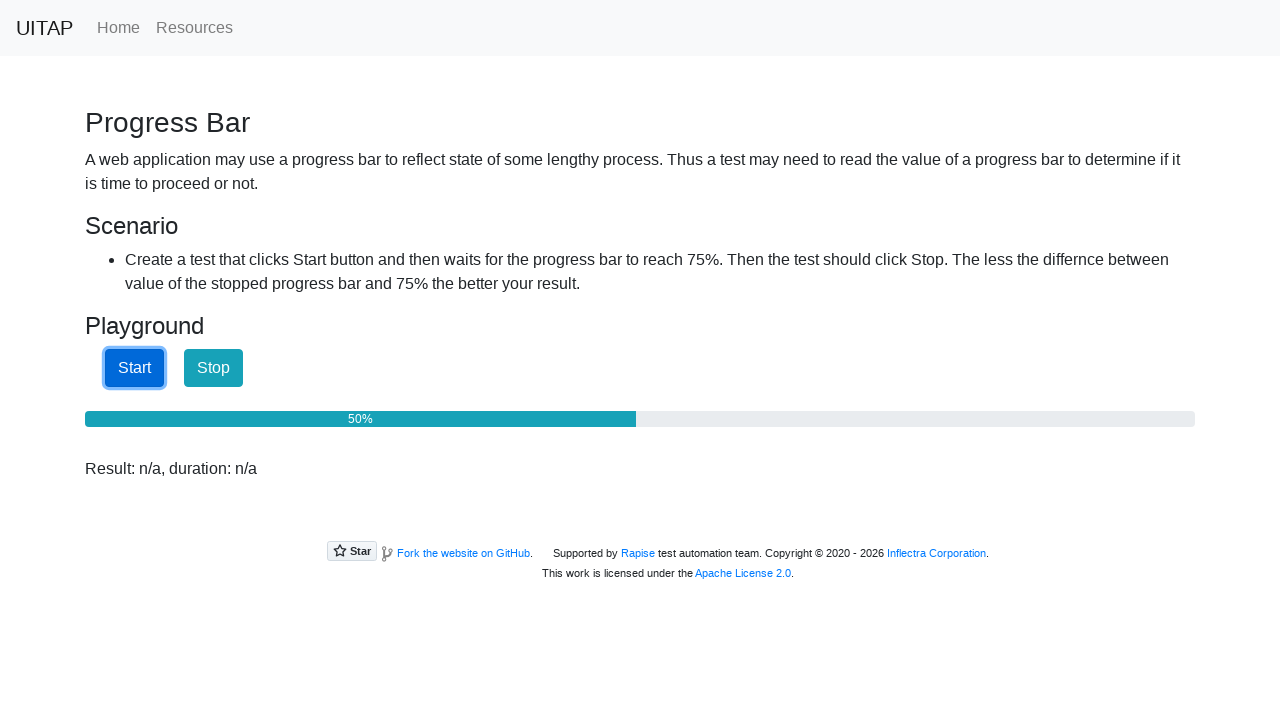

Checked progressbar value: 50%
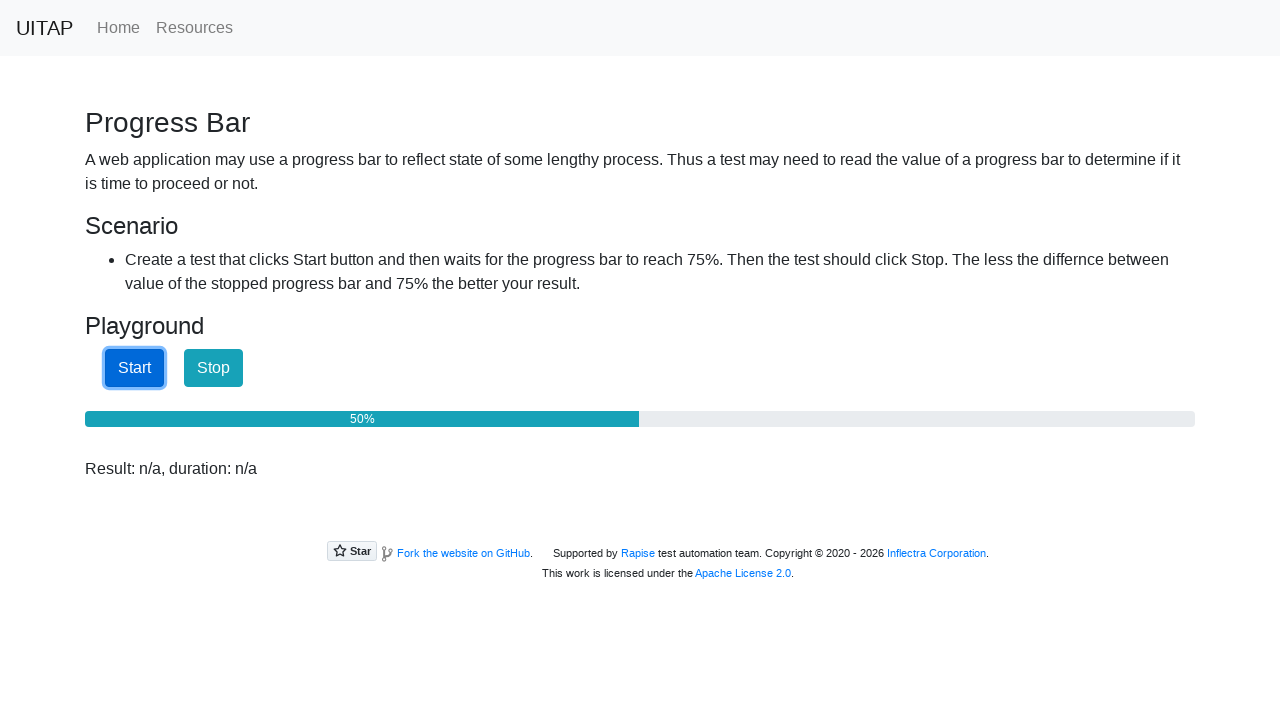

Checked progressbar value: 51%
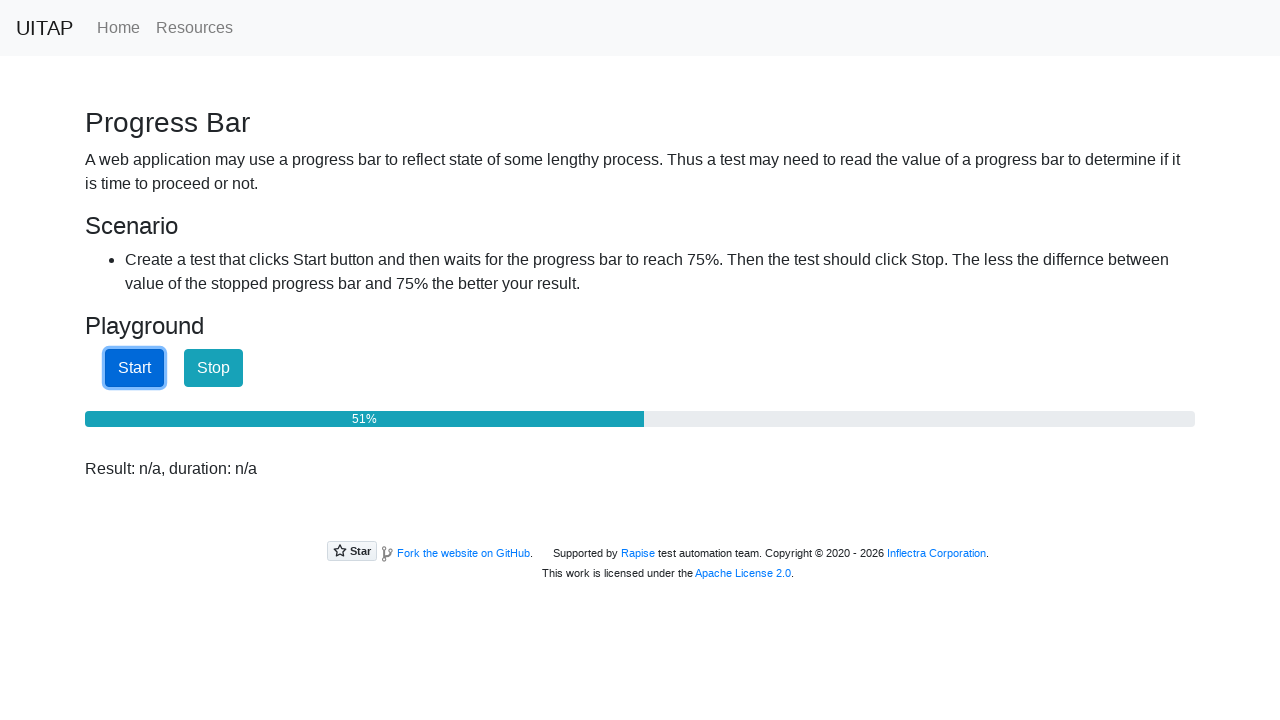

Checked progressbar value: 51%
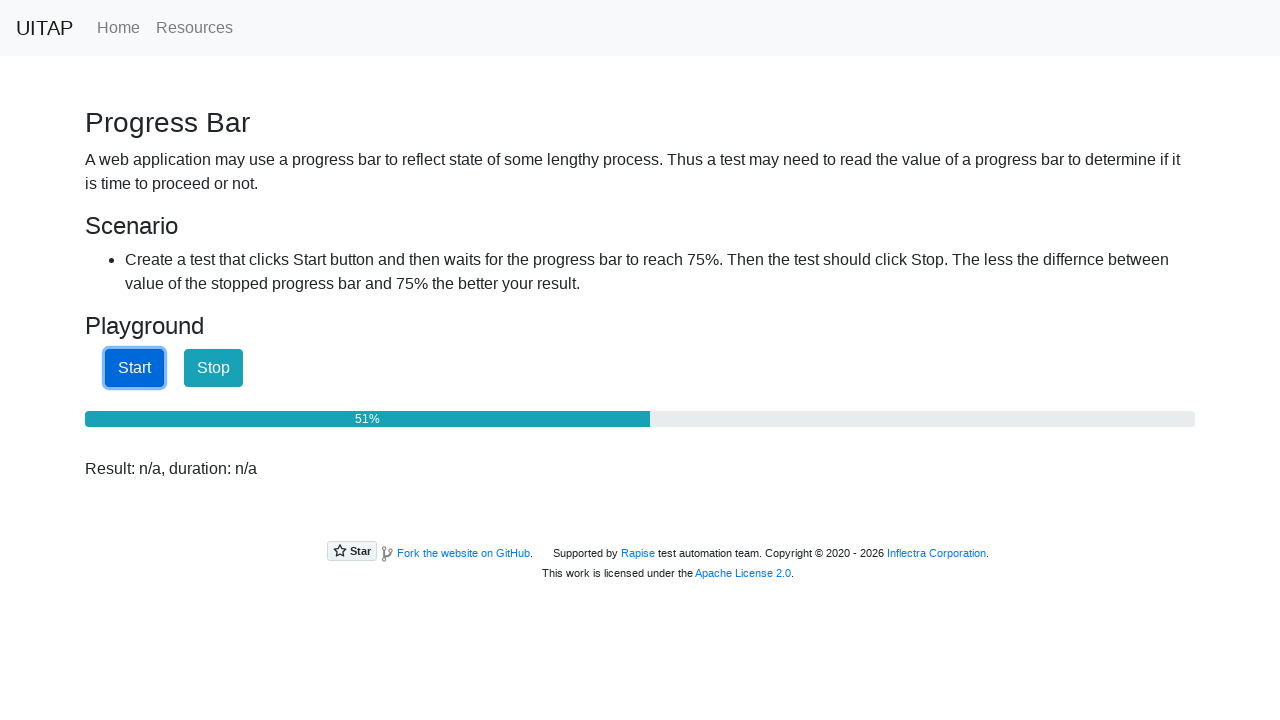

Checked progressbar value: 52%
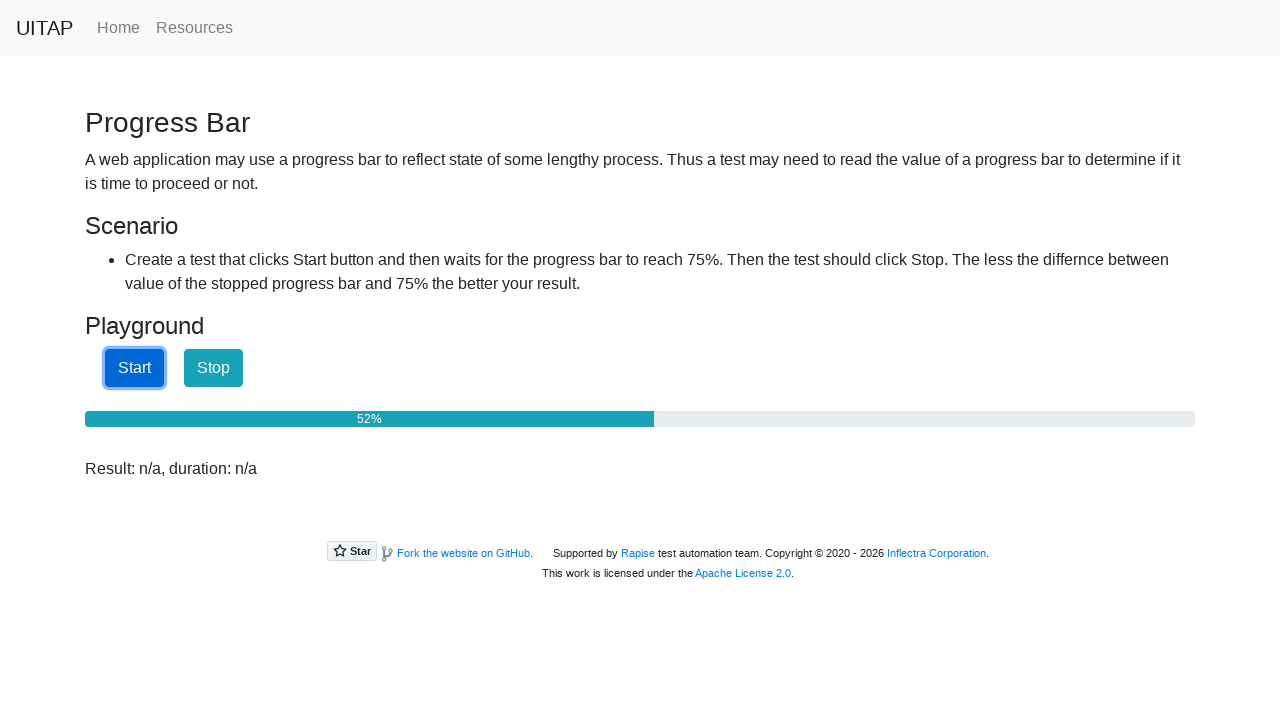

Checked progressbar value: 52%
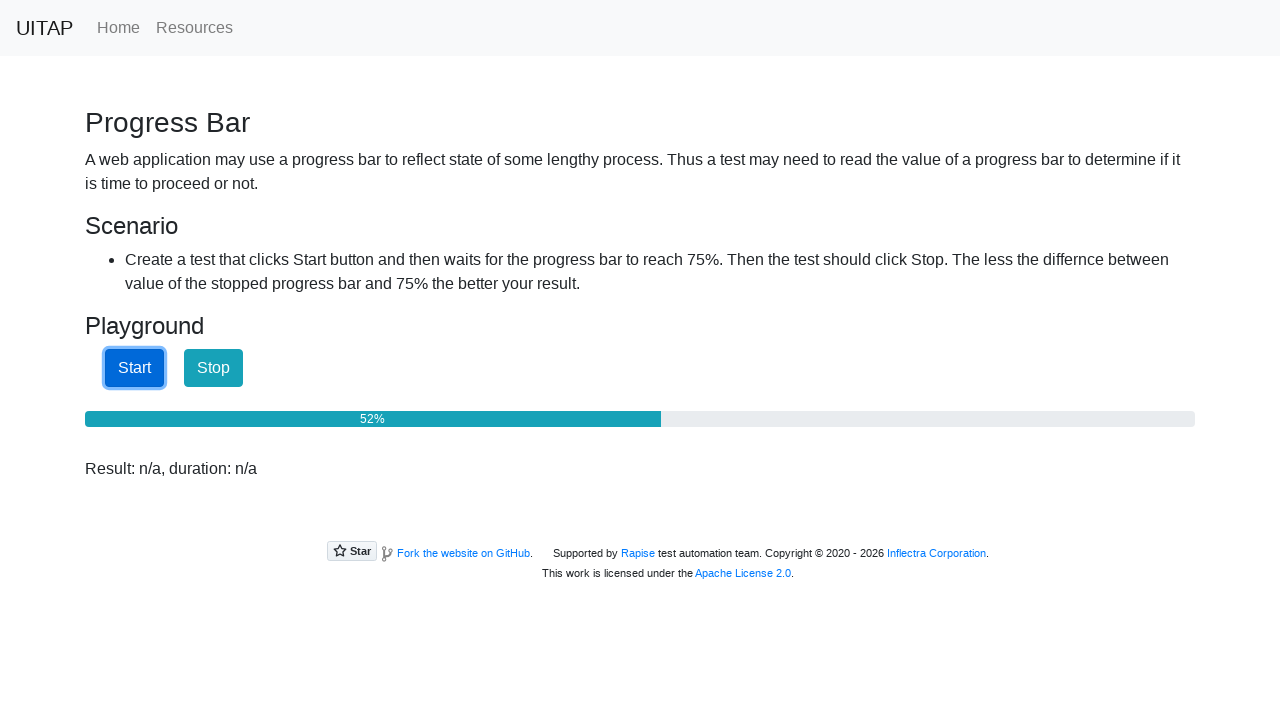

Checked progressbar value: 53%
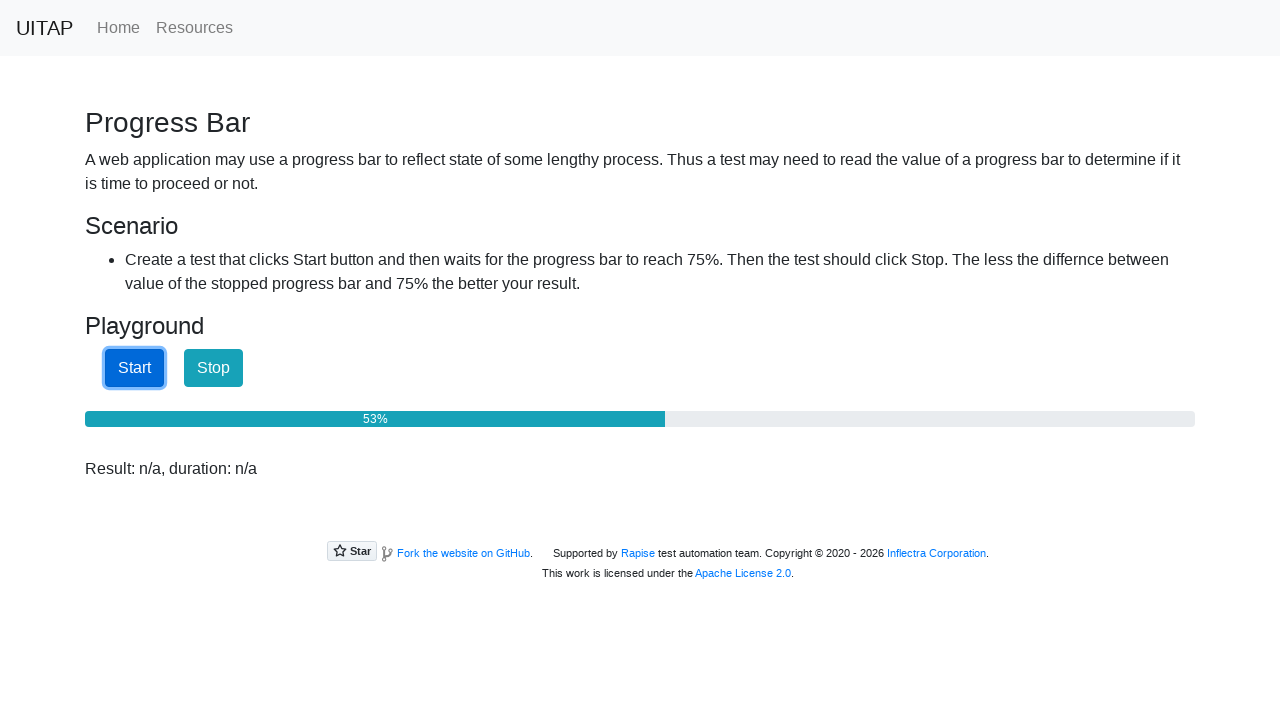

Checked progressbar value: 53%
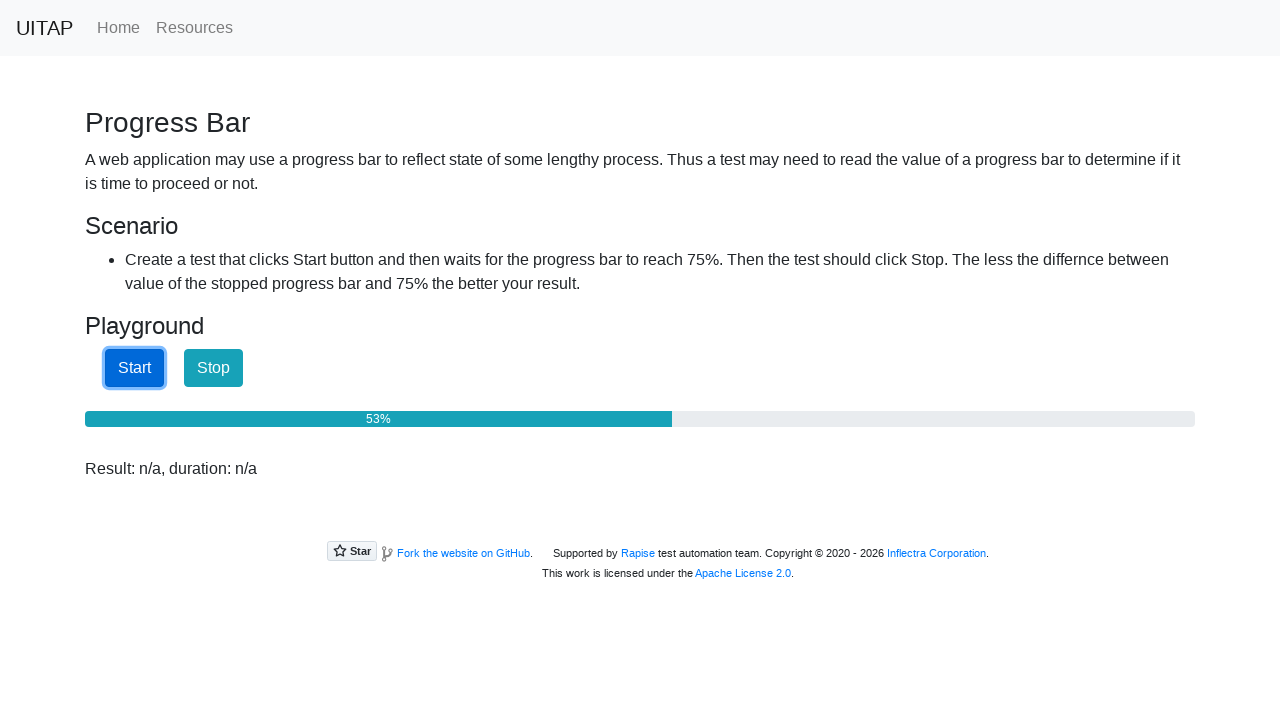

Checked progressbar value: 54%
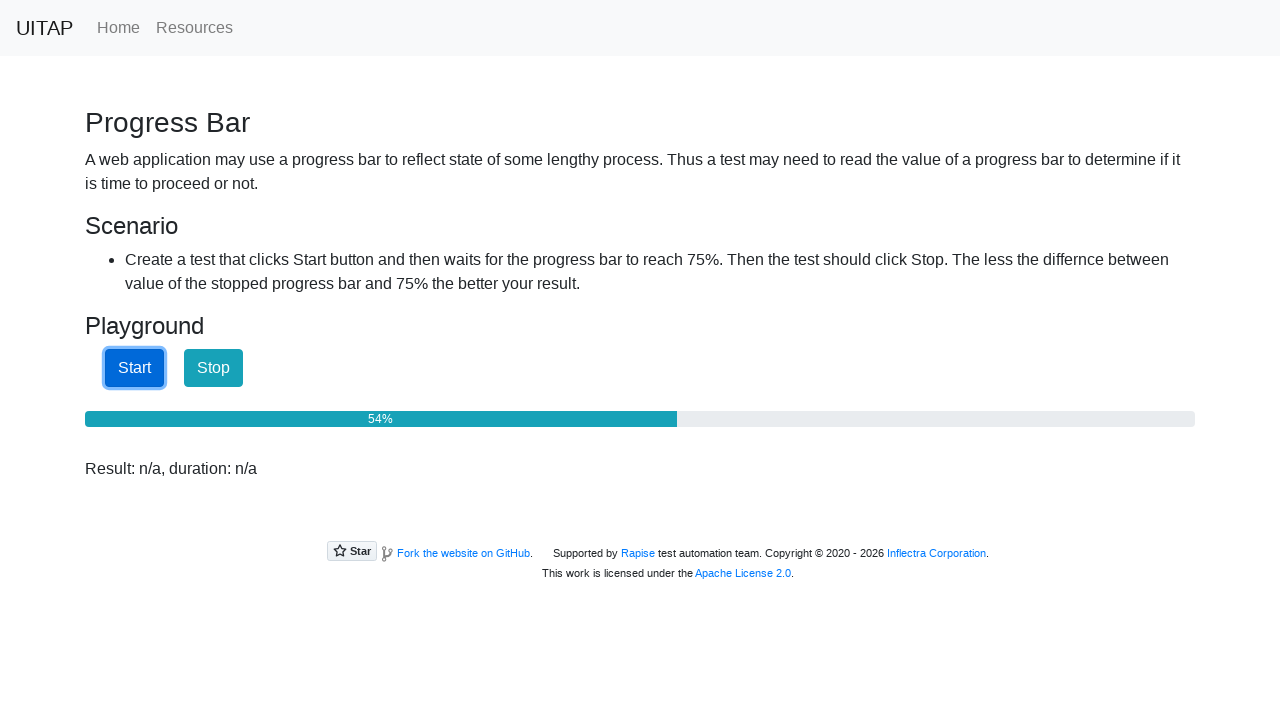

Checked progressbar value: 54%
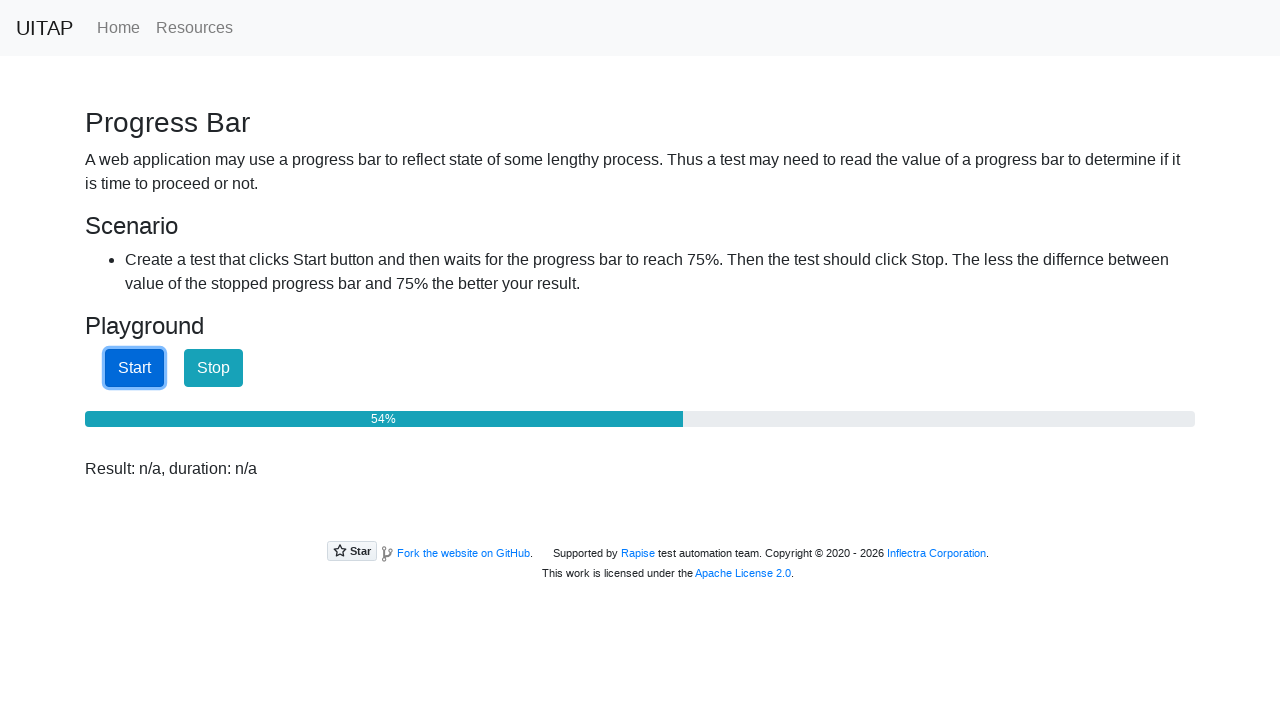

Checked progressbar value: 55%
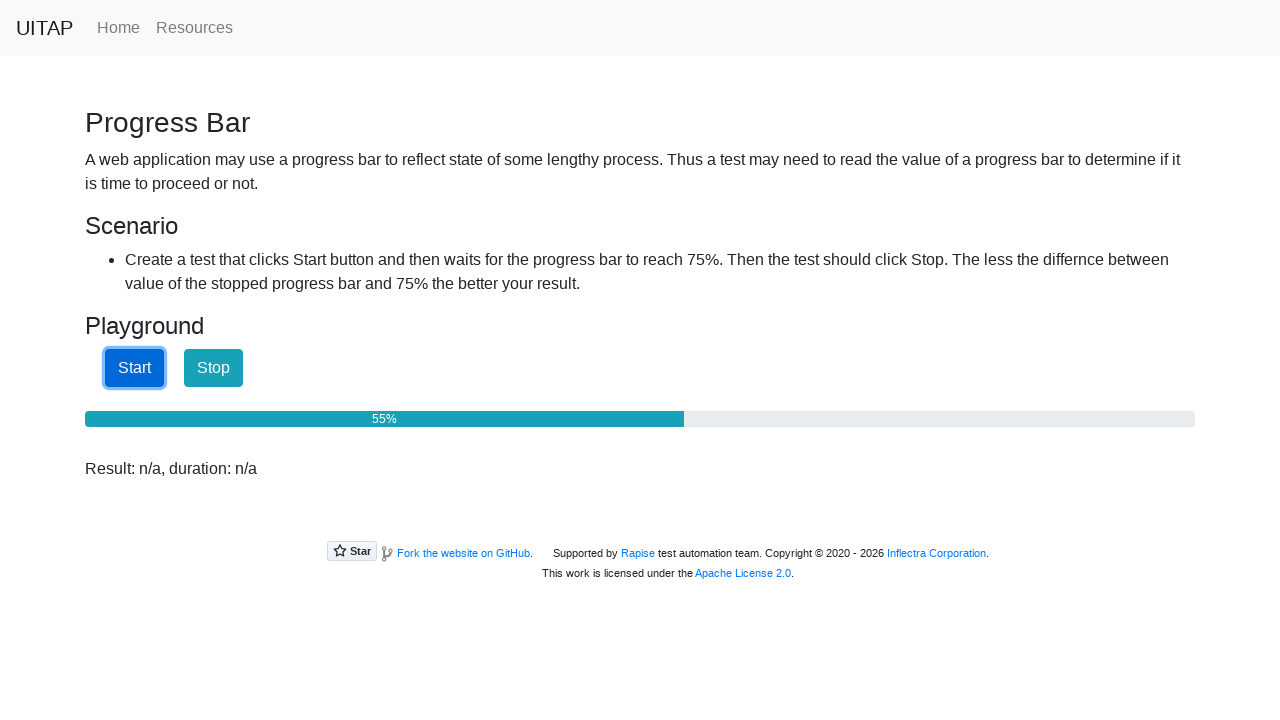

Checked progressbar value: 55%
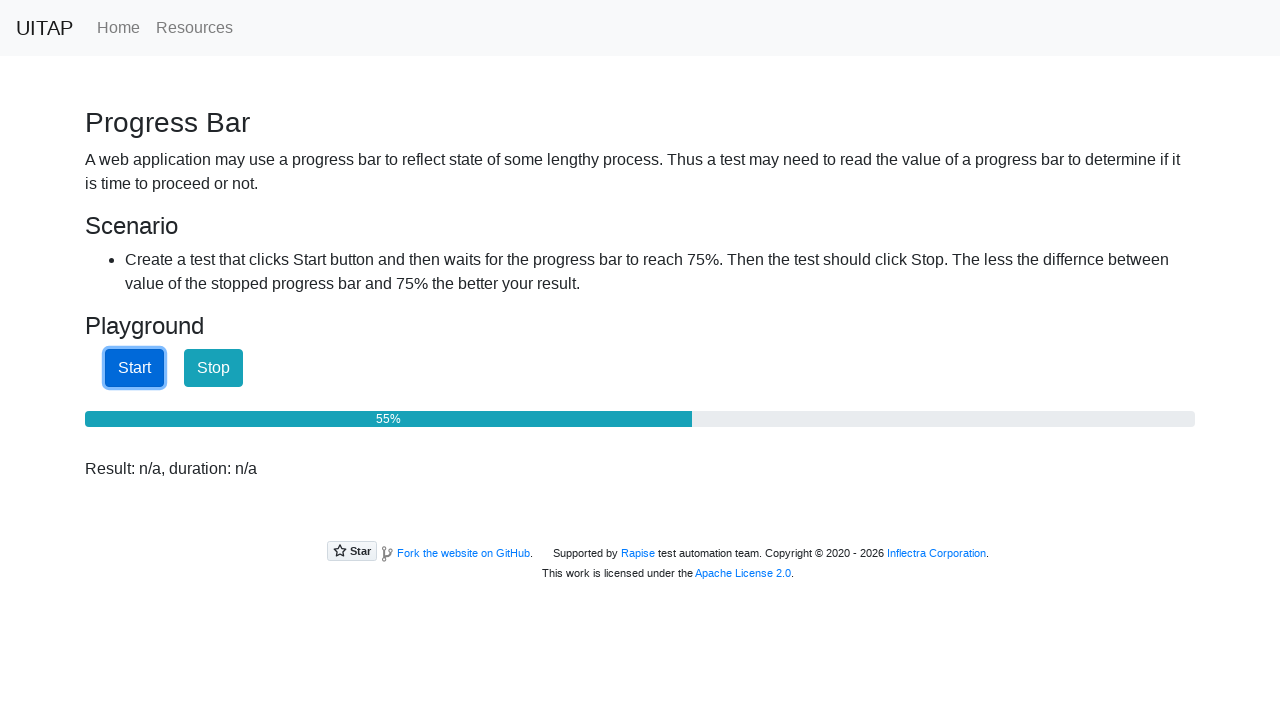

Checked progressbar value: 55%
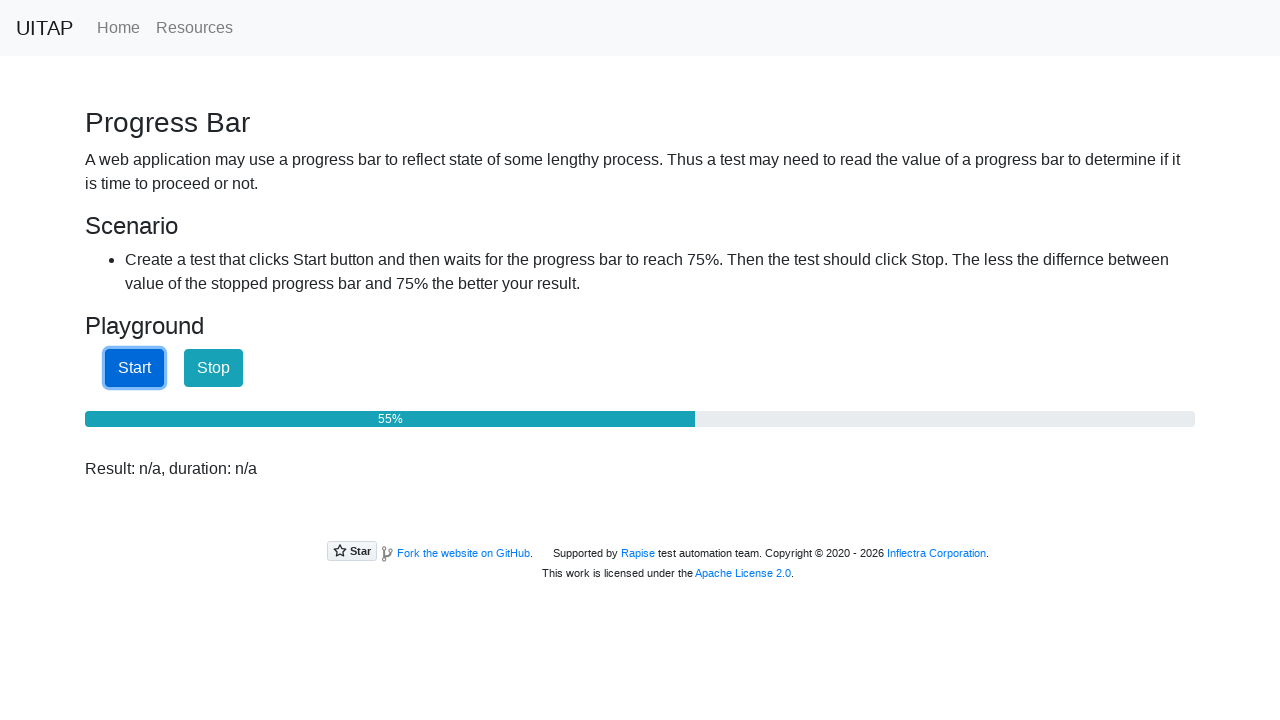

Checked progressbar value: 56%
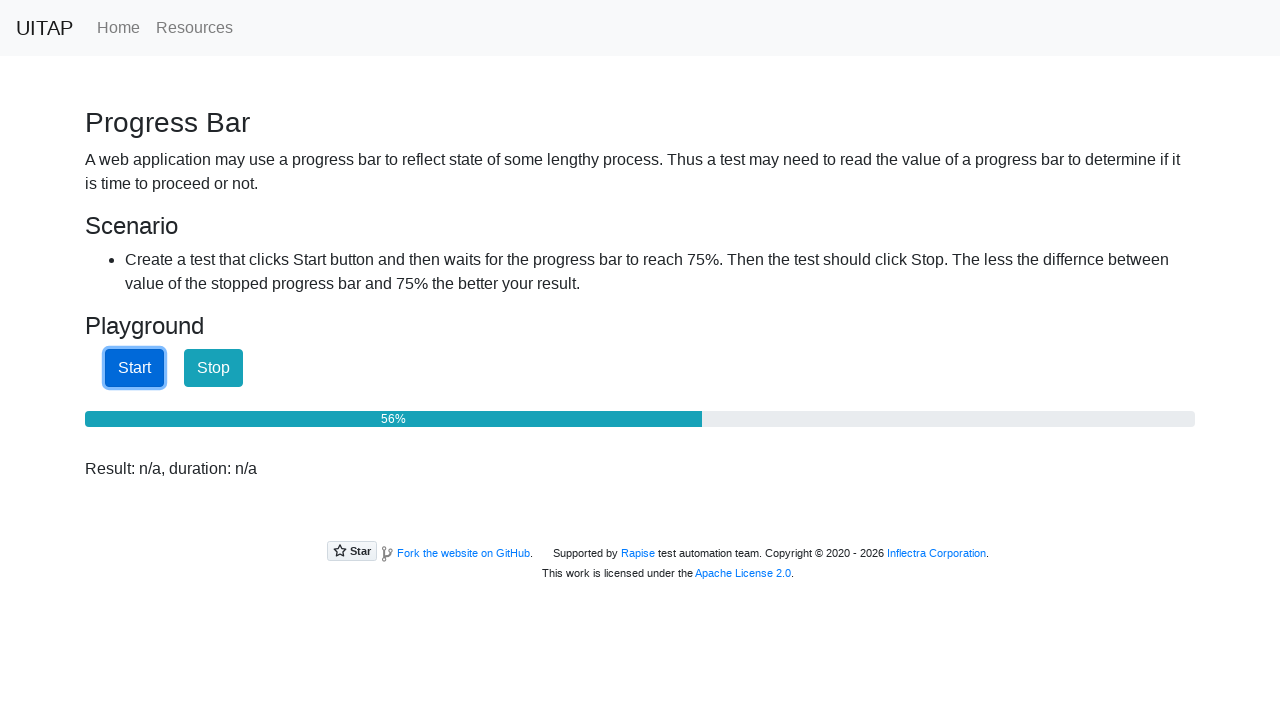

Checked progressbar value: 56%
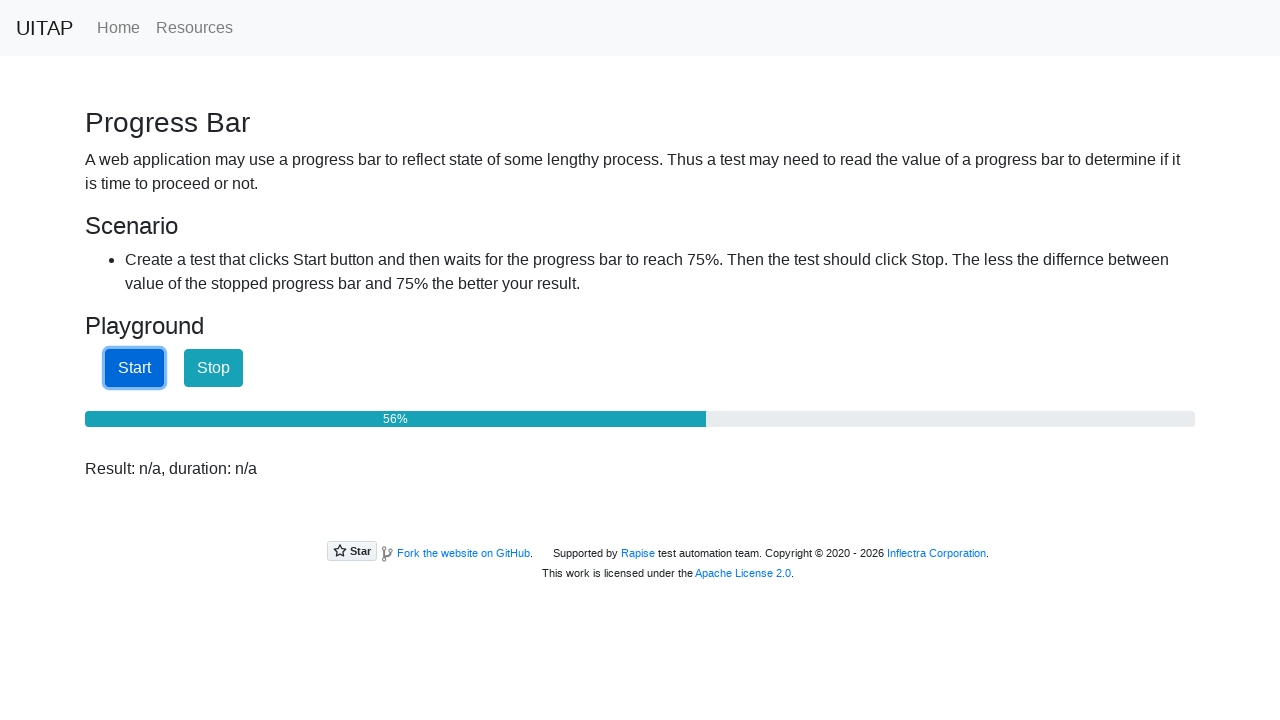

Checked progressbar value: 57%
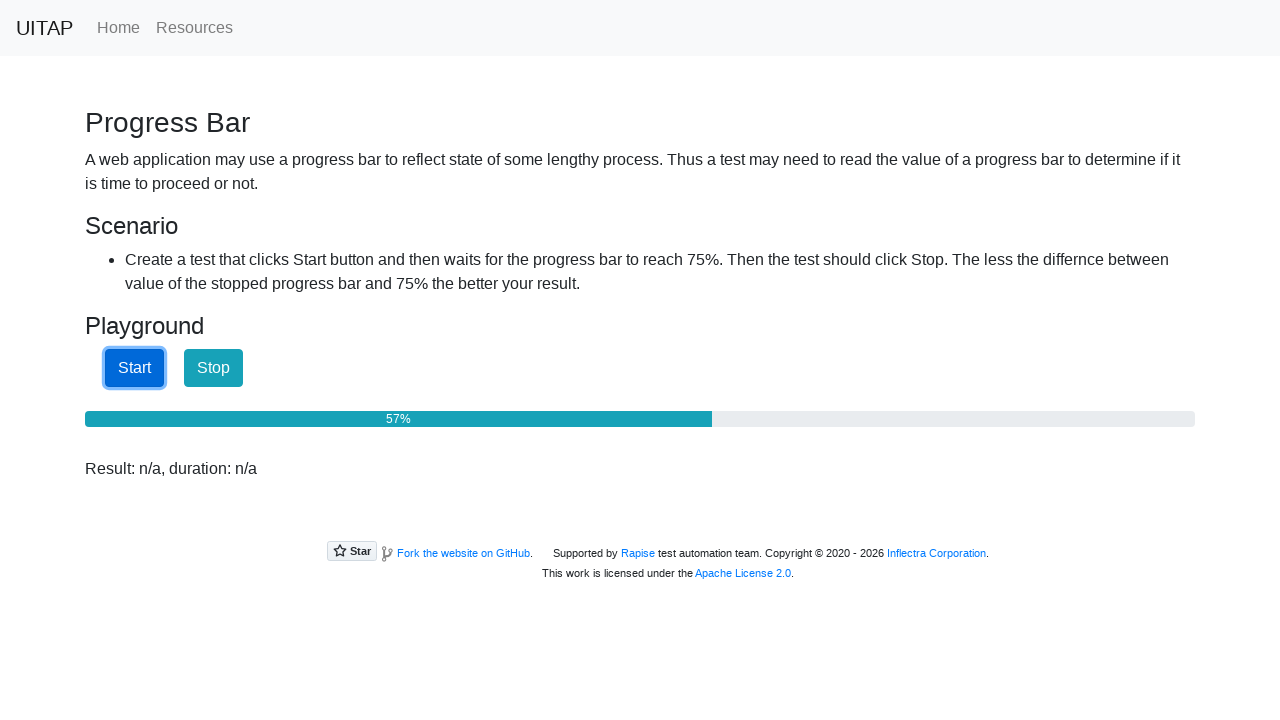

Checked progressbar value: 57%
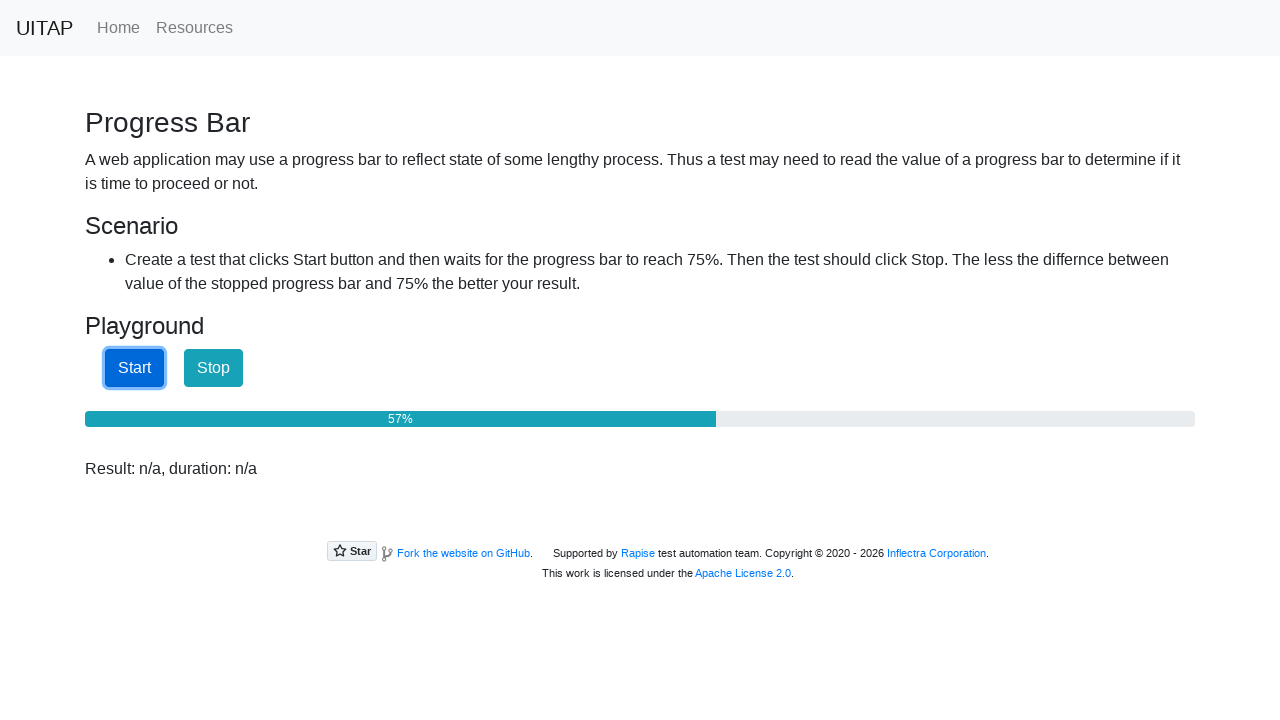

Checked progressbar value: 58%
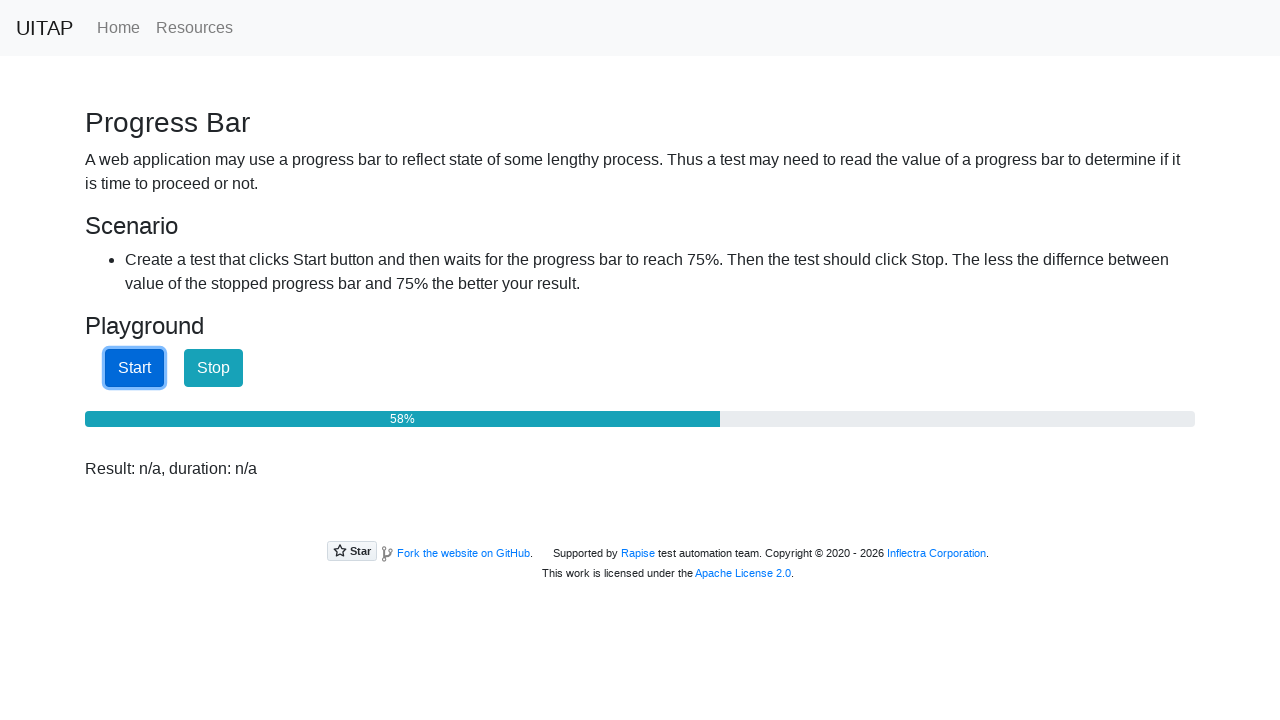

Checked progressbar value: 58%
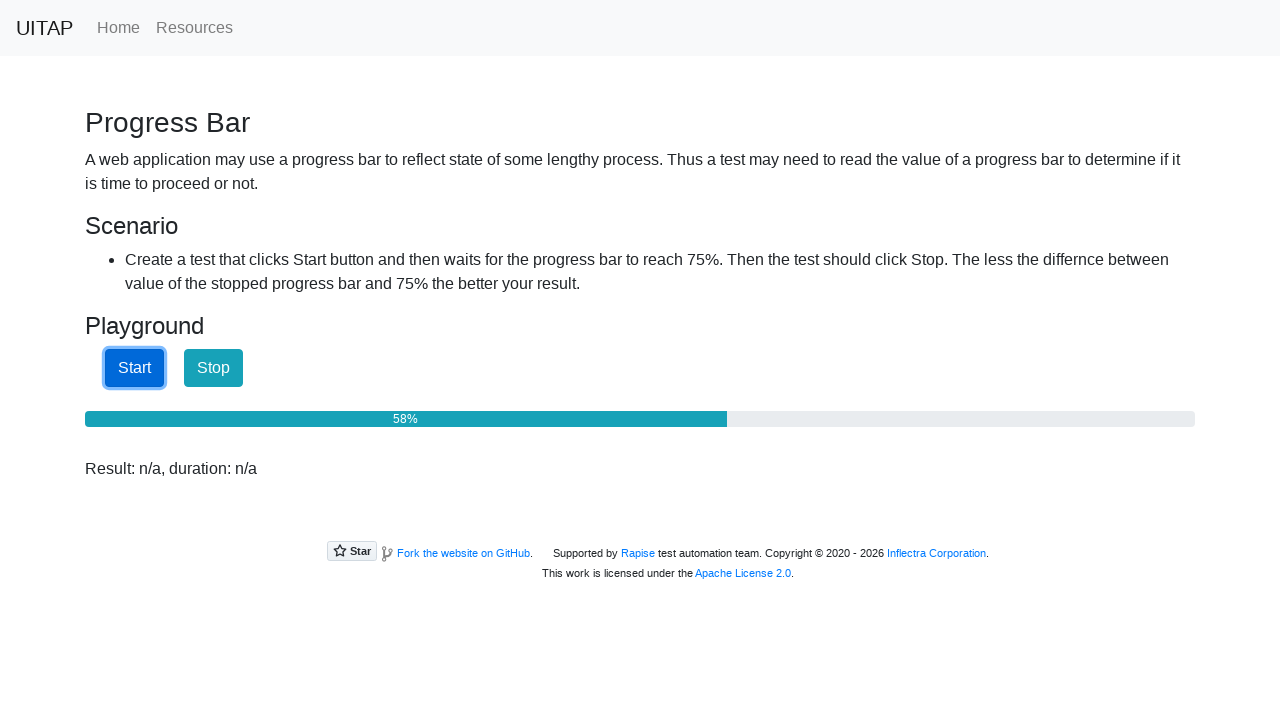

Checked progressbar value: 59%
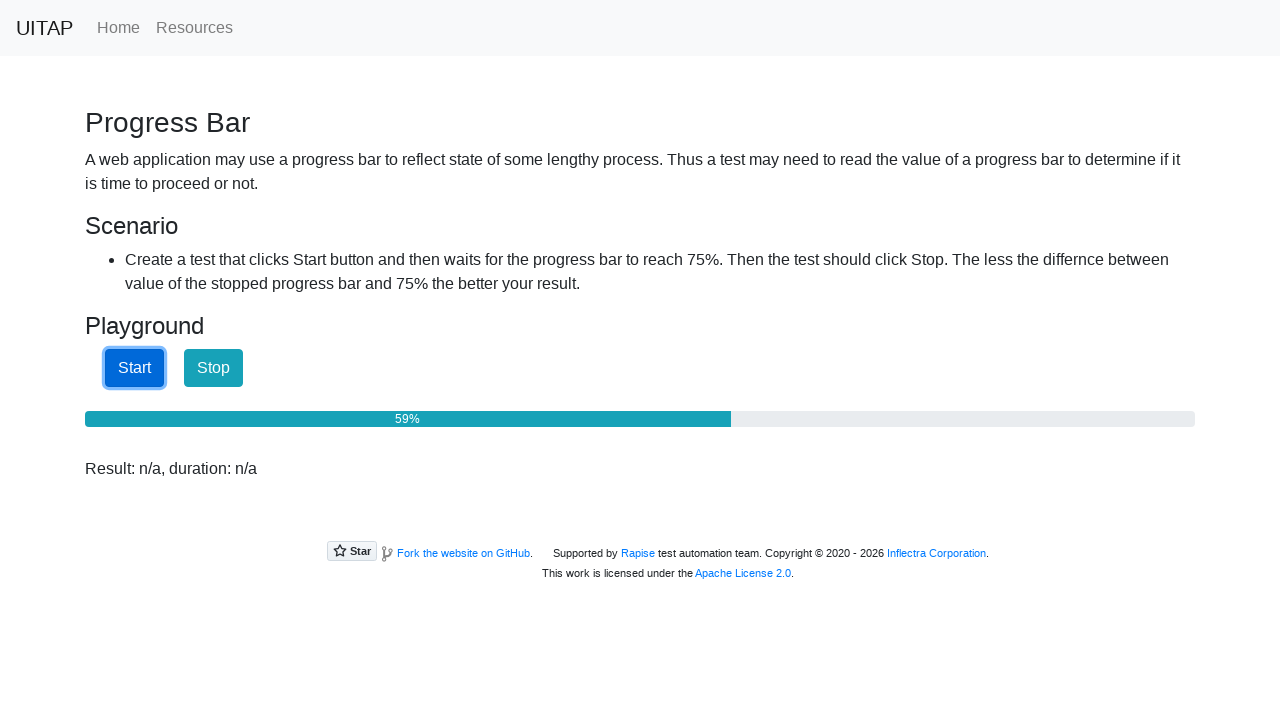

Checked progressbar value: 59%
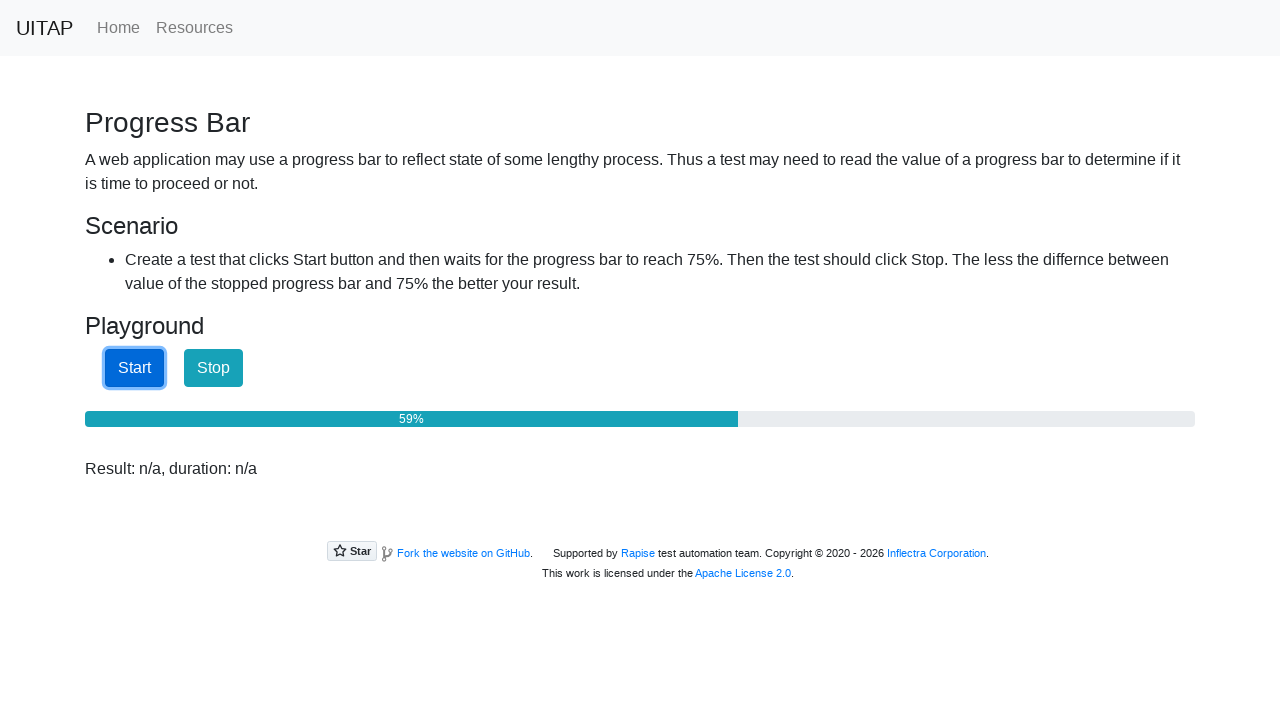

Checked progressbar value: 60%
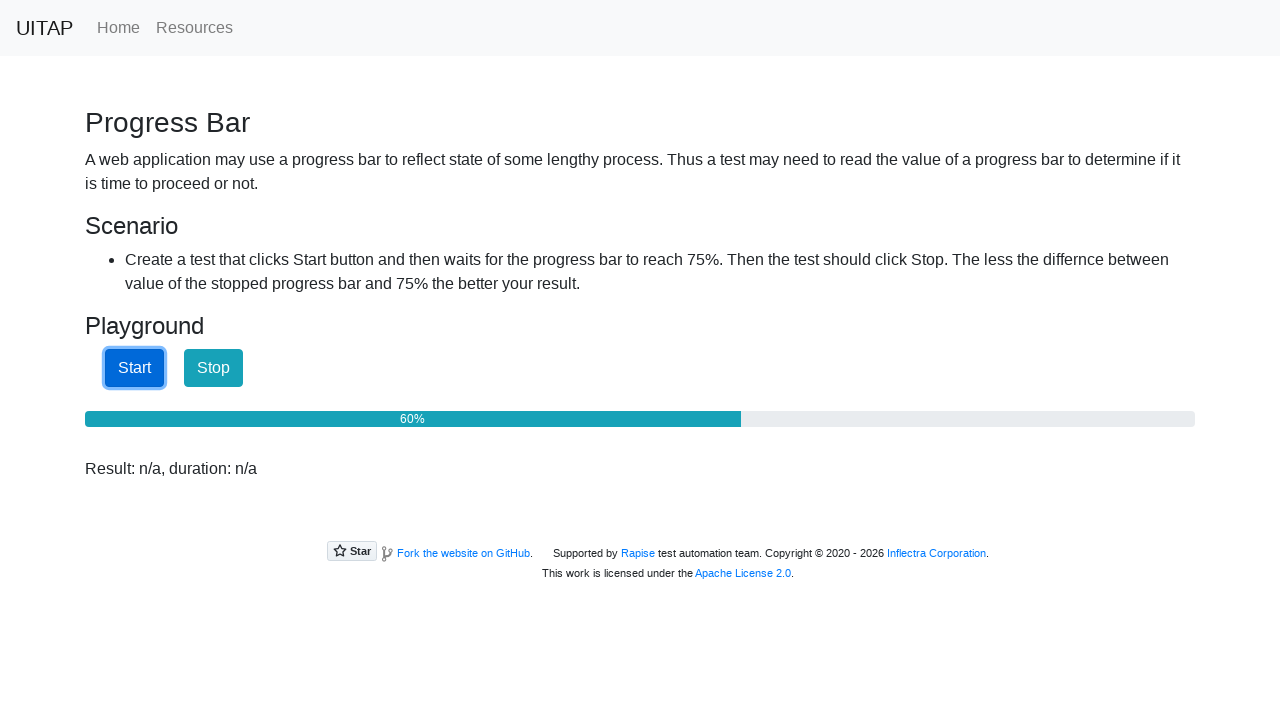

Checked progressbar value: 60%
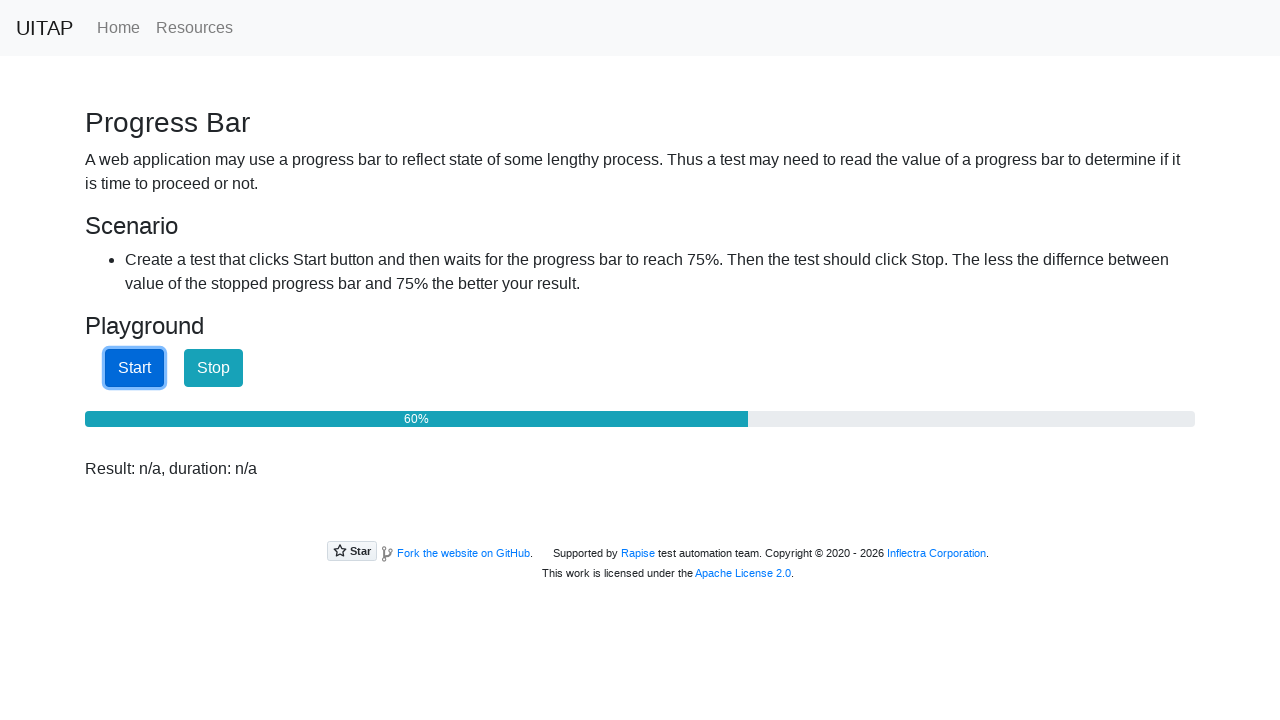

Checked progressbar value: 60%
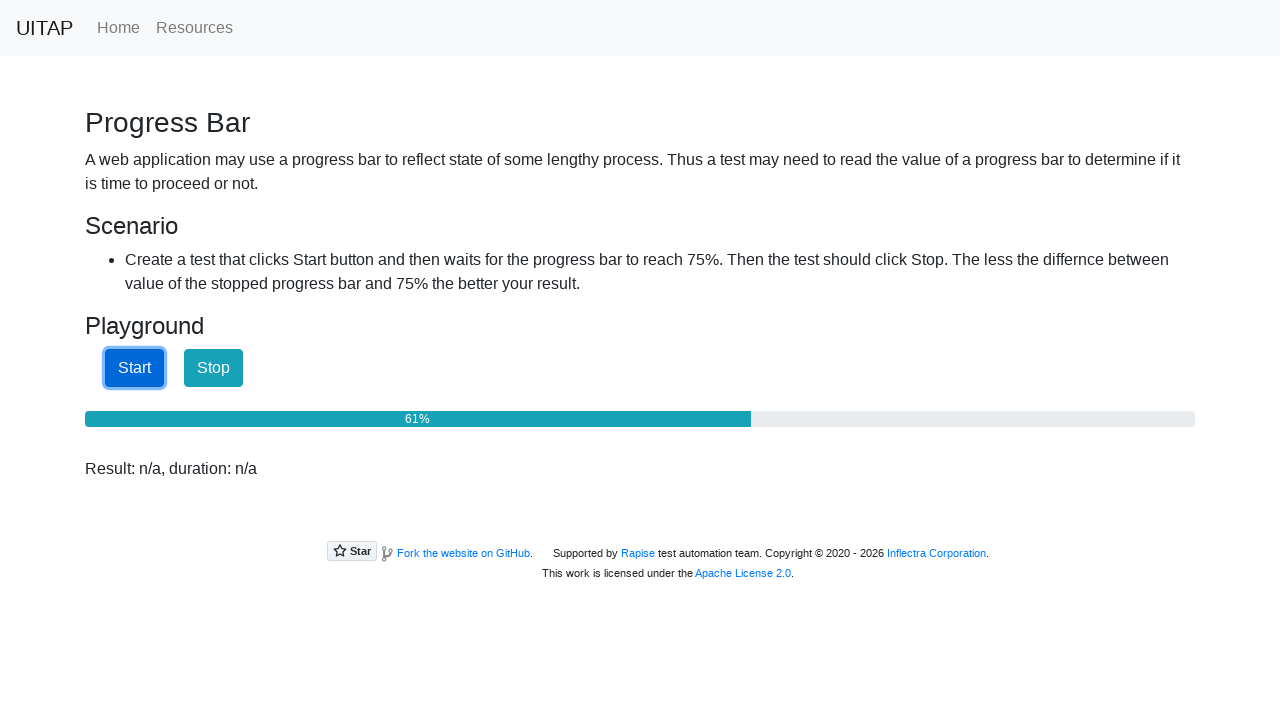

Checked progressbar value: 61%
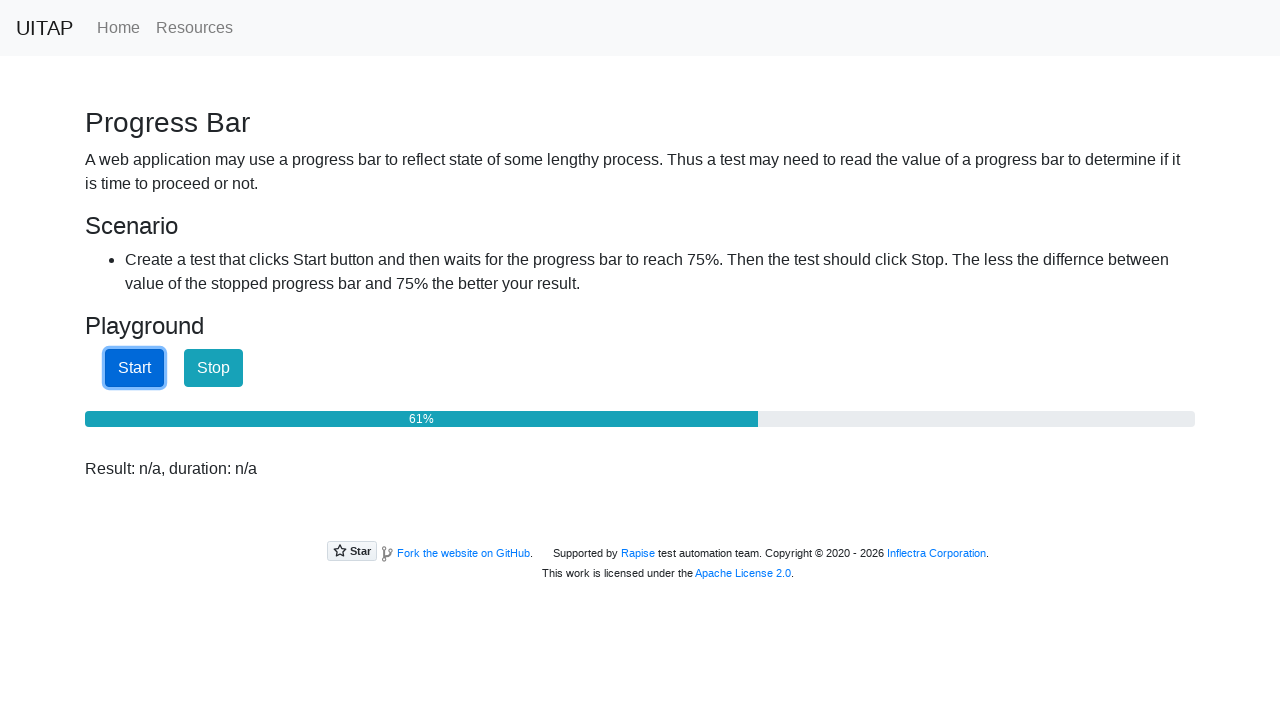

Checked progressbar value: 61%
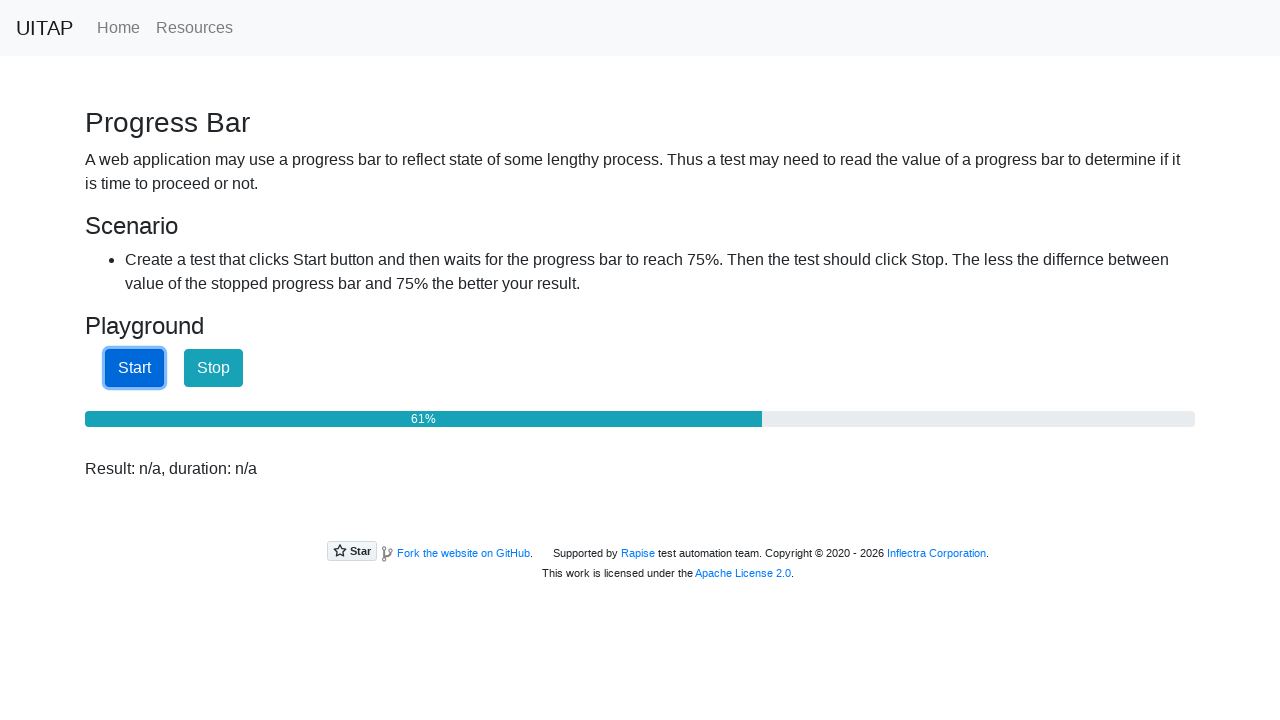

Checked progressbar value: 62%
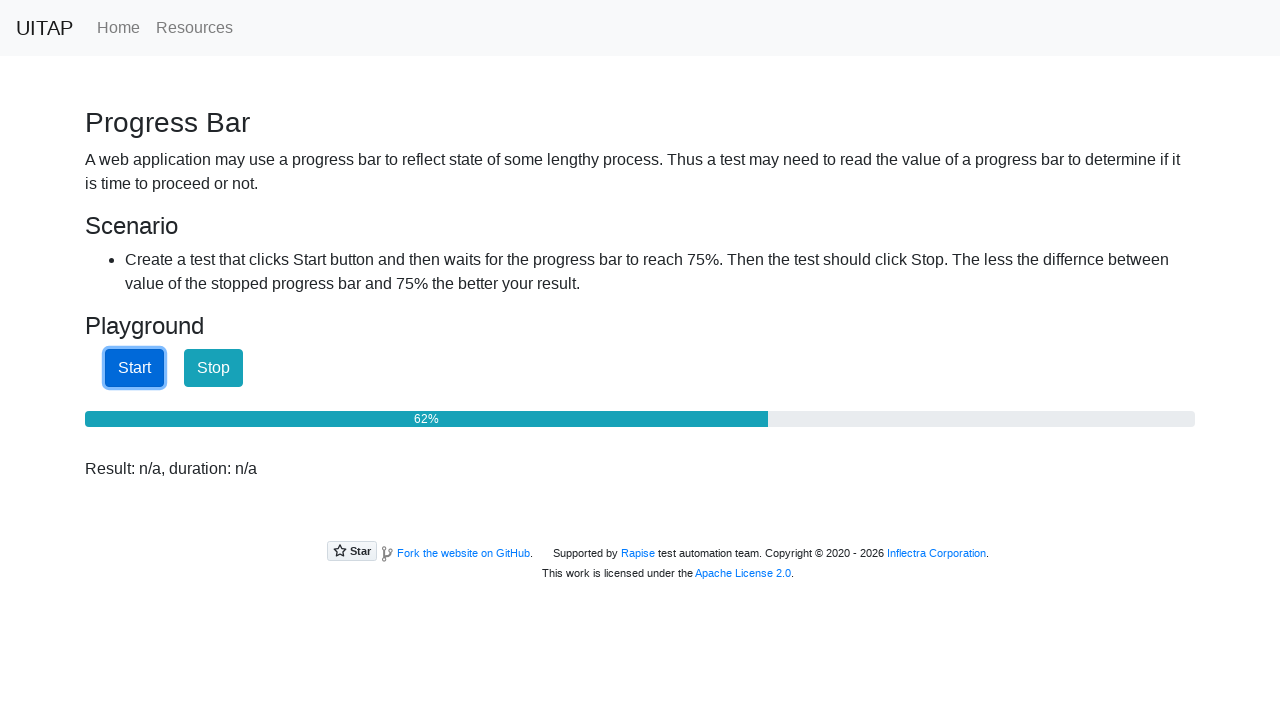

Checked progressbar value: 62%
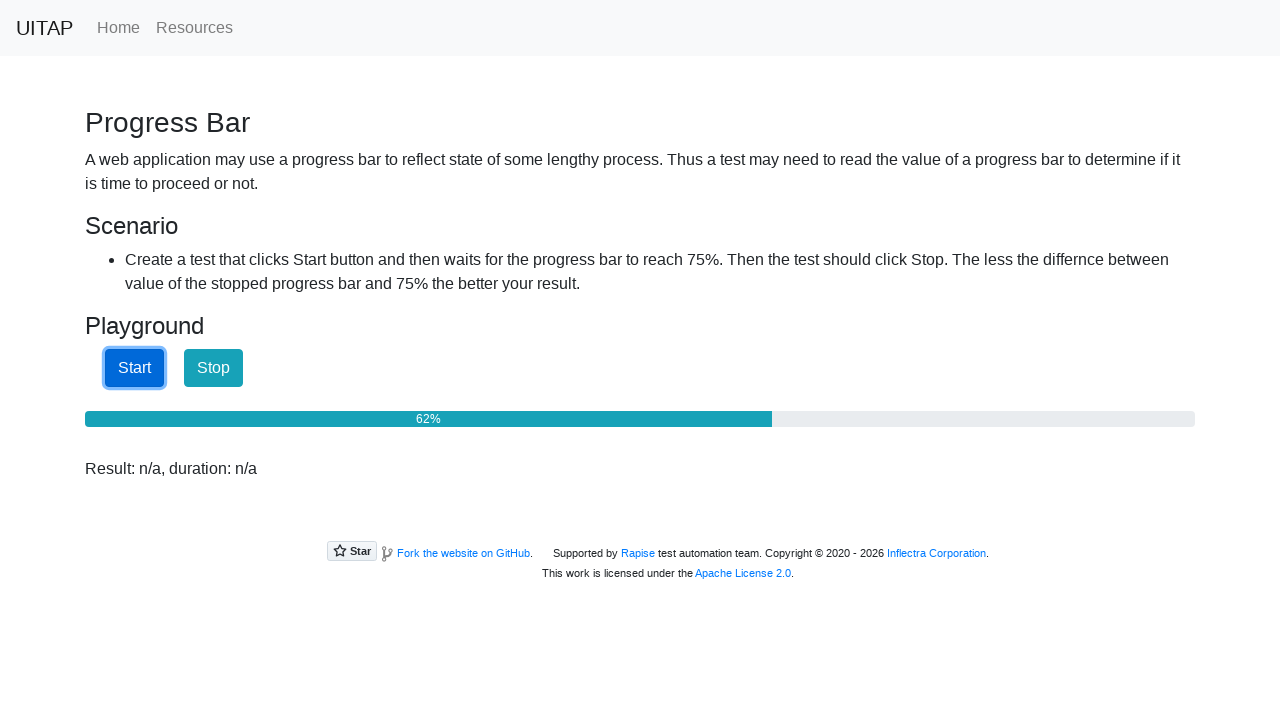

Checked progressbar value: 63%
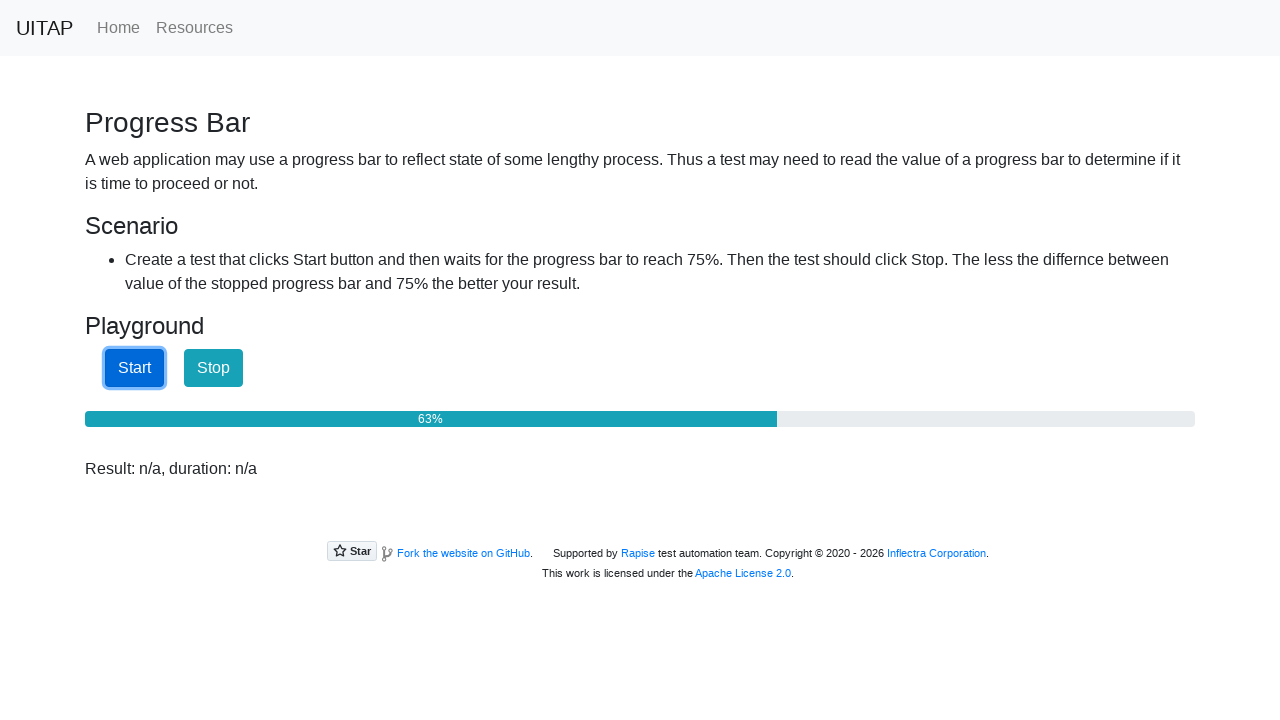

Checked progressbar value: 63%
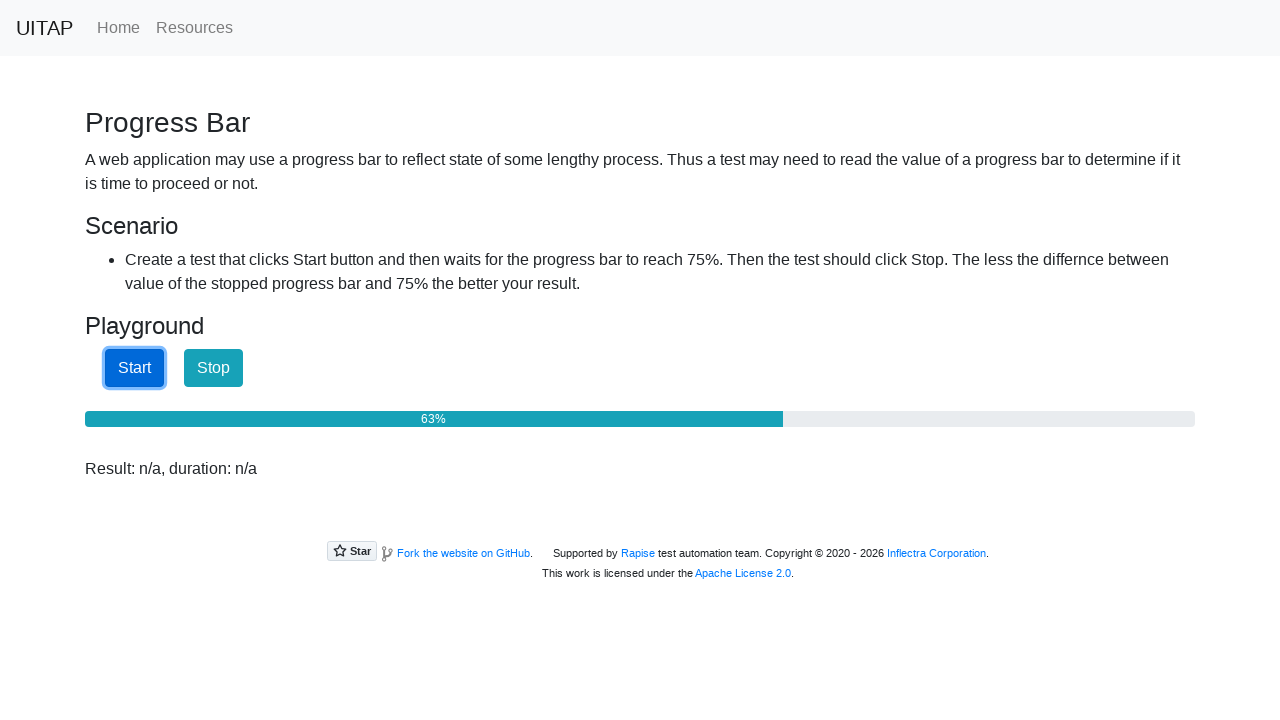

Checked progressbar value: 64%
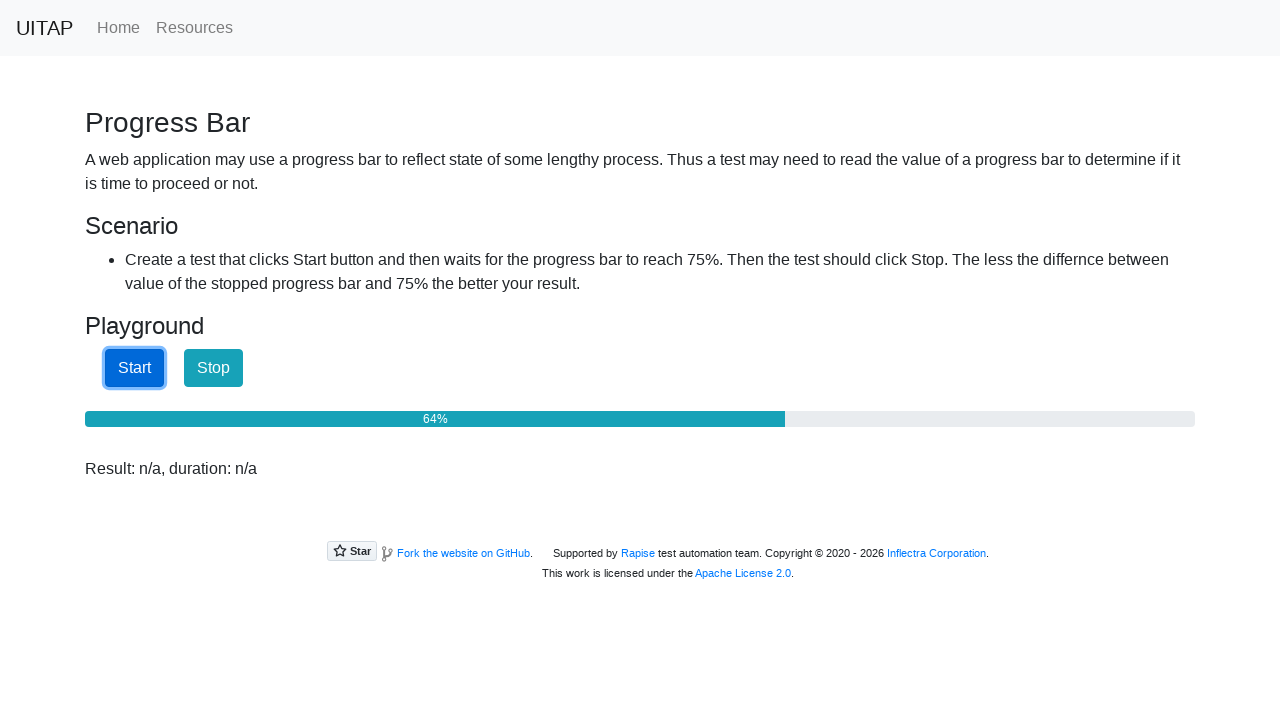

Checked progressbar value: 64%
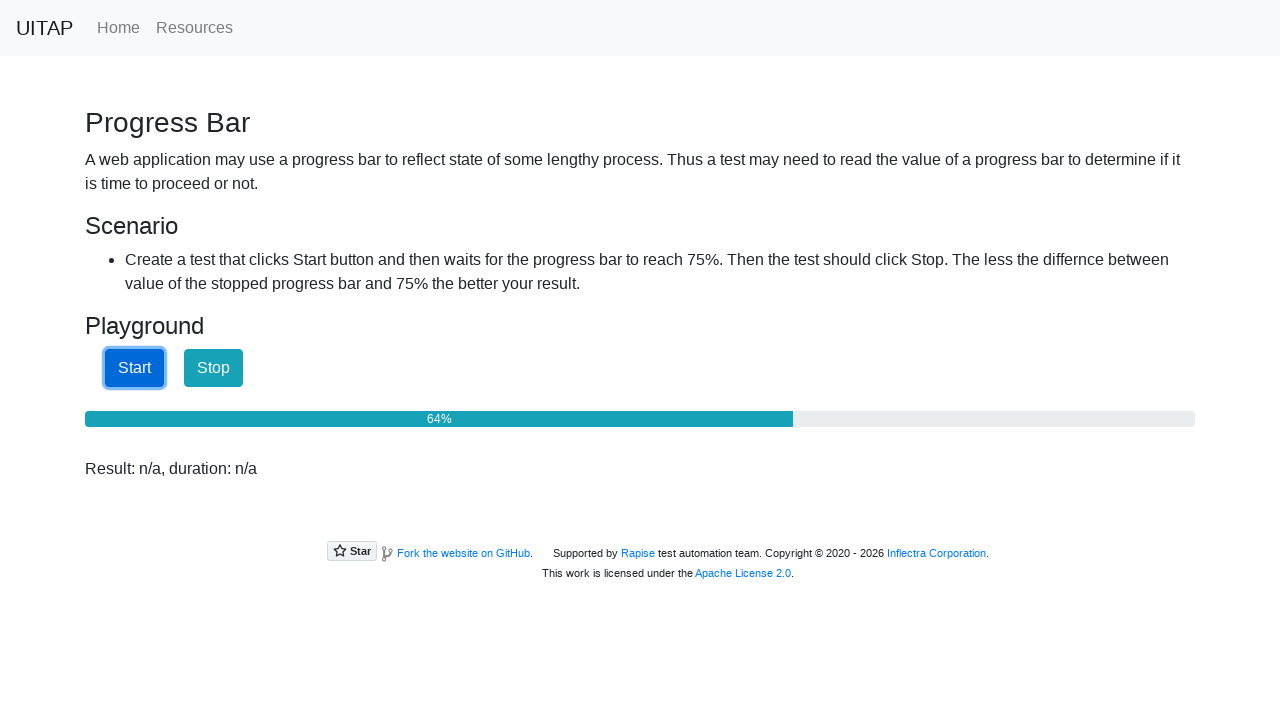

Checked progressbar value: 65%
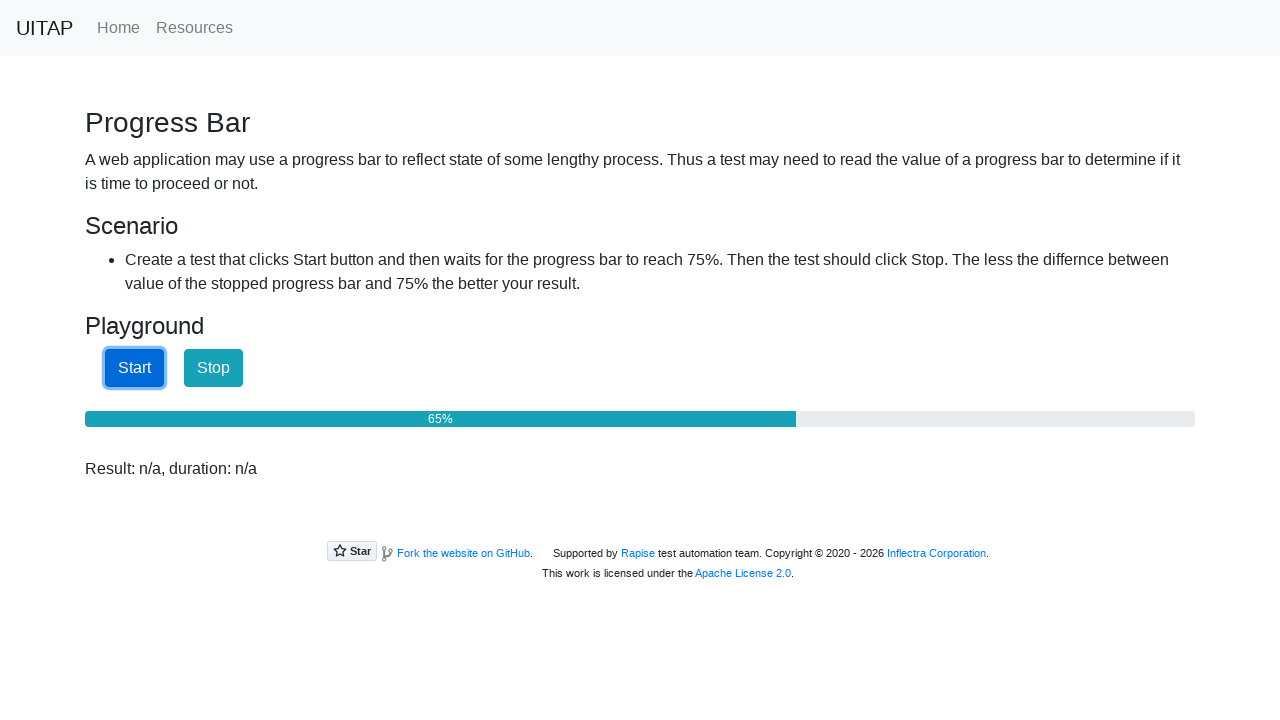

Checked progressbar value: 65%
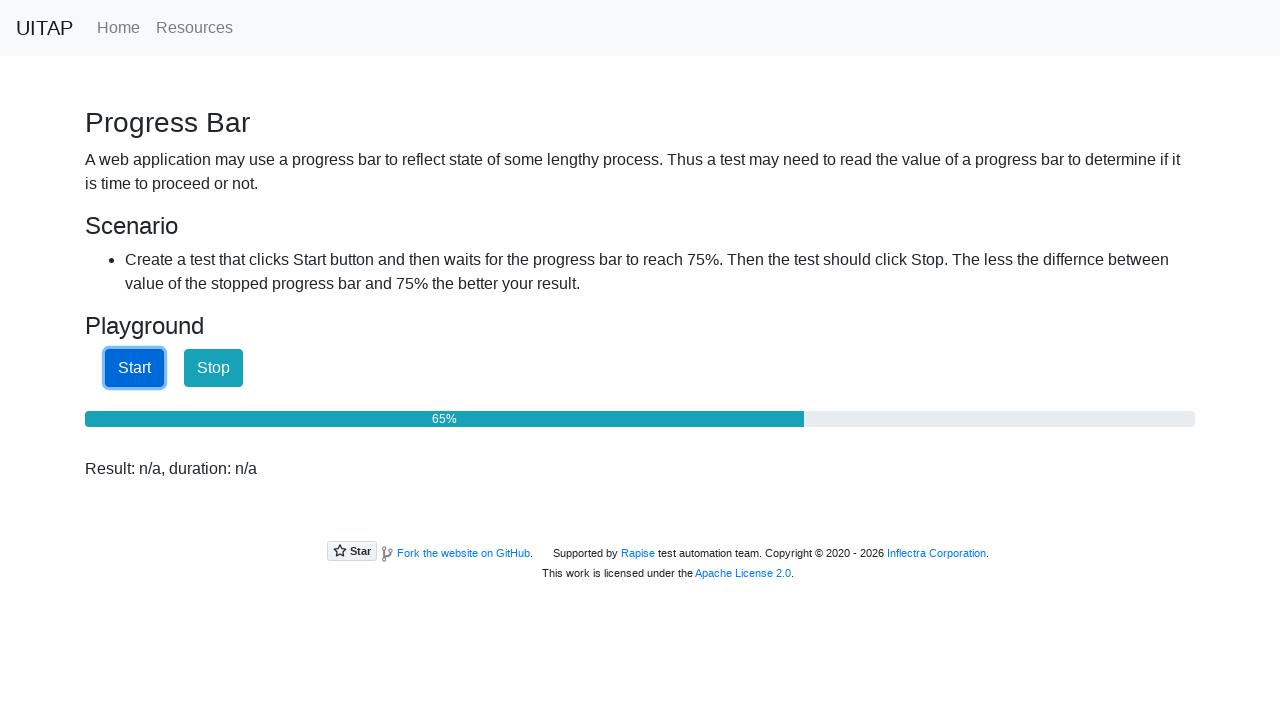

Checked progressbar value: 65%
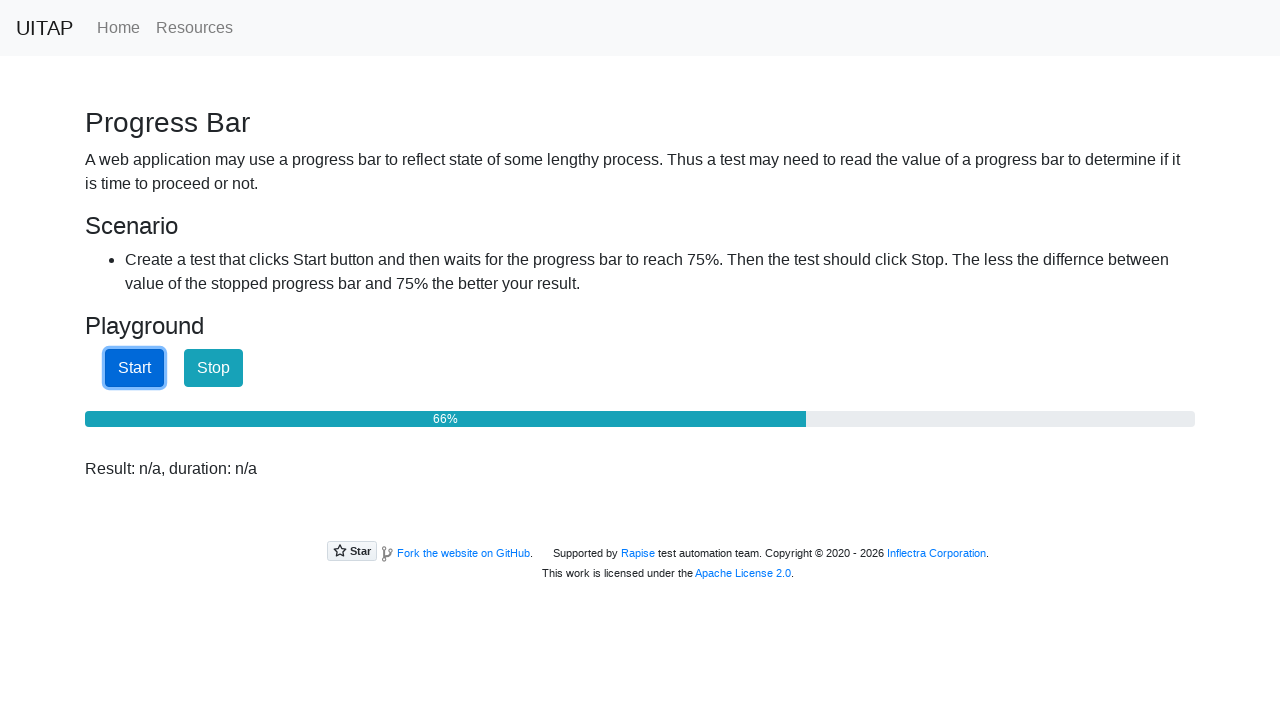

Checked progressbar value: 66%
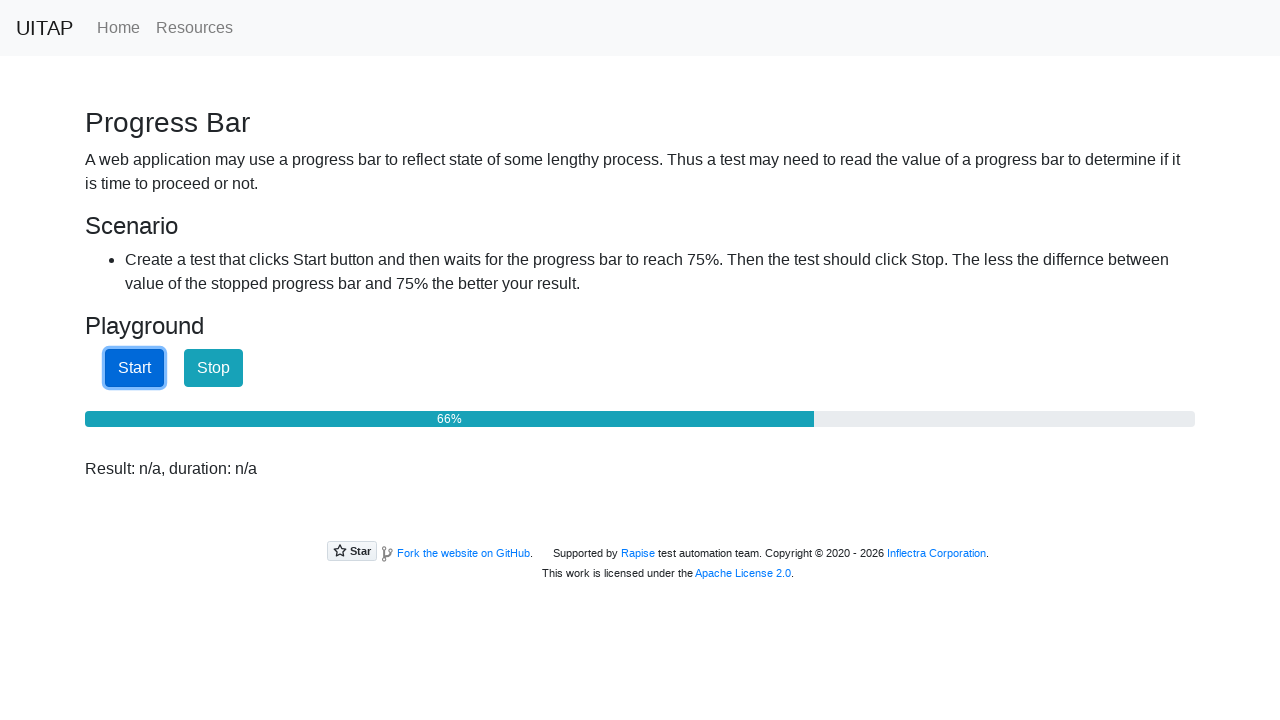

Checked progressbar value: 66%
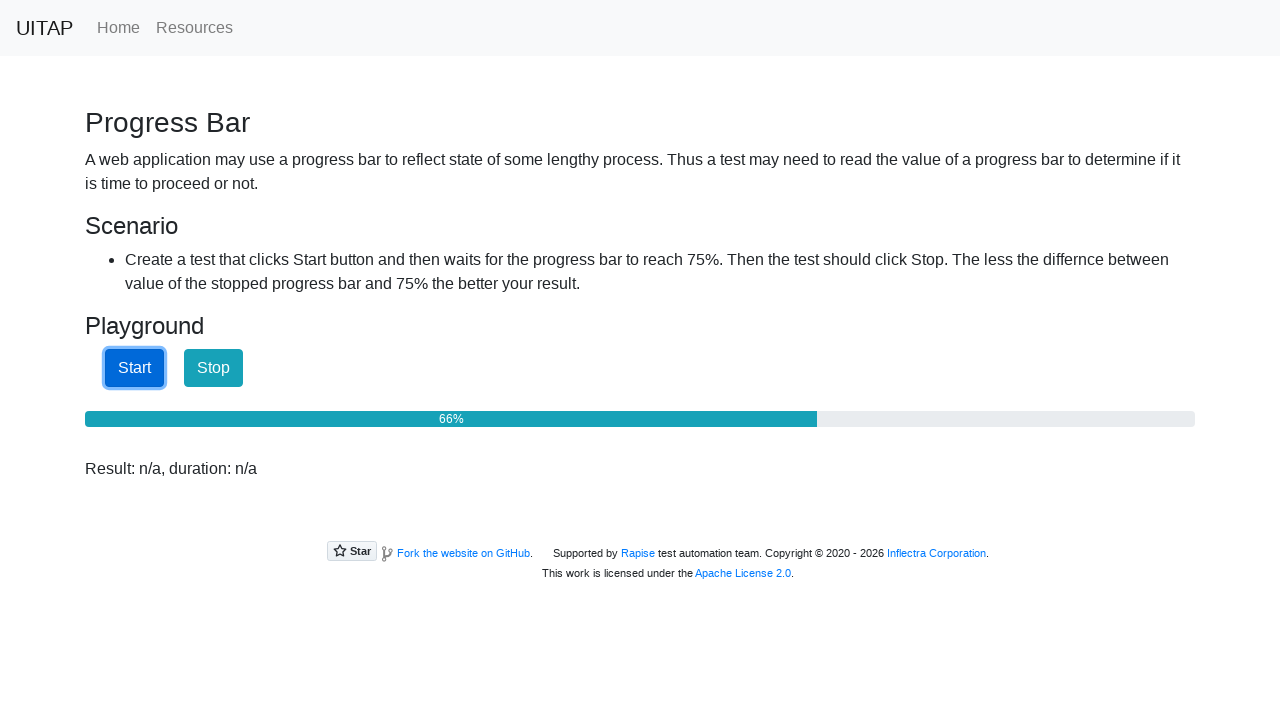

Checked progressbar value: 67%
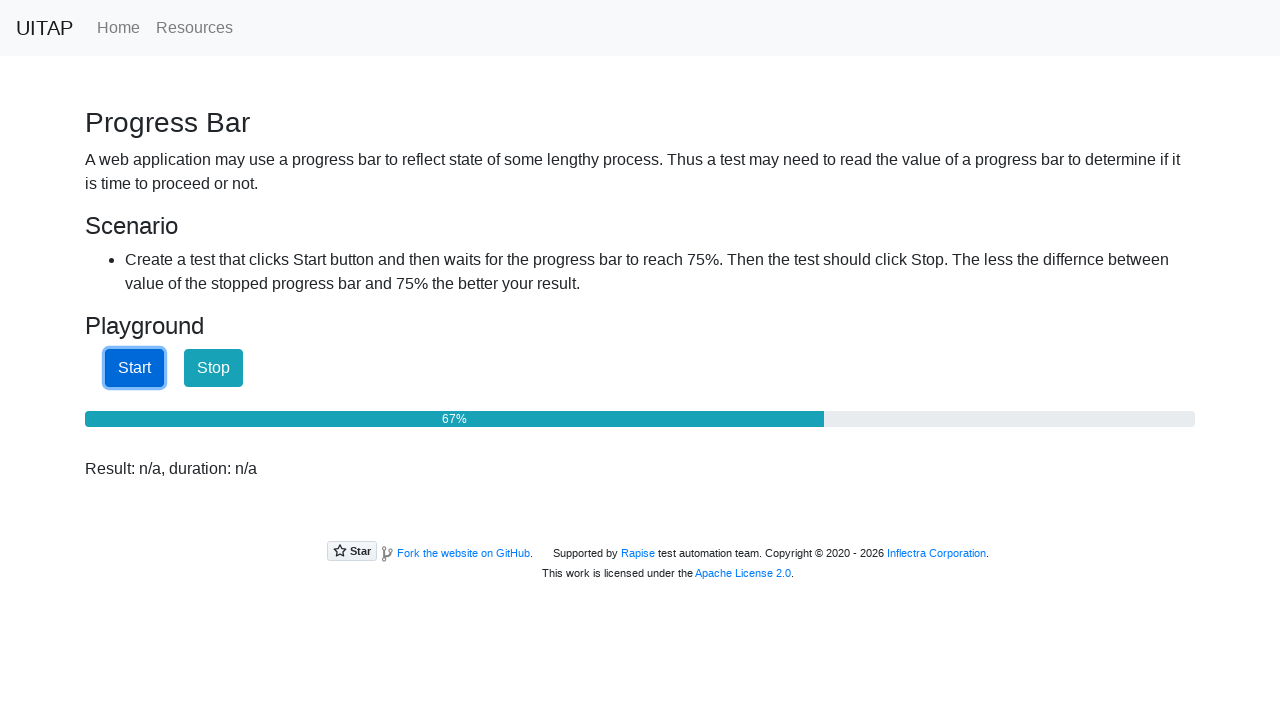

Checked progressbar value: 67%
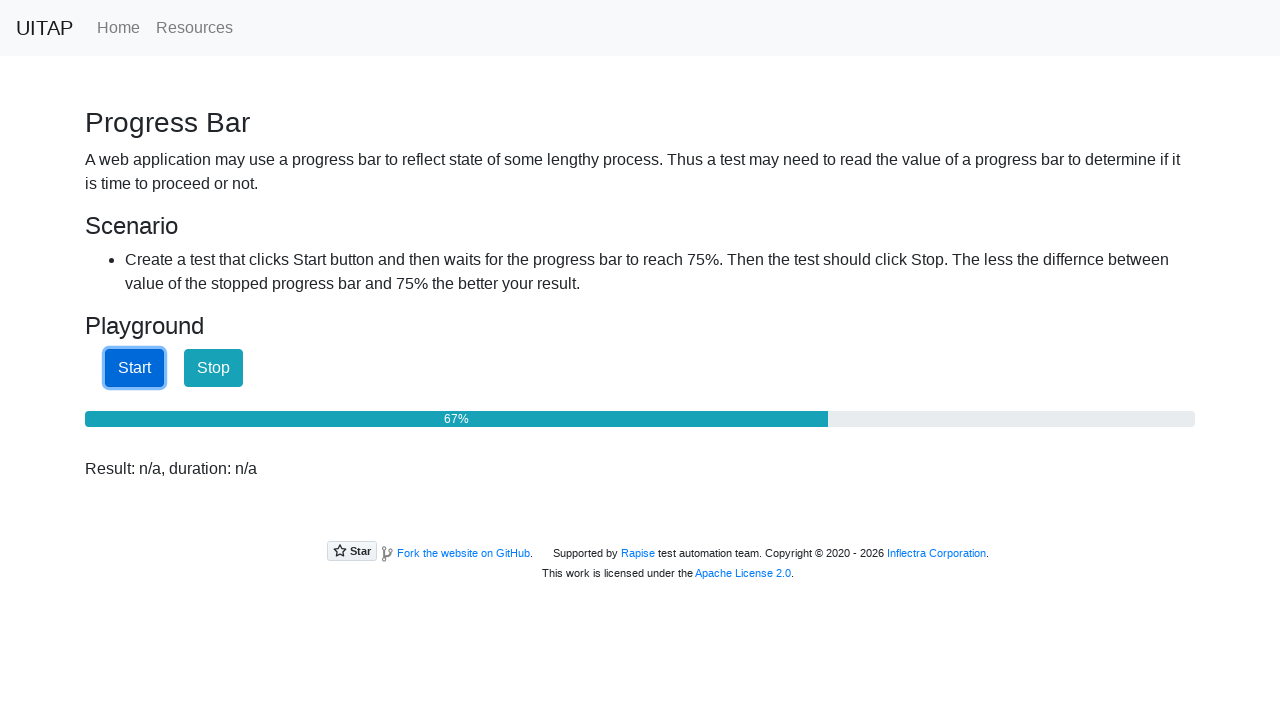

Checked progressbar value: 68%
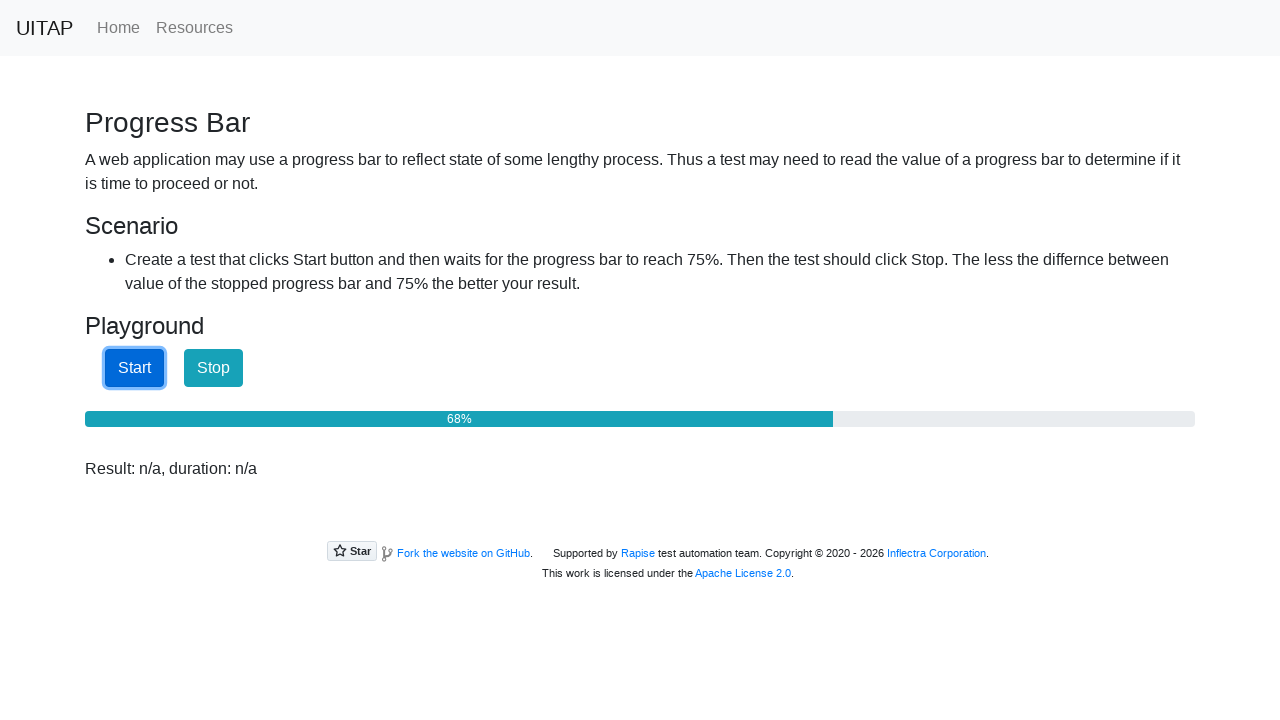

Checked progressbar value: 68%
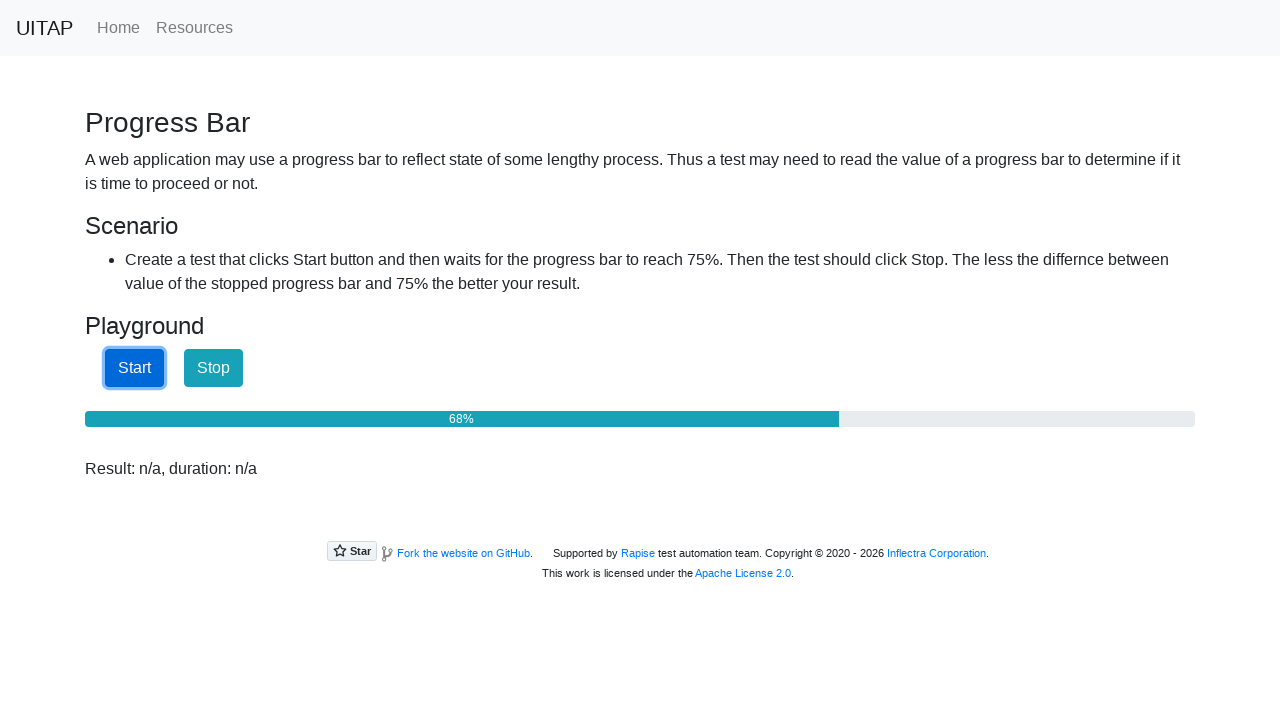

Checked progressbar value: 69%
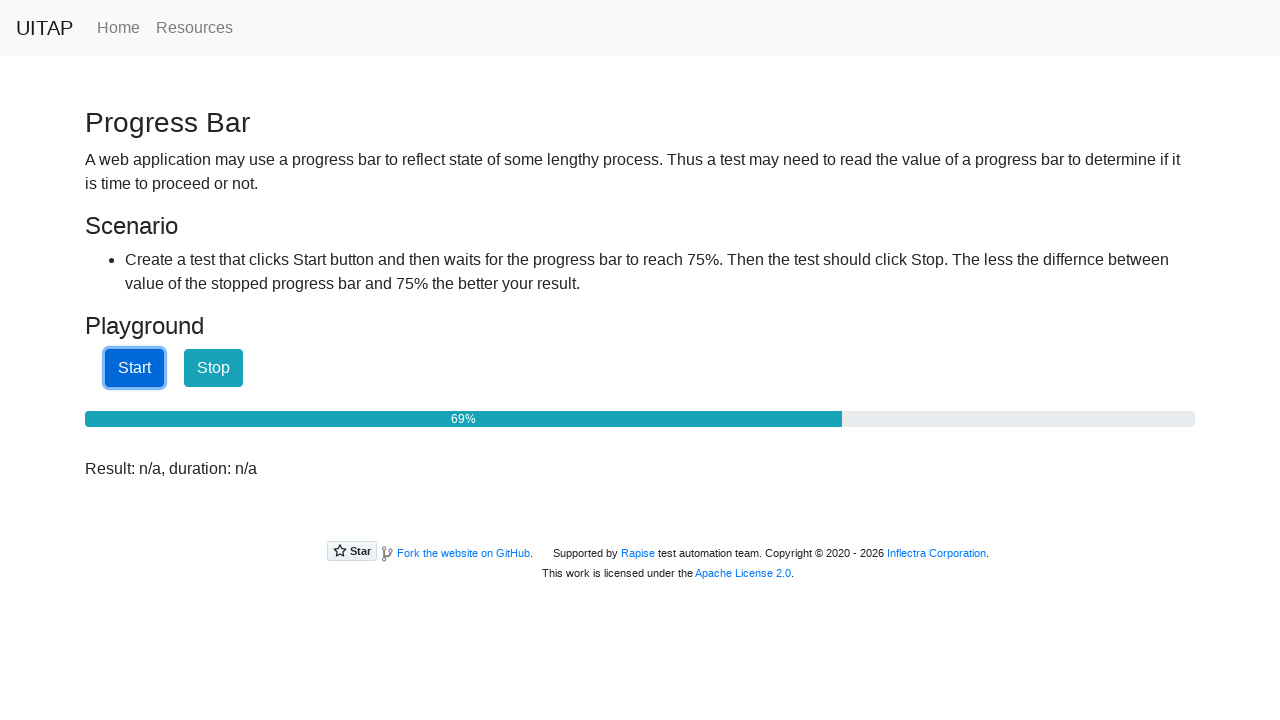

Checked progressbar value: 69%
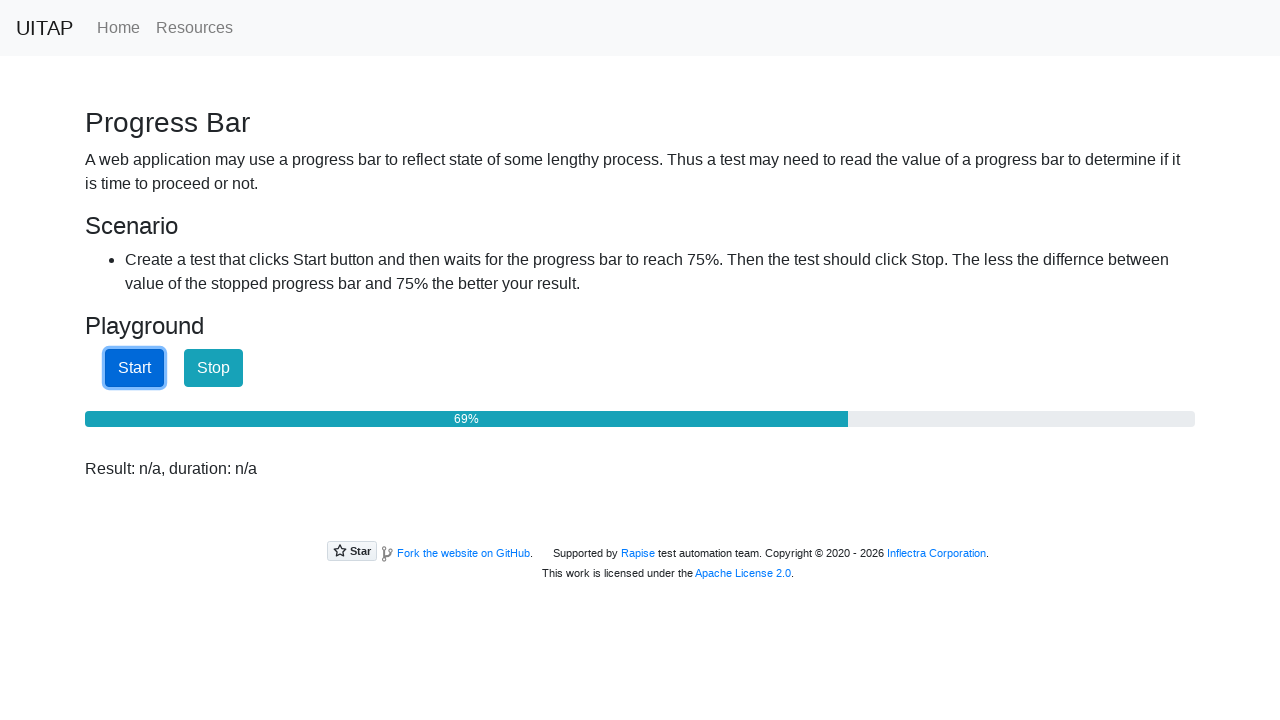

Checked progressbar value: 69%
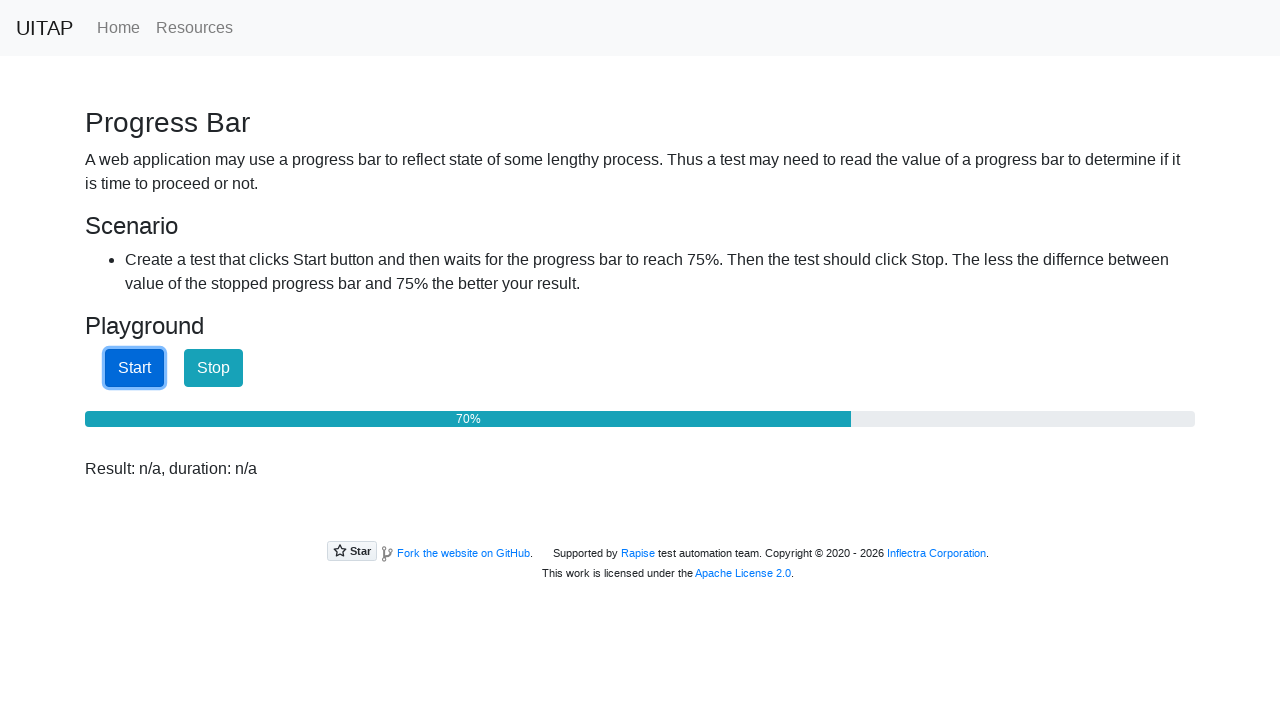

Checked progressbar value: 70%
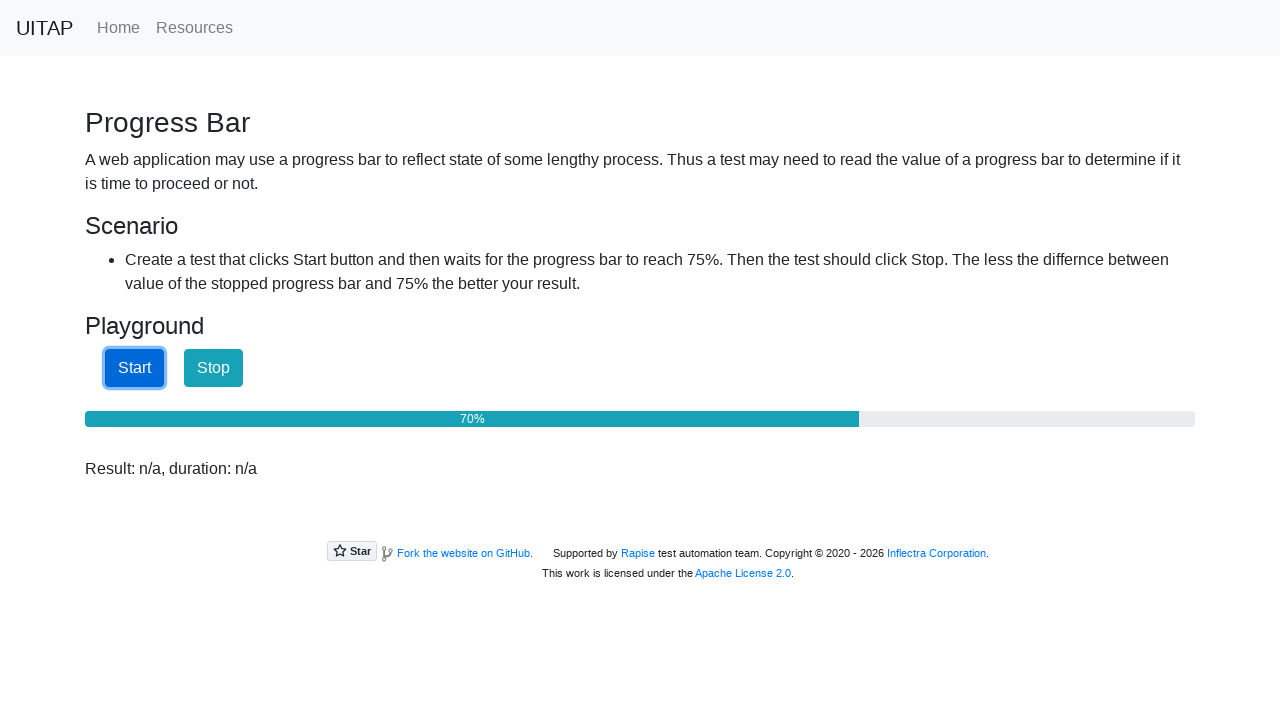

Checked progressbar value: 70%
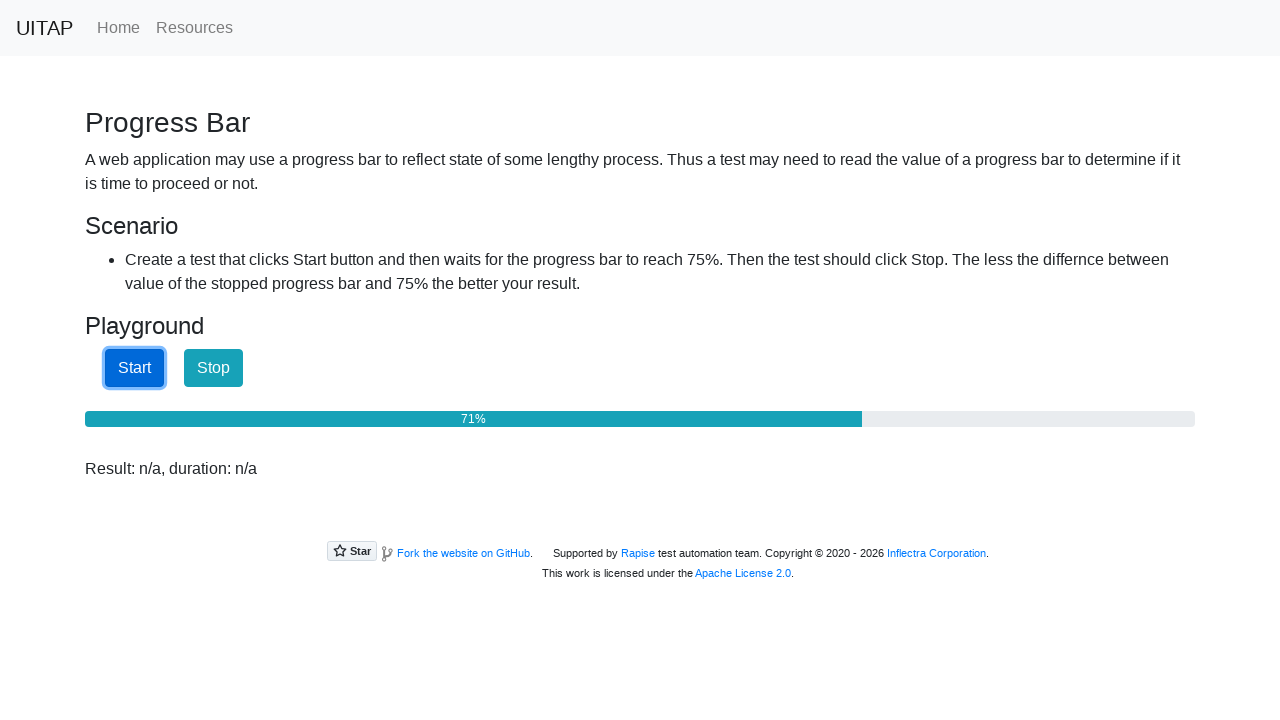

Checked progressbar value: 71%
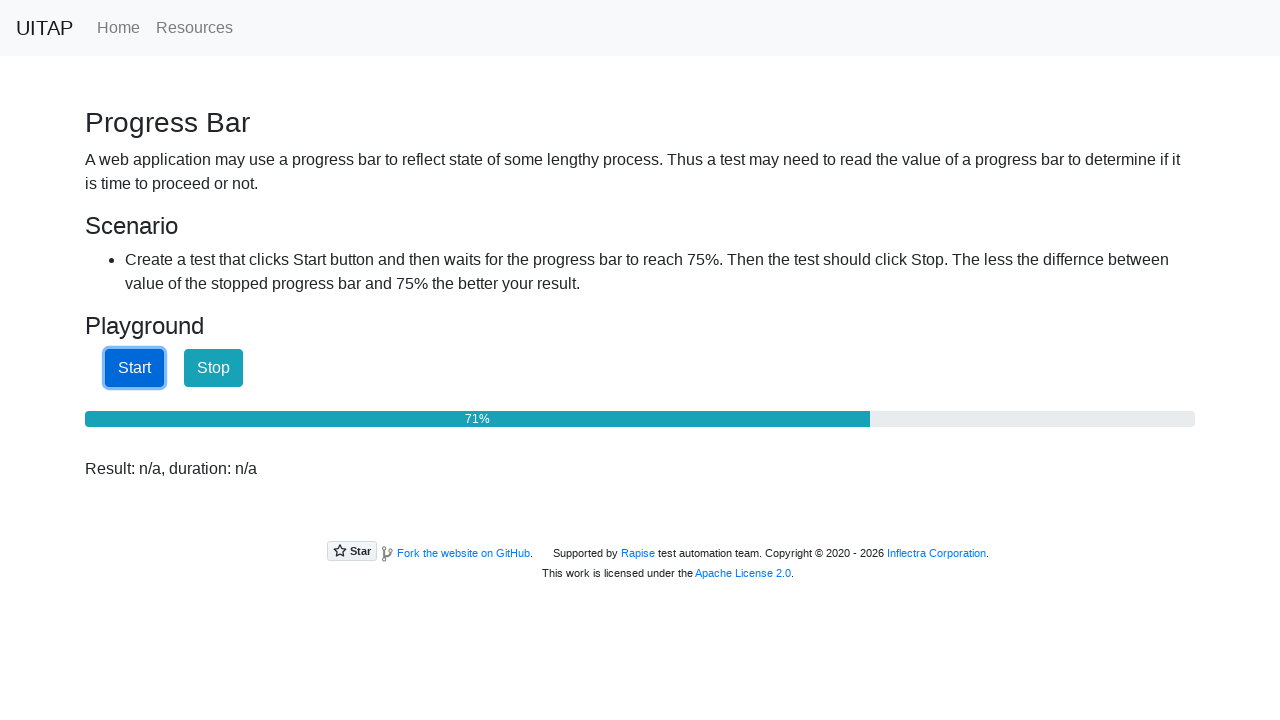

Checked progressbar value: 71%
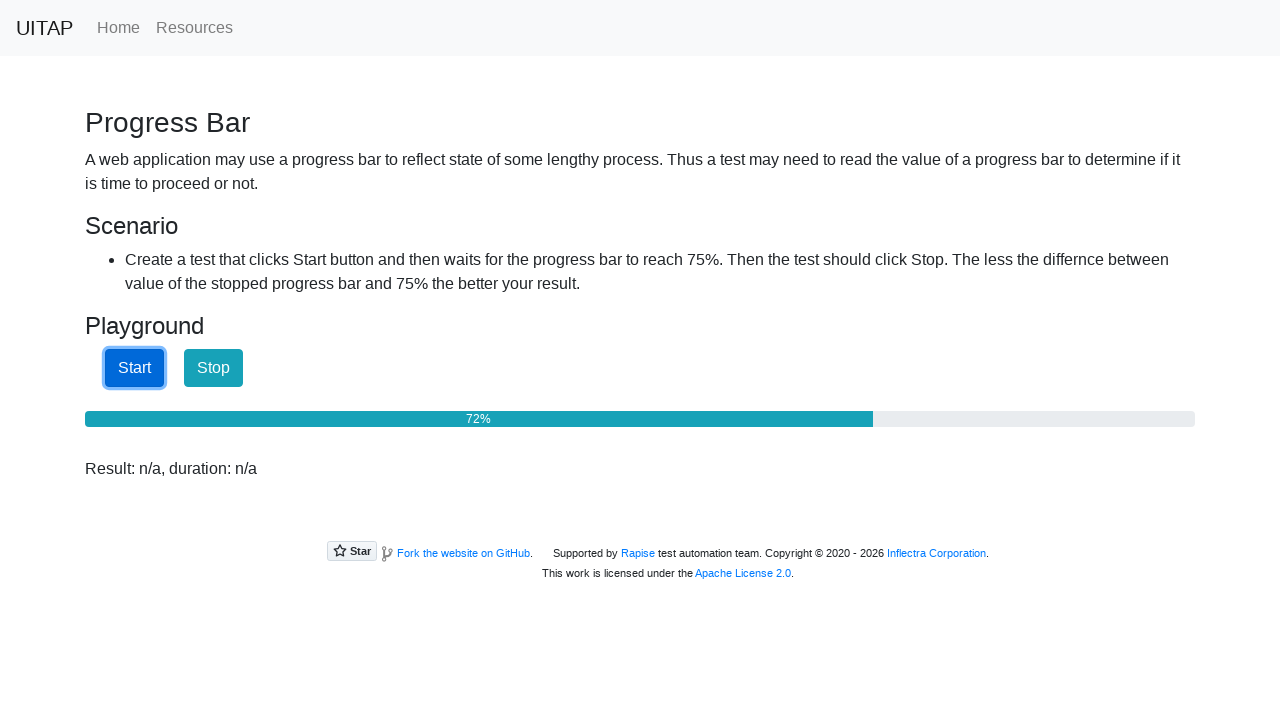

Checked progressbar value: 72%
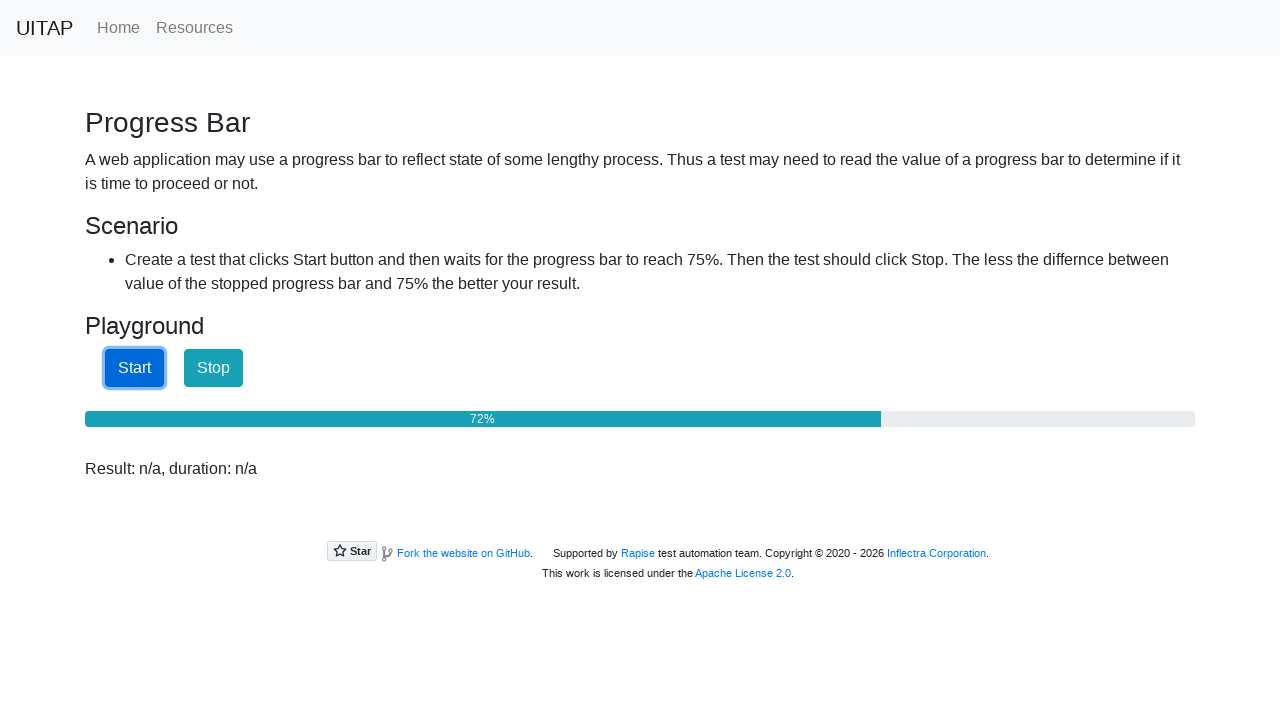

Checked progressbar value: 72%
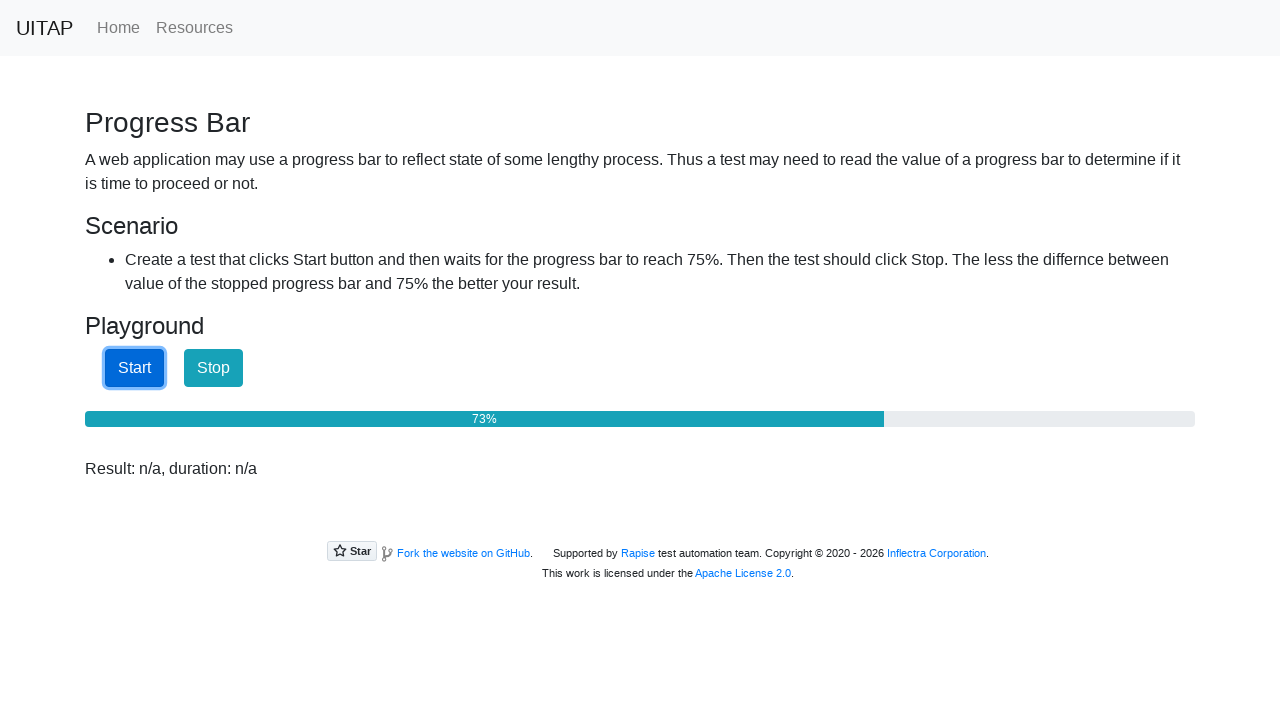

Checked progressbar value: 73%
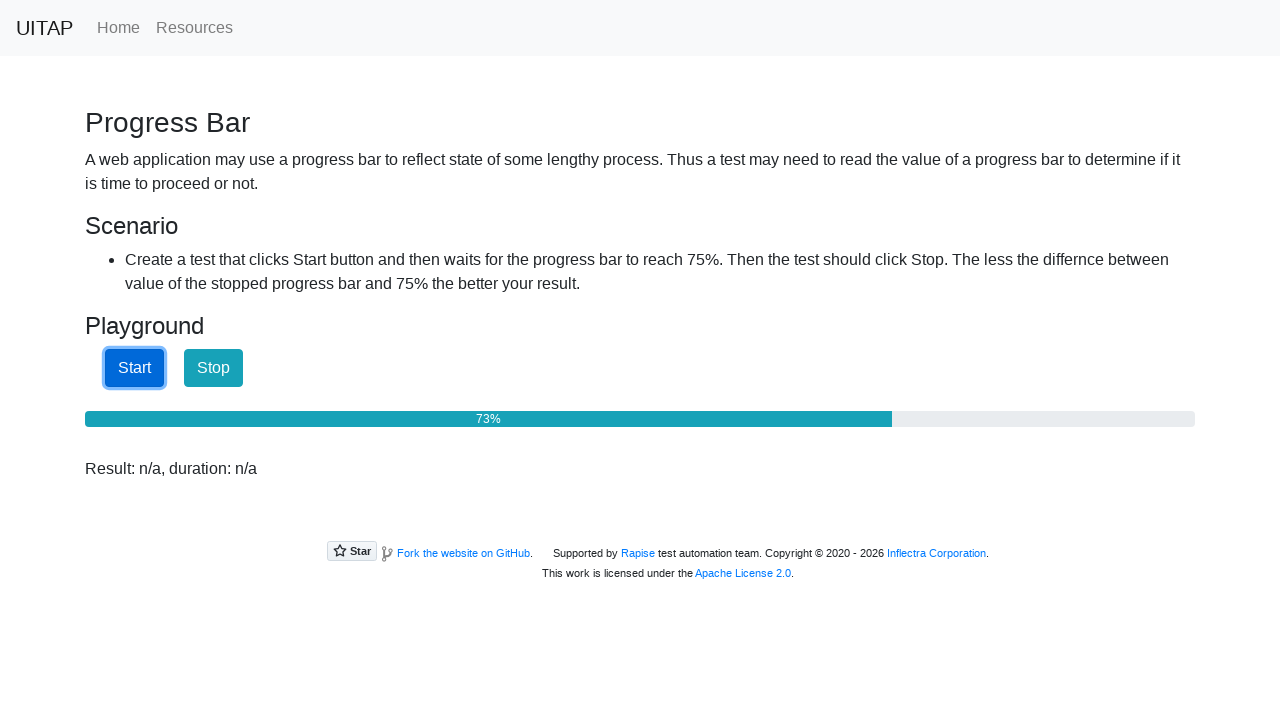

Checked progressbar value: 73%
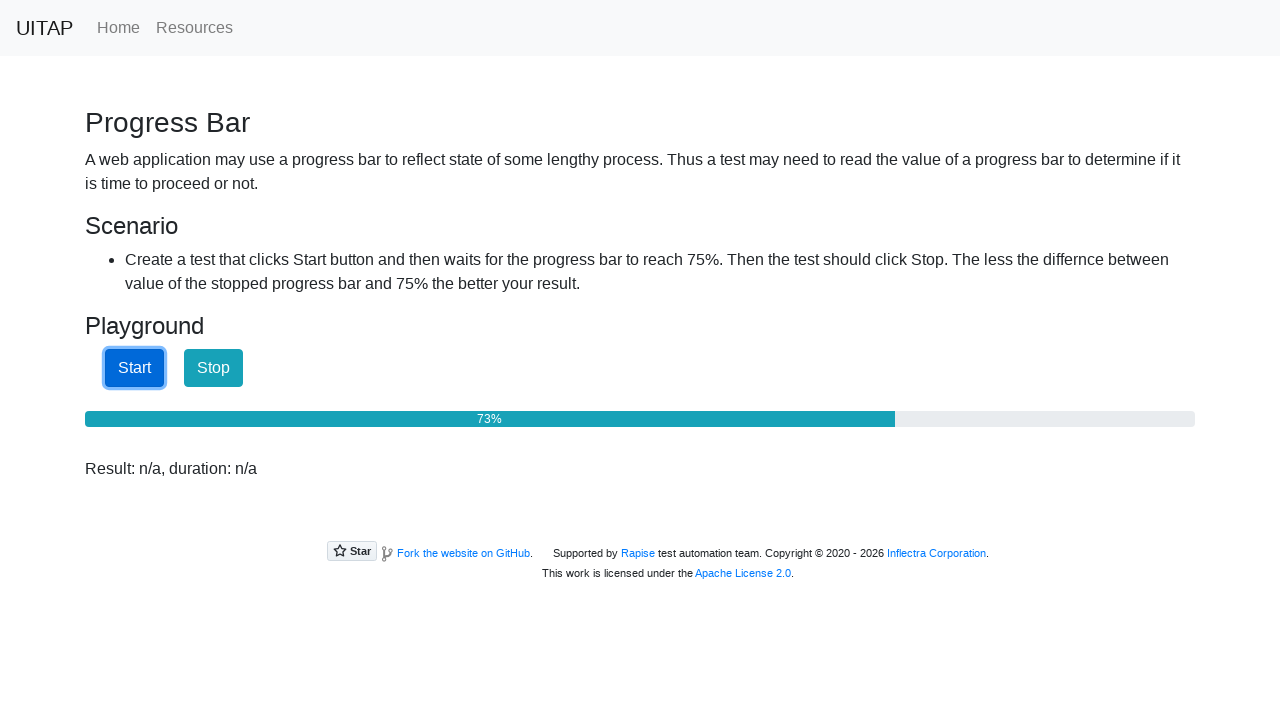

Checked progressbar value: 74%
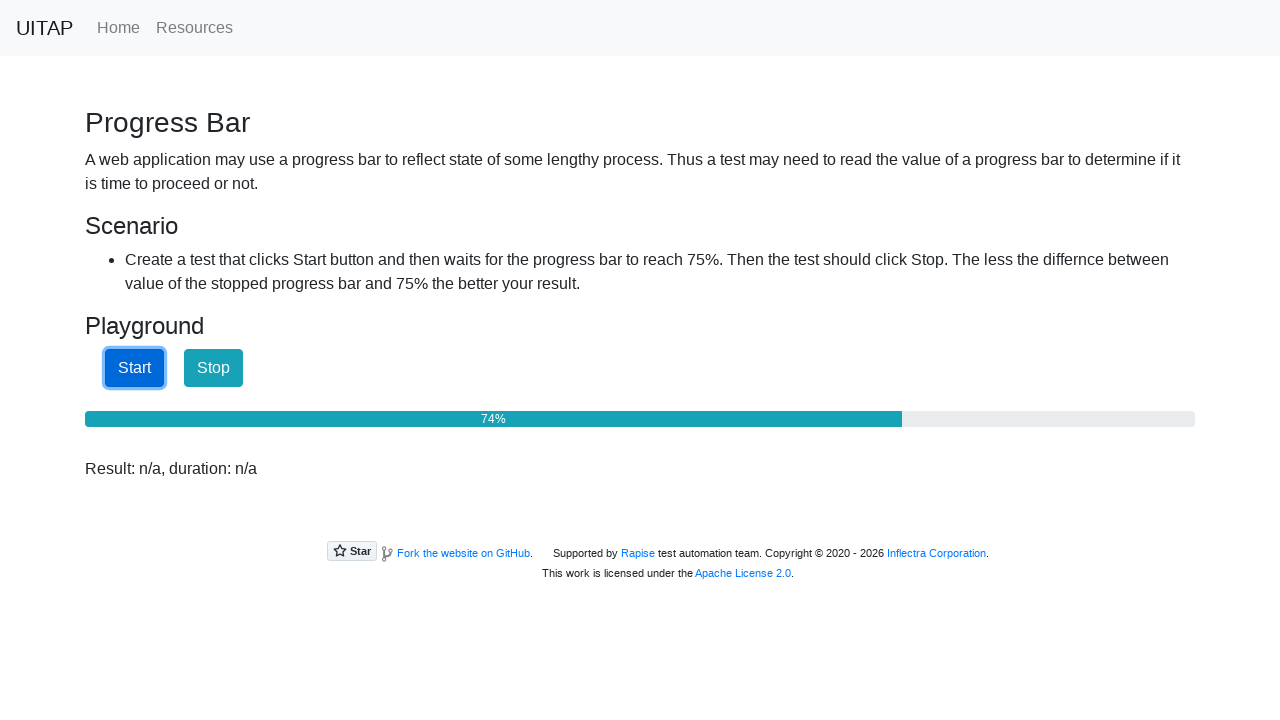

Checked progressbar value: 74%
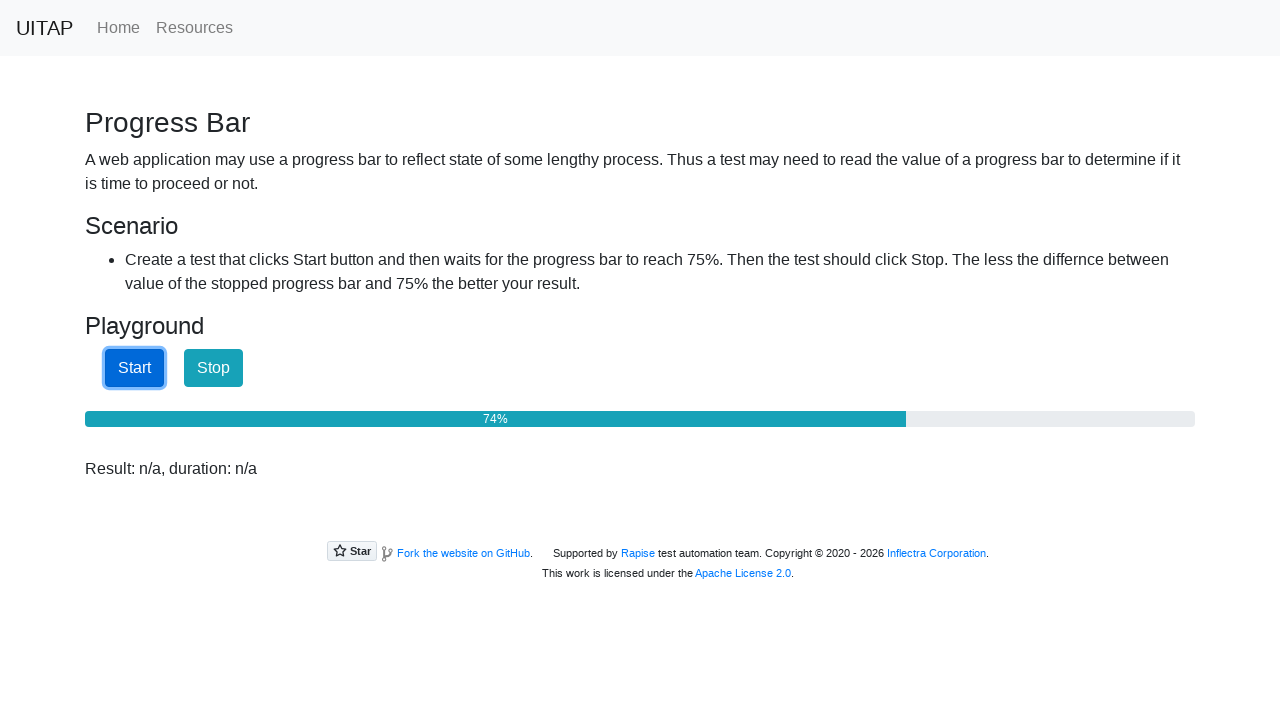

Checked progressbar value: 75%
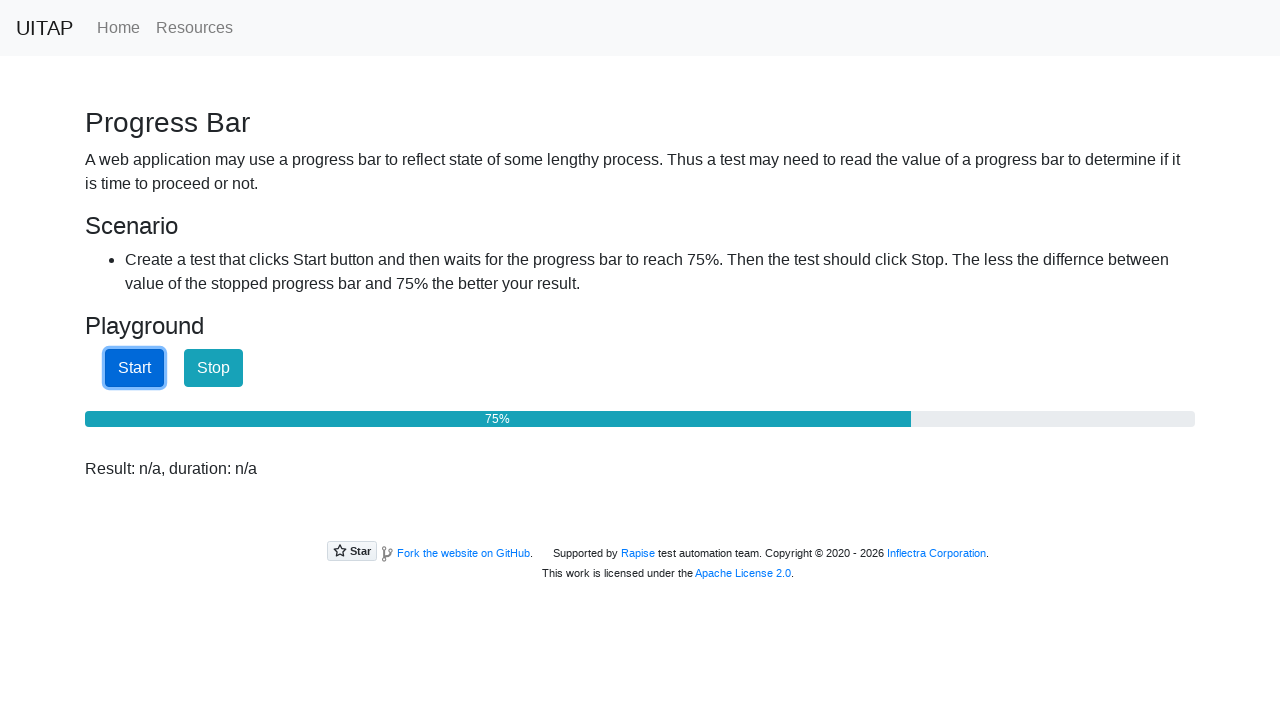

Clicked Stop button after progress reached 75% at (214, 368) on internal:role=button[name="Stop"i]
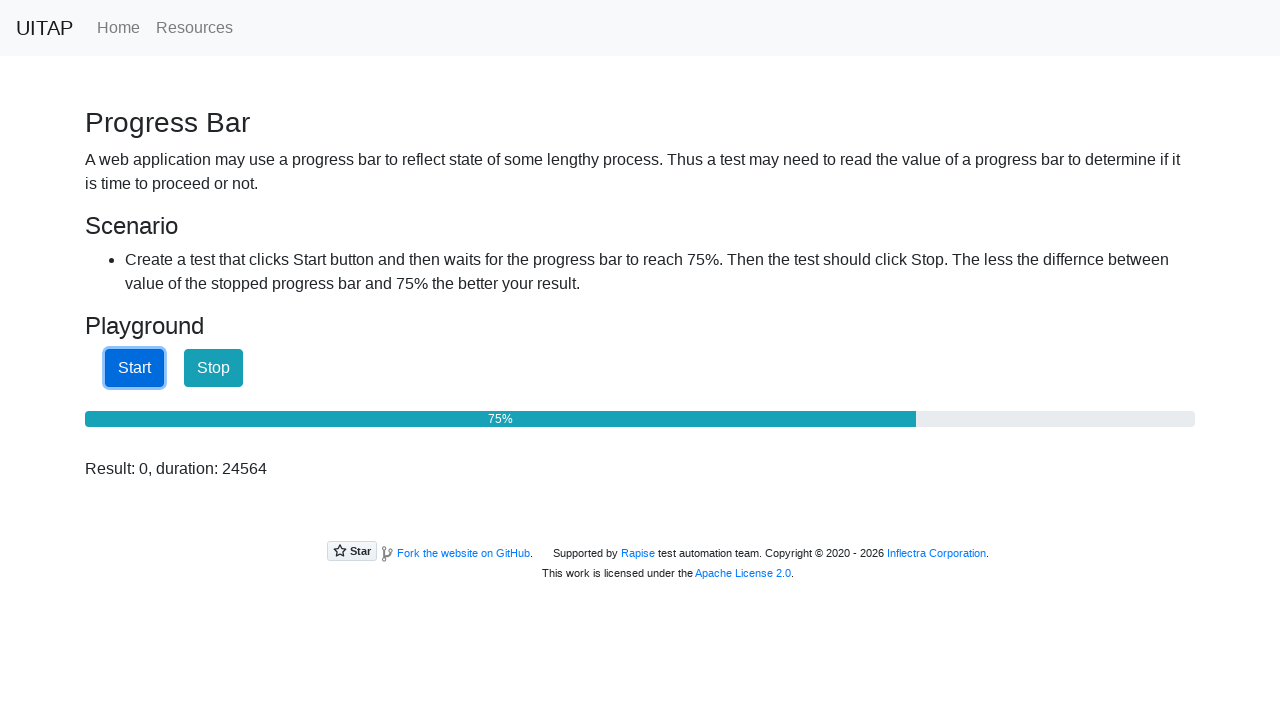

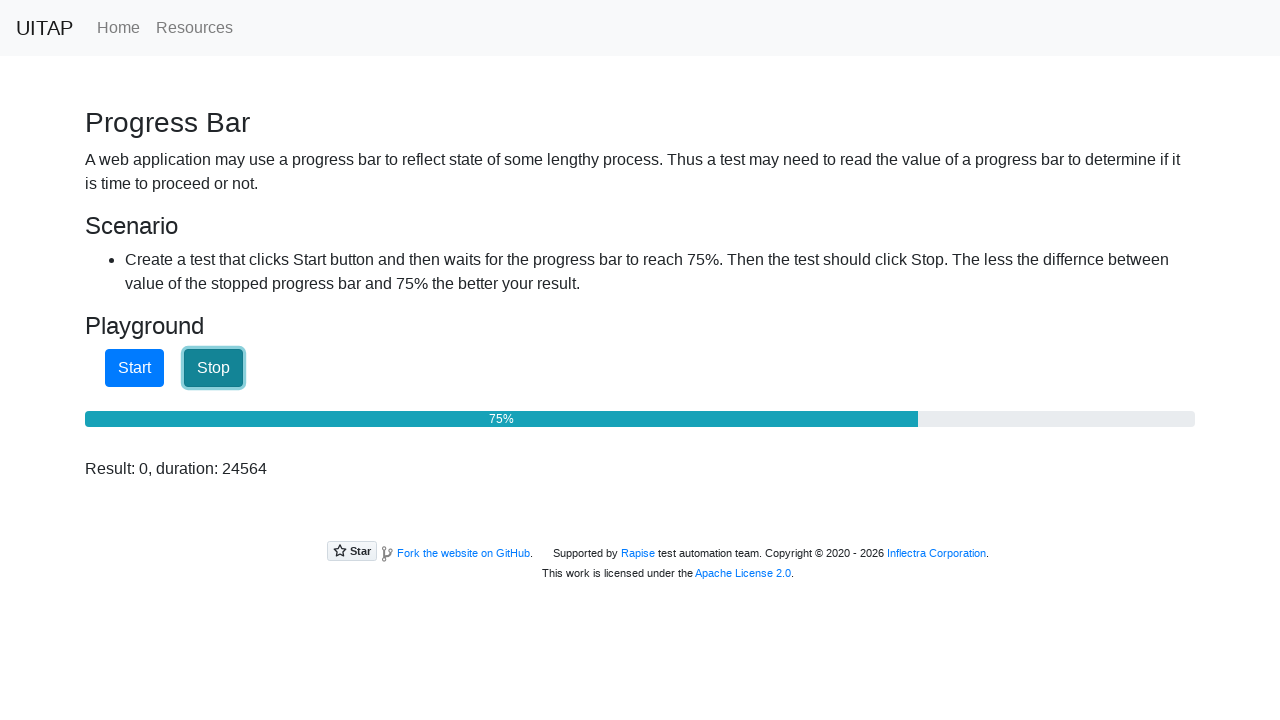